Automates the RPA Challenge by clicking the Start button and filling out multiple forms with sample data, then submitting each form. This is a classic RPA automation exercise that tests form filling capabilities.

Starting URL: https://www.rpachallenge.com/

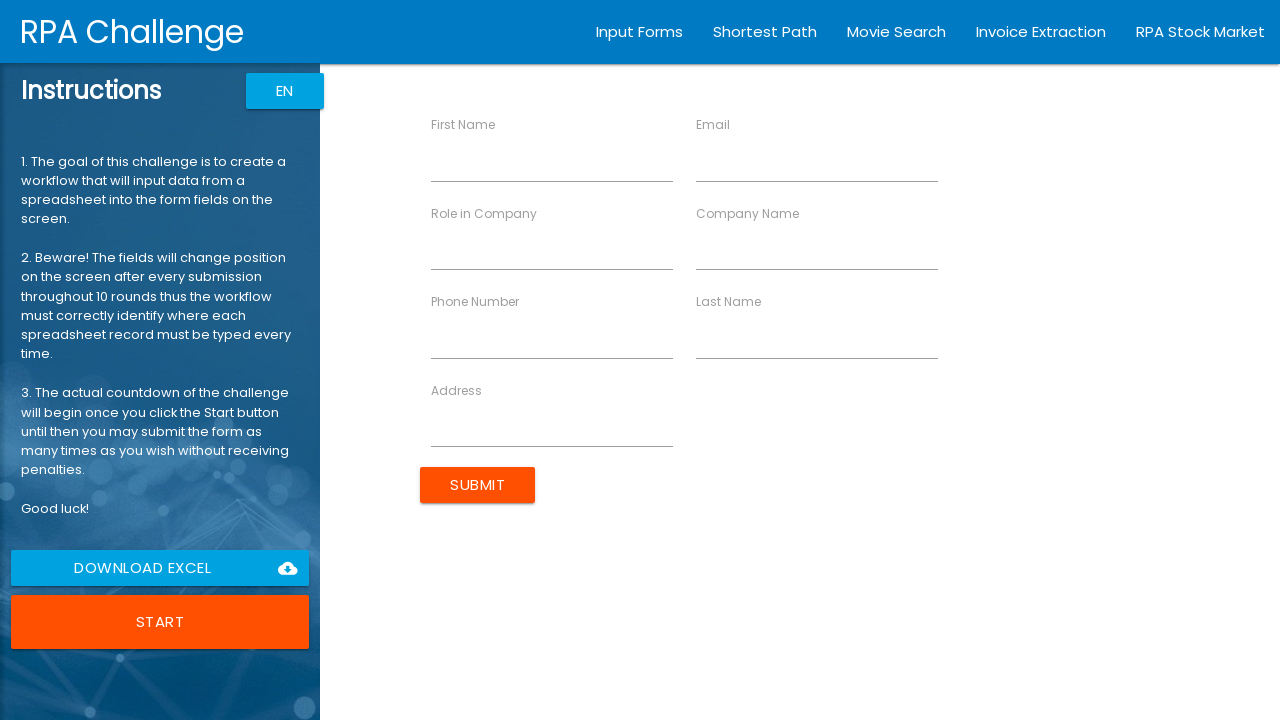

Waited for Start button to appear
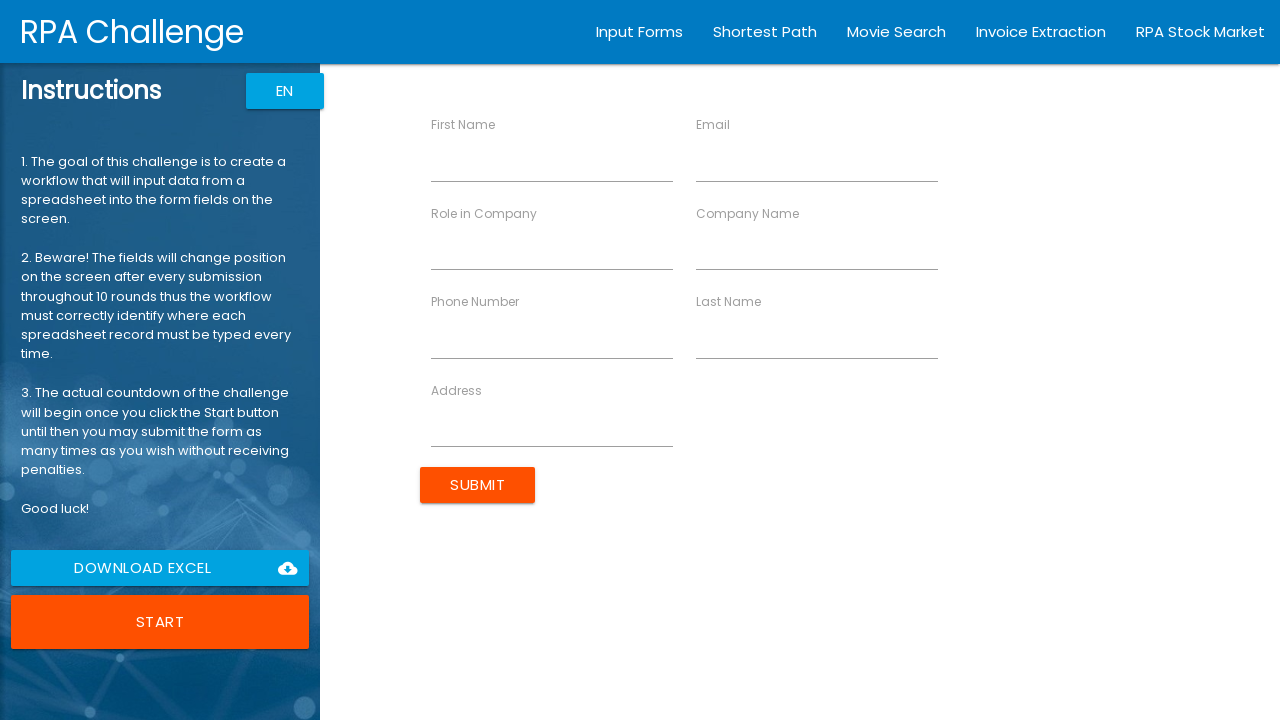

Clicked Start button to begin RPA Challenge at (160, 622) on xpath=//button[text()='Start']
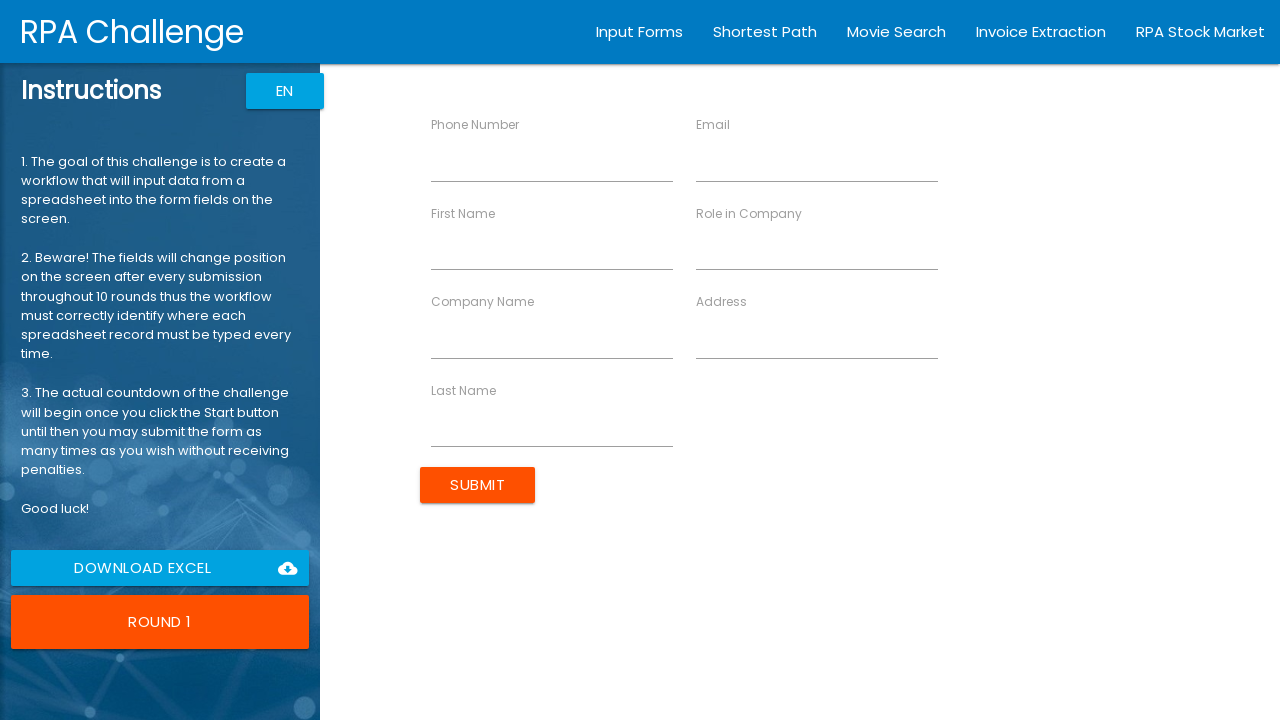

Filled First Name field with 'John' on input[ng-reflect-name='labelFirstName']
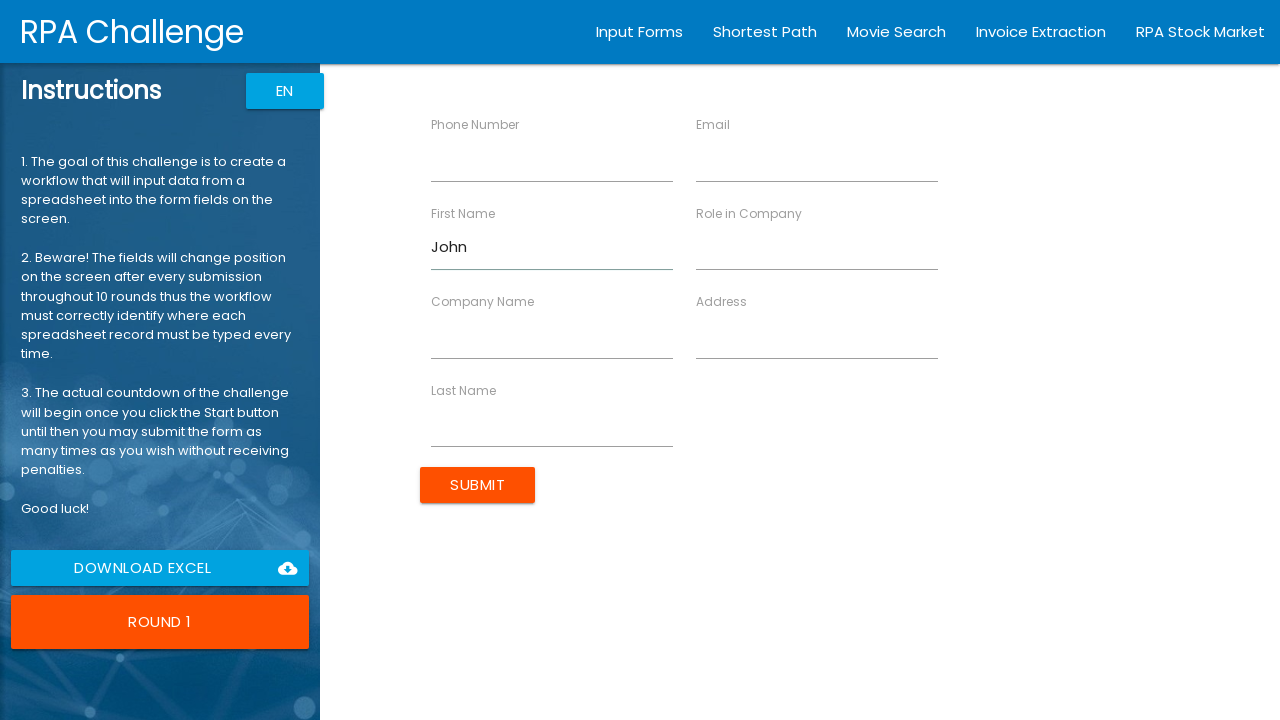

Filled Last Name field with 'Smith' on input[ng-reflect-name='labelLastName']
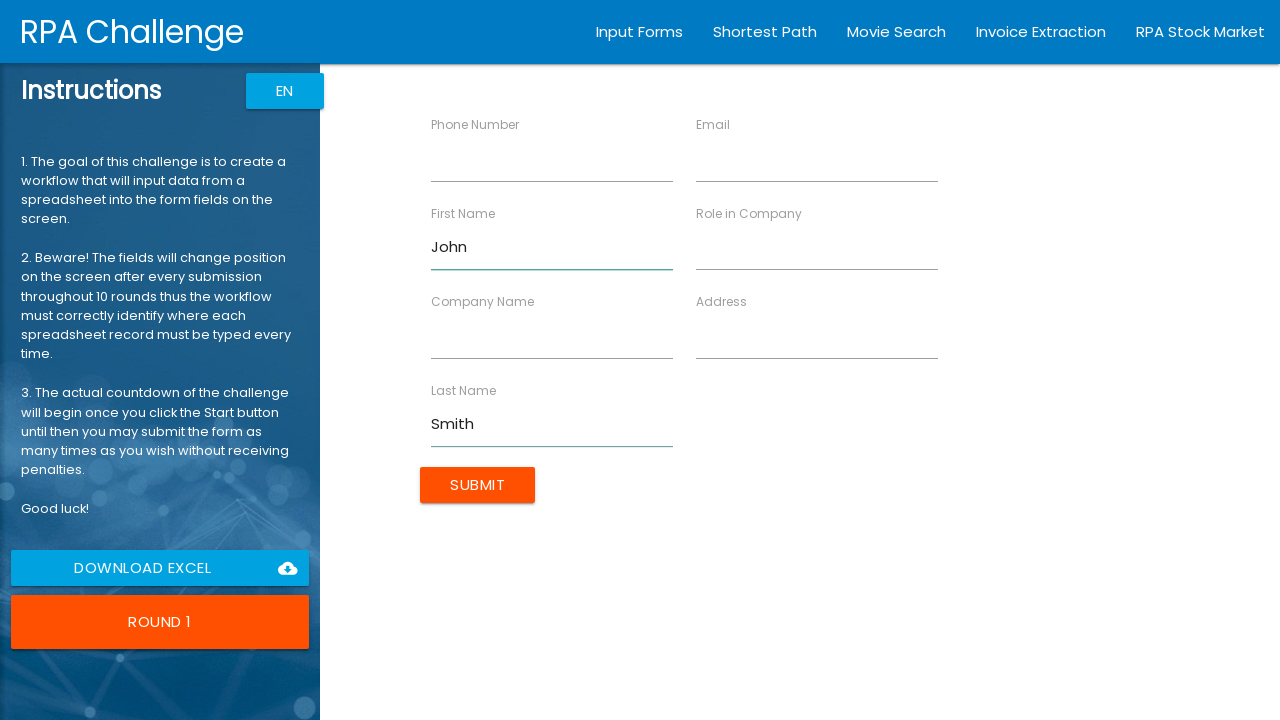

Filled Company Name field with 'ABC Corp' on input[ng-reflect-name='labelCompanyName']
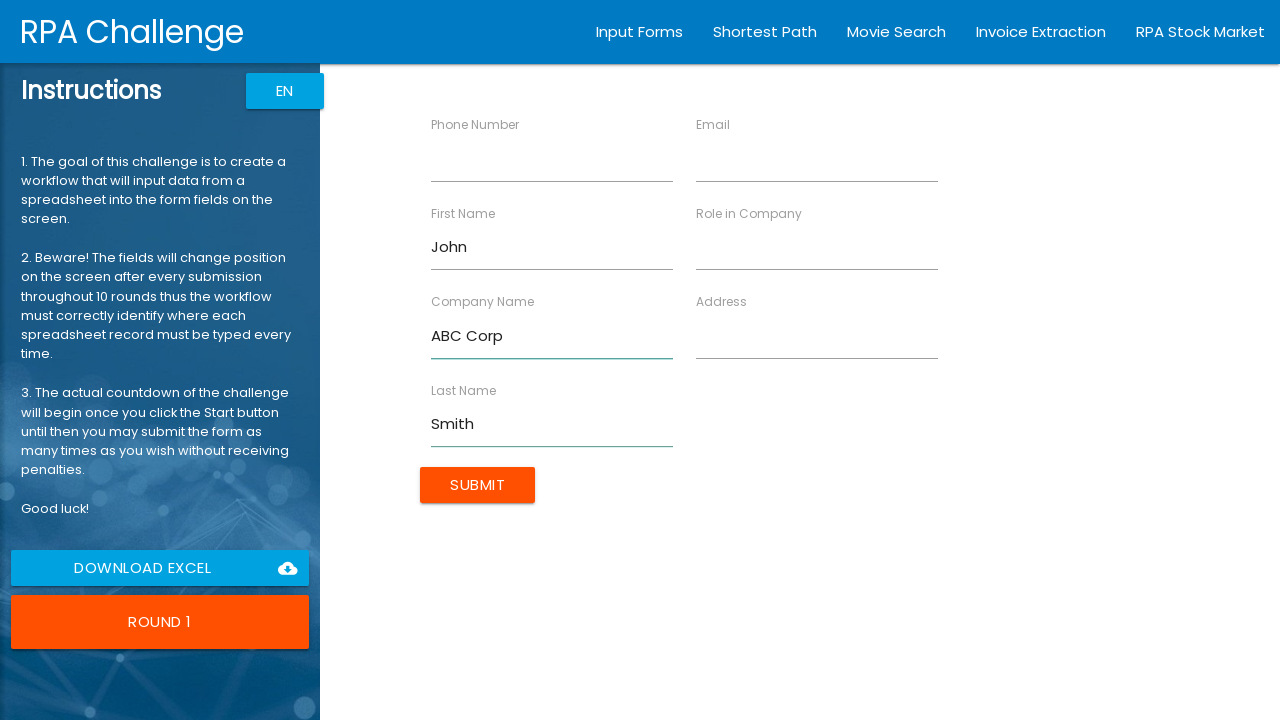

Filled Role field with 'Manager' on input[ng-reflect-name='labelRole']
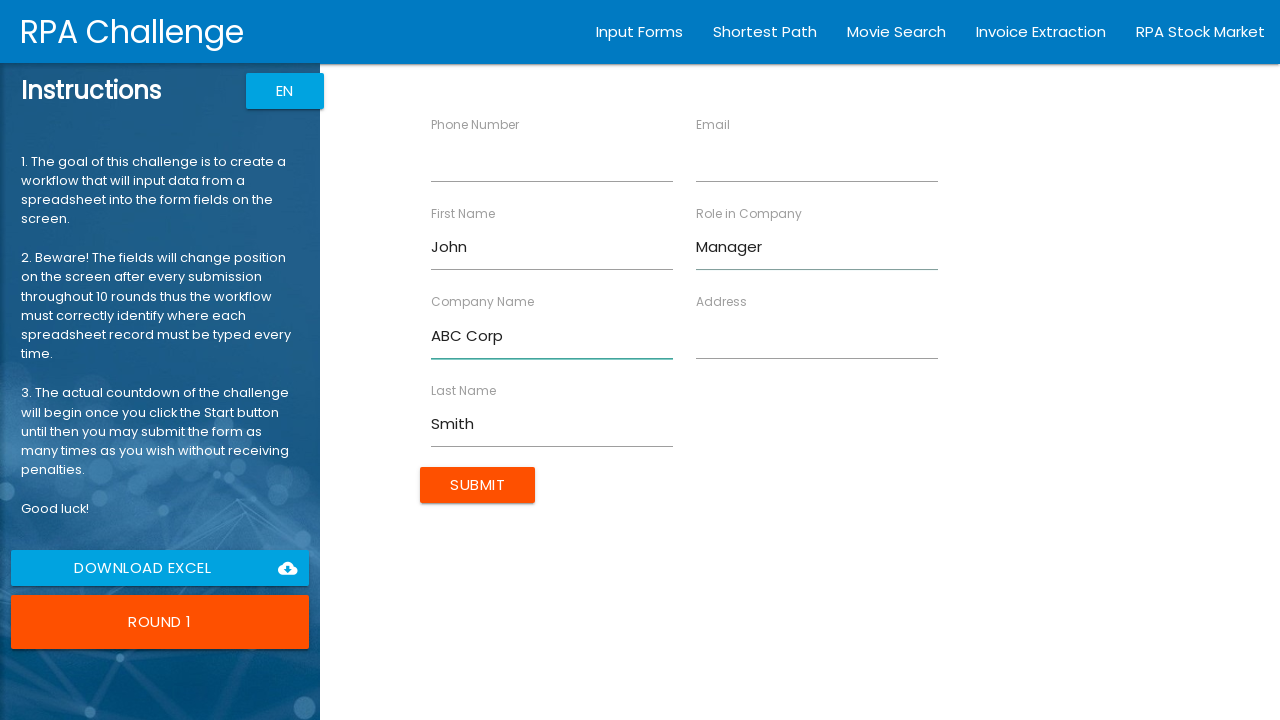

Filled Address field with '123 Main St' on input[ng-reflect-name='labelAddress']
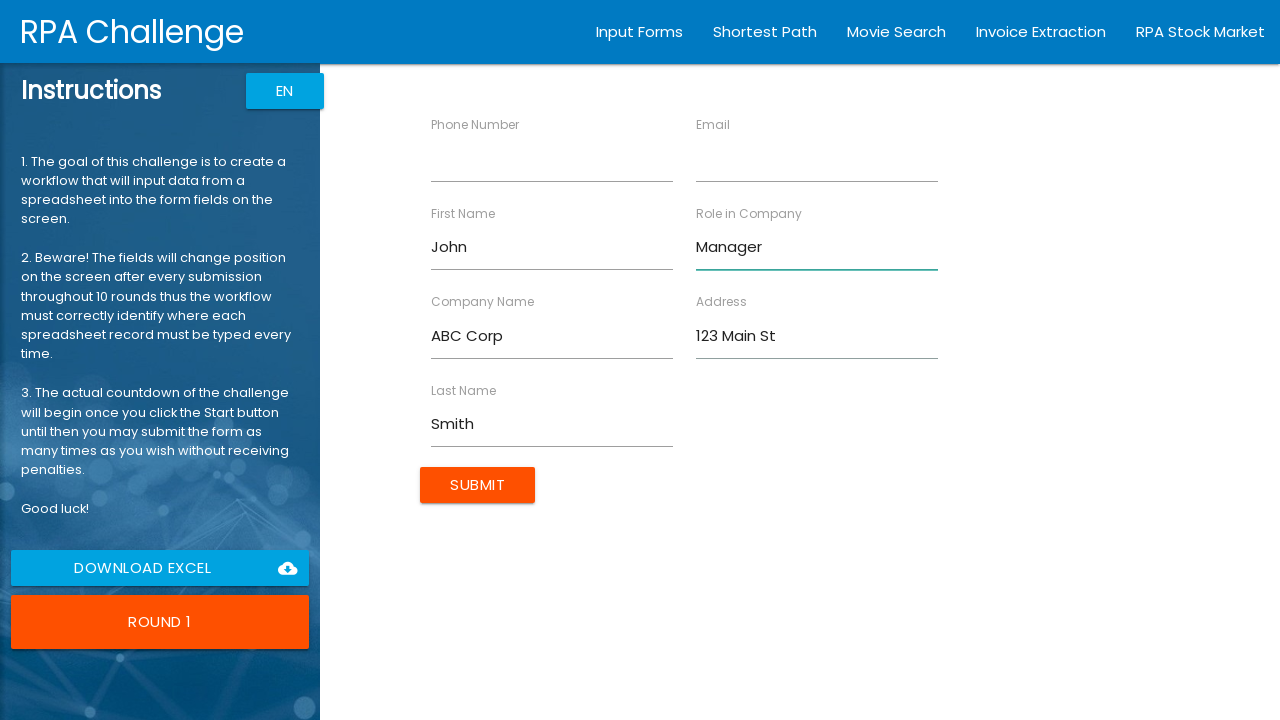

Filled Email field with 'john.smith@example.com' on input[ng-reflect-name='labelEmail']
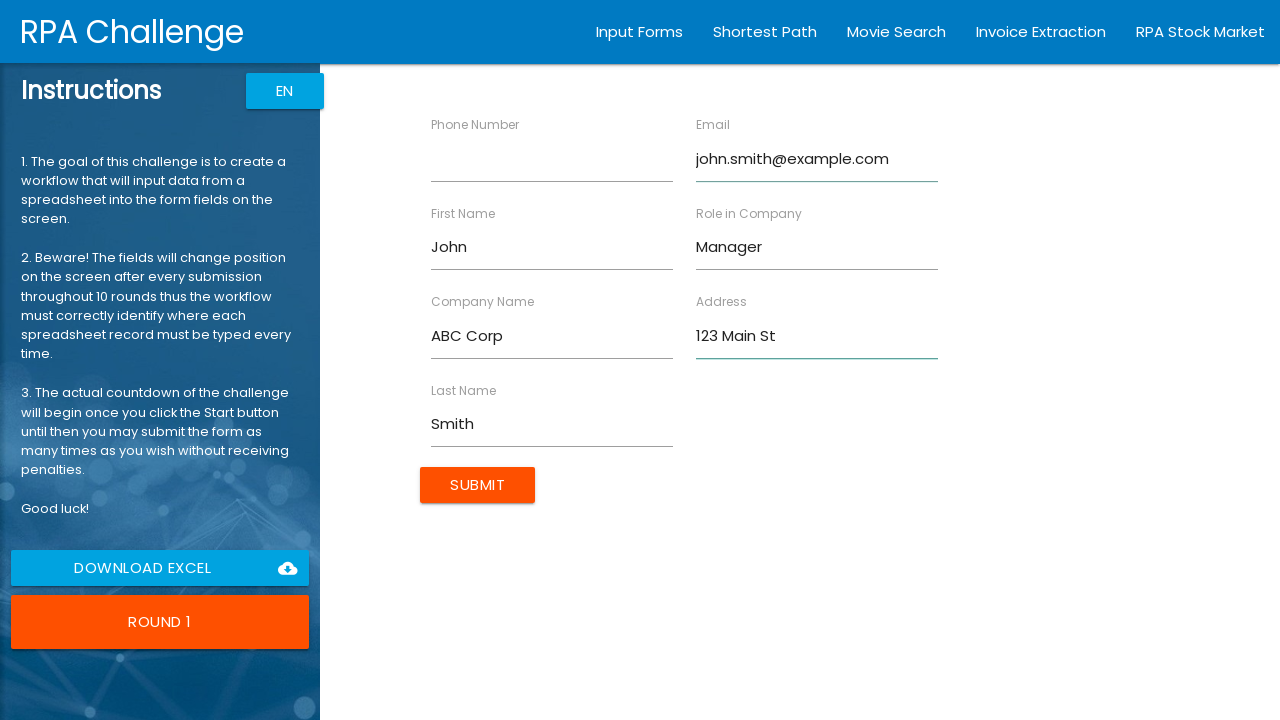

Filled Phone Number field with '1234567890' on input[ng-reflect-name='labelPhone']
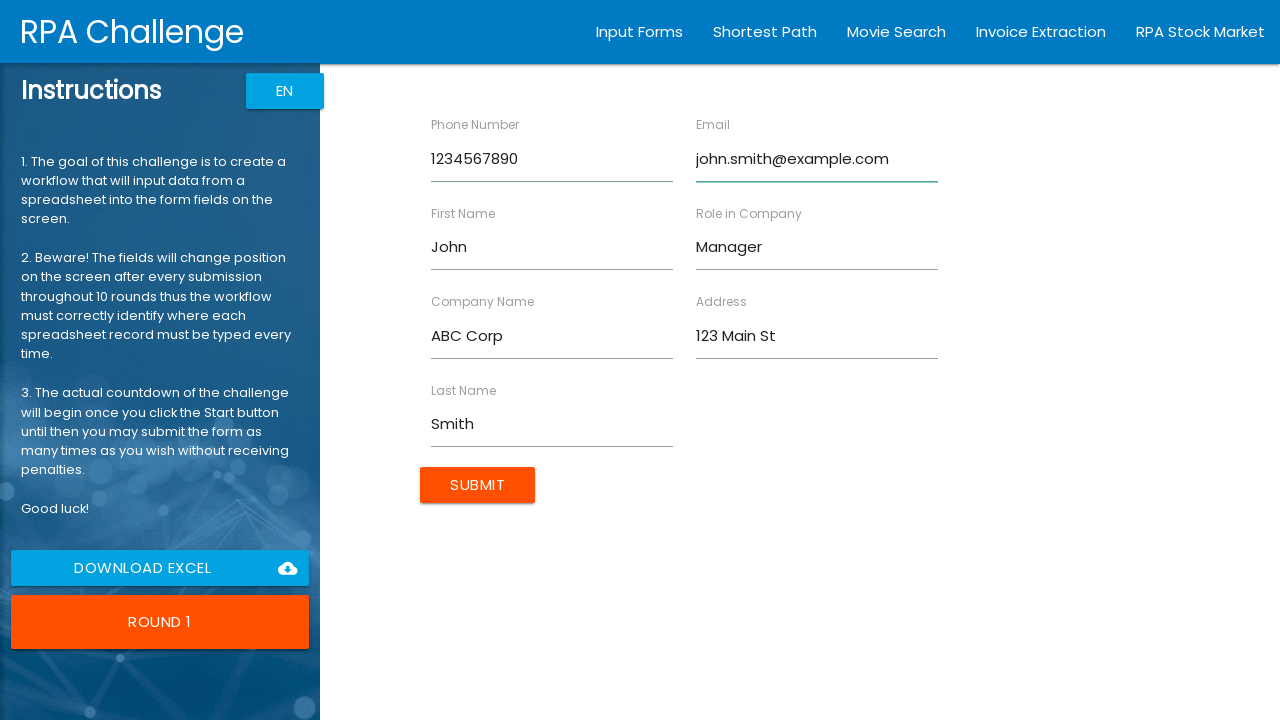

Clicked Submit button for record: John Smith at (478, 485) on input[value='Submit']
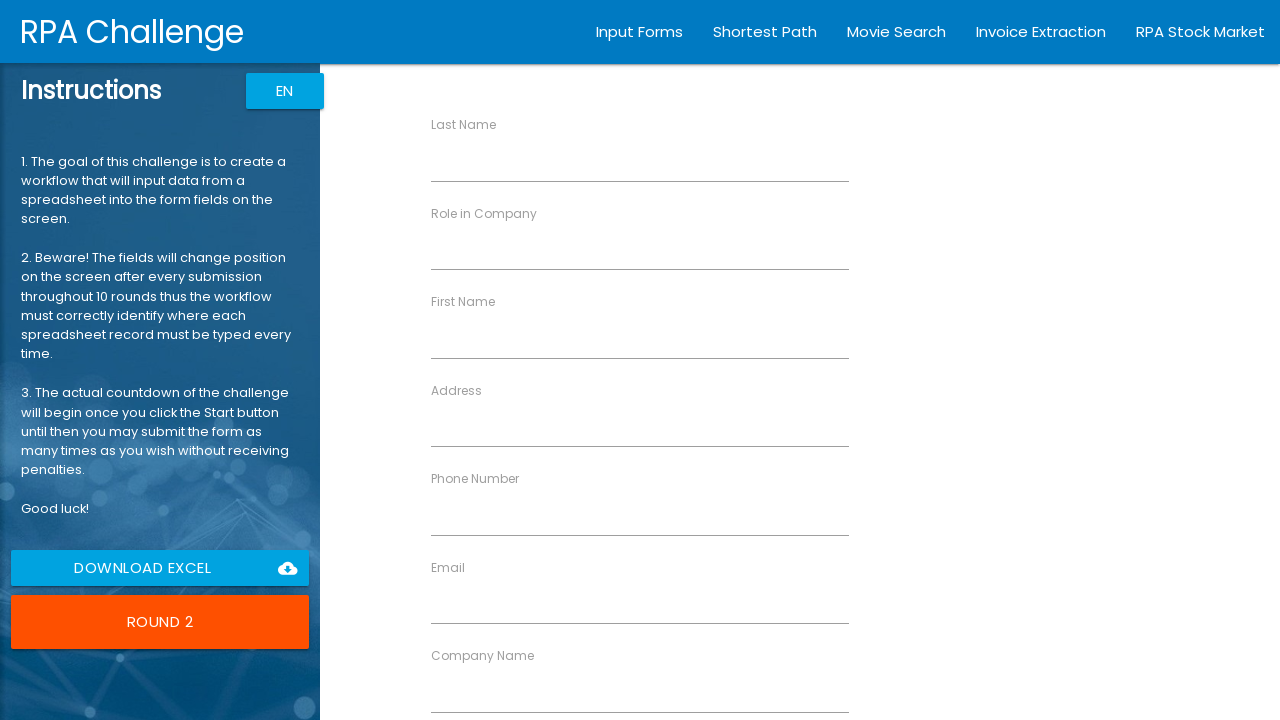

Filled First Name field with 'Jane' on input[ng-reflect-name='labelFirstName']
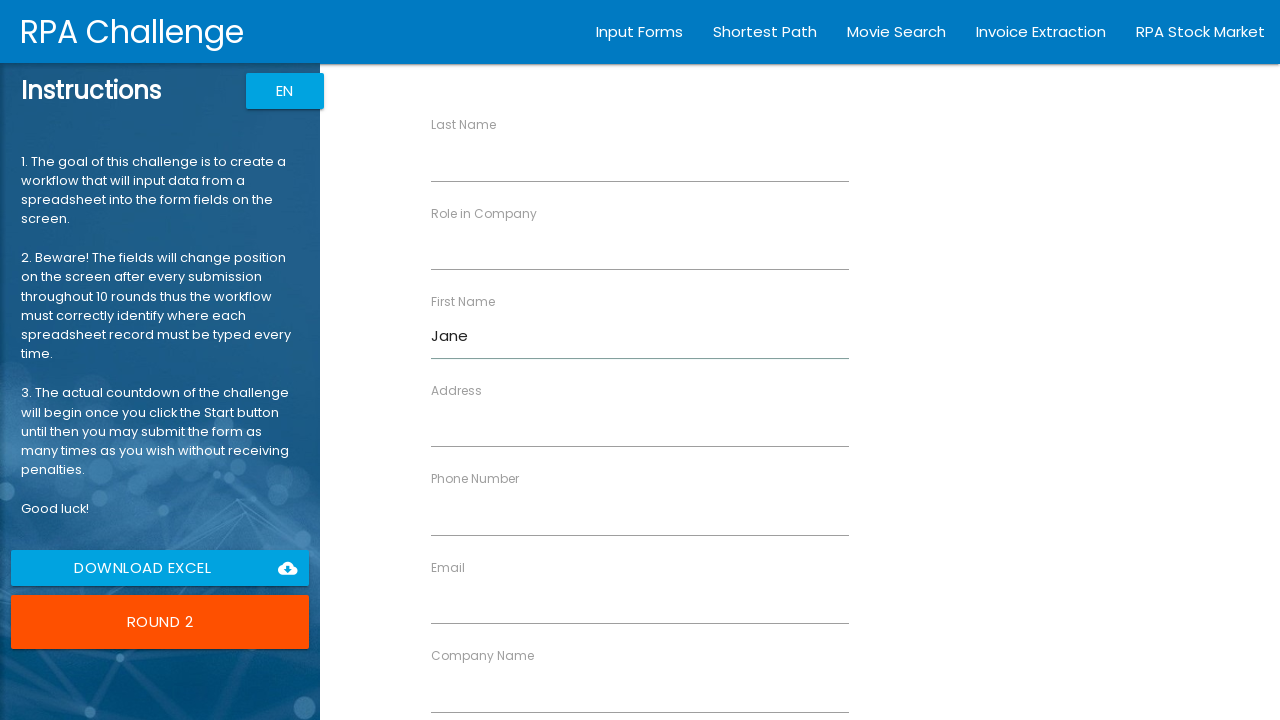

Filled Last Name field with 'Doe' on input[ng-reflect-name='labelLastName']
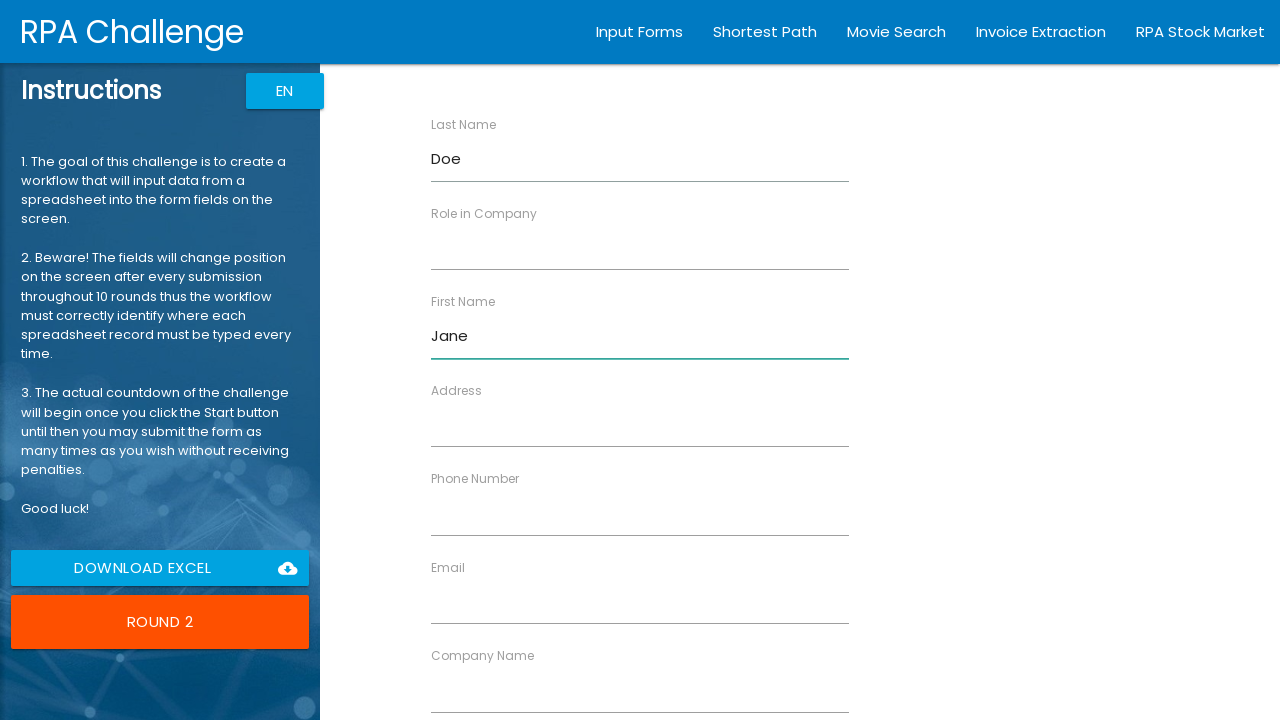

Filled Company Name field with 'XYZ Inc' on input[ng-reflect-name='labelCompanyName']
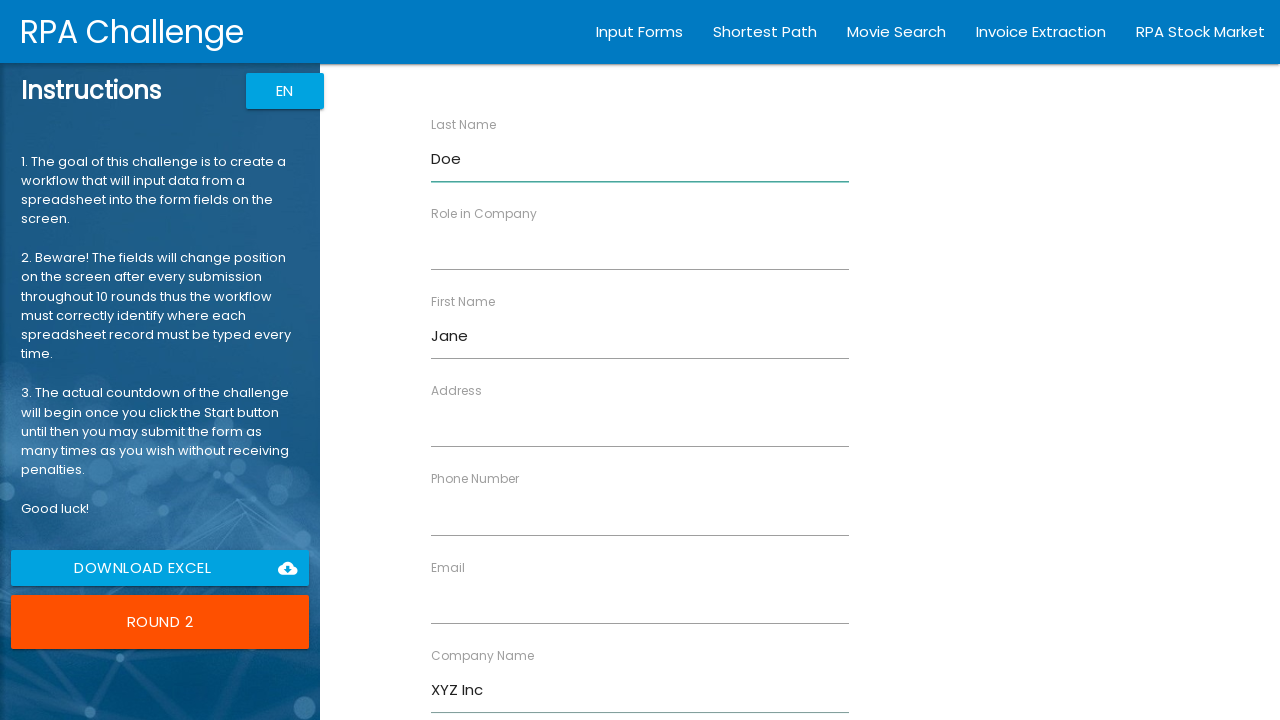

Filled Role field with 'Developer' on input[ng-reflect-name='labelRole']
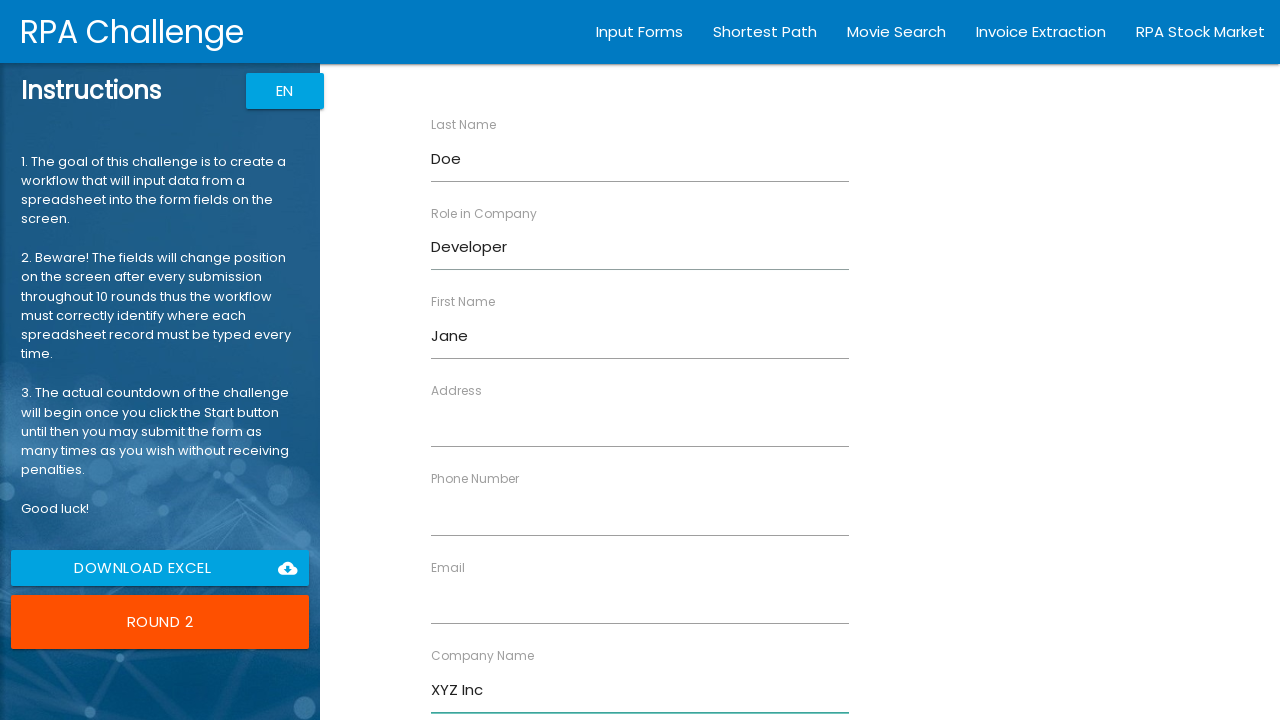

Filled Address field with '456 Oak Ave' on input[ng-reflect-name='labelAddress']
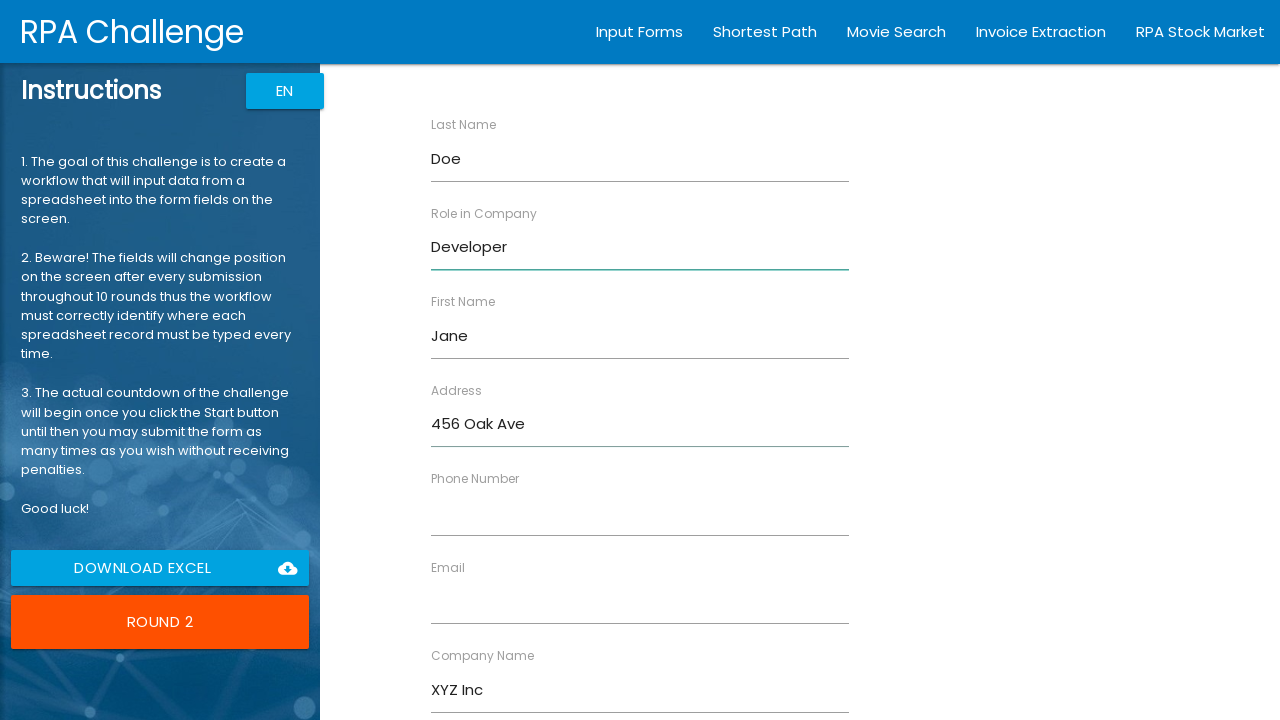

Filled Email field with 'jane.doe@example.com' on input[ng-reflect-name='labelEmail']
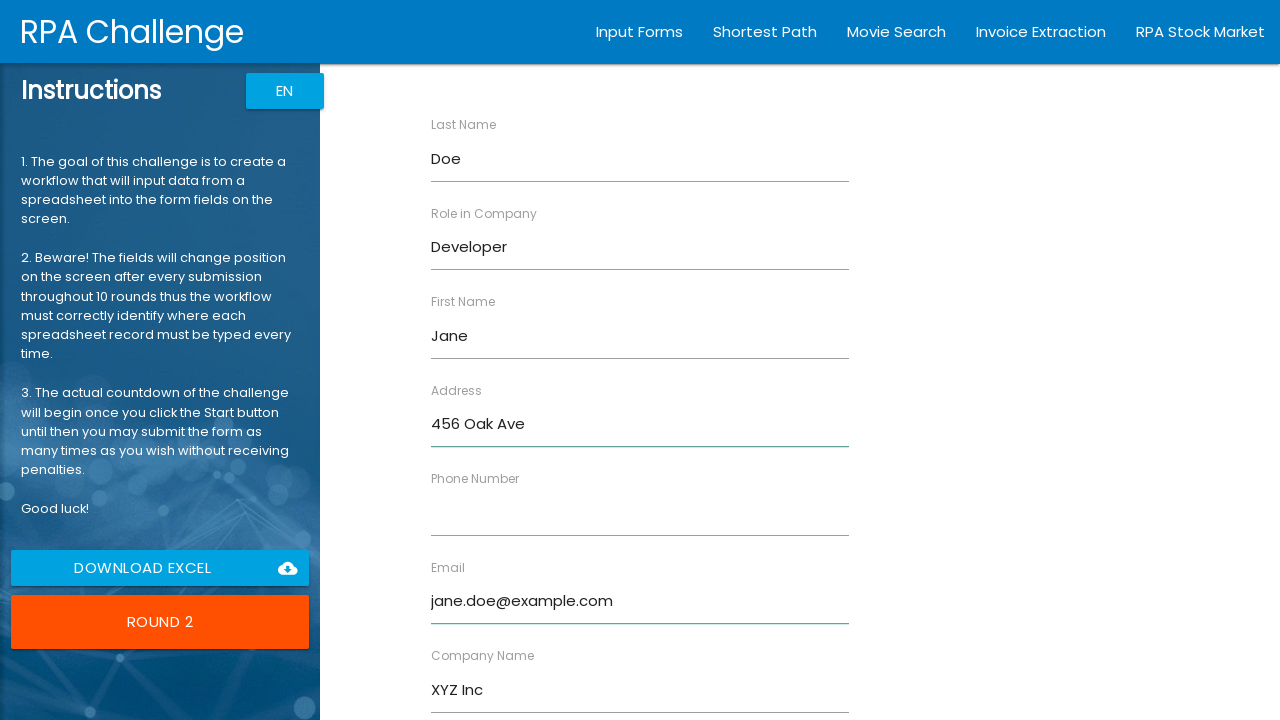

Filled Phone Number field with '2345678901' on input[ng-reflect-name='labelPhone']
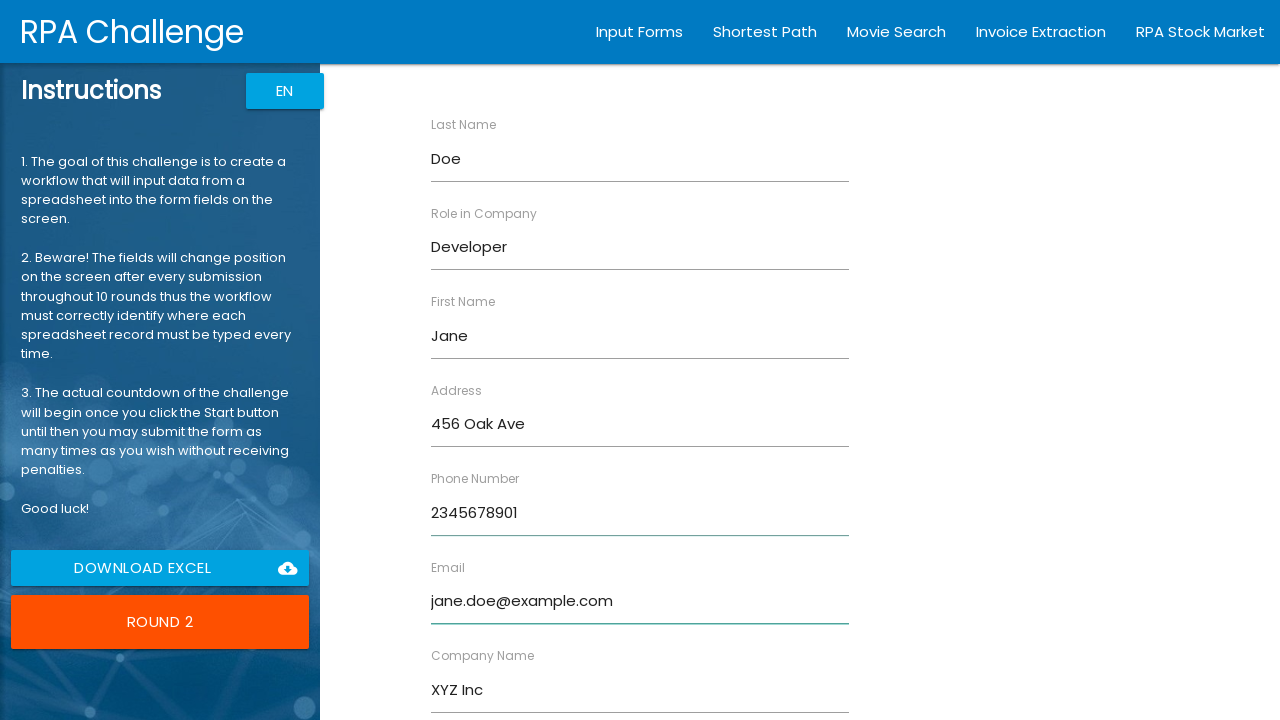

Clicked Submit button for record: Jane Doe at (478, 688) on input[value='Submit']
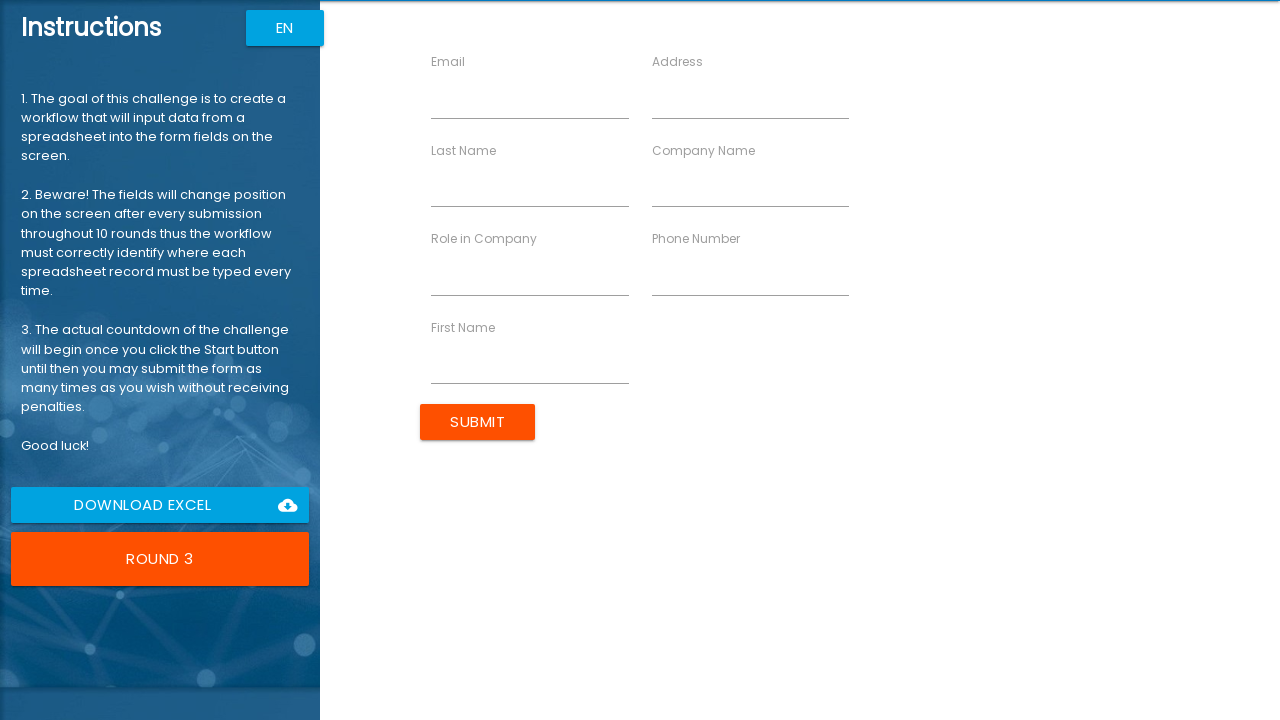

Filled First Name field with 'Michael' on input[ng-reflect-name='labelFirstName']
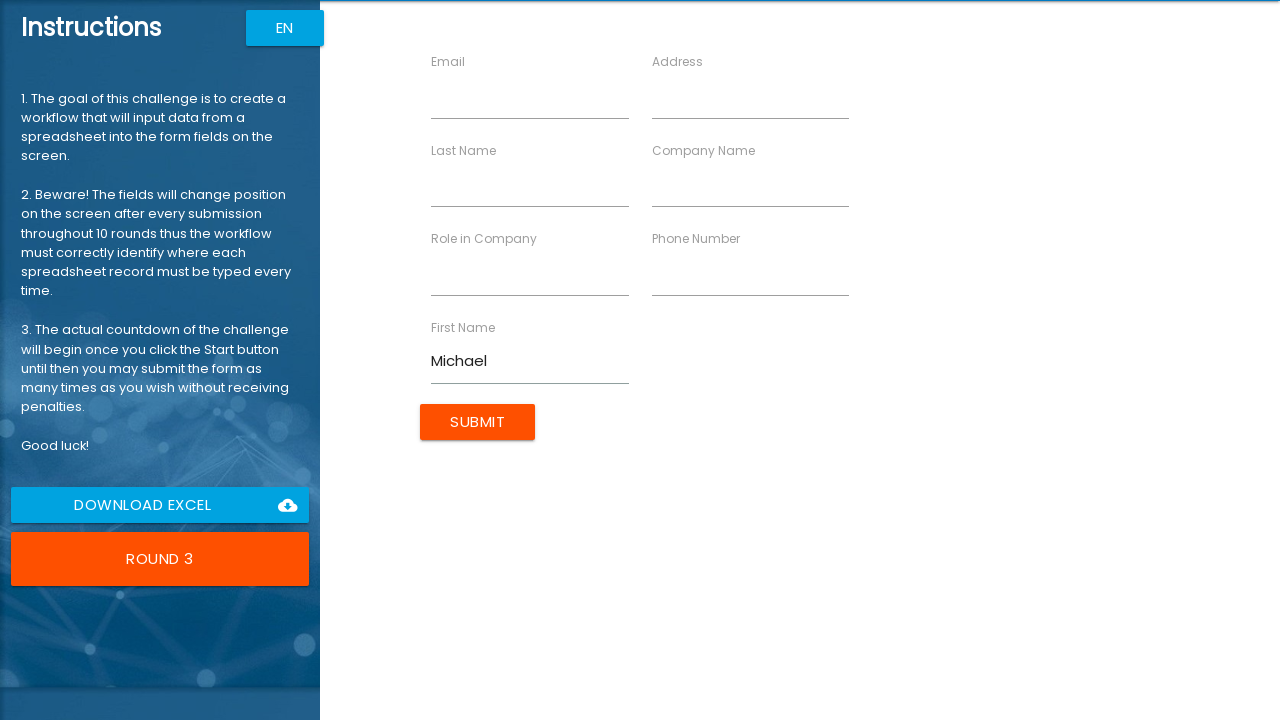

Filled Last Name field with 'Johnson' on input[ng-reflect-name='labelLastName']
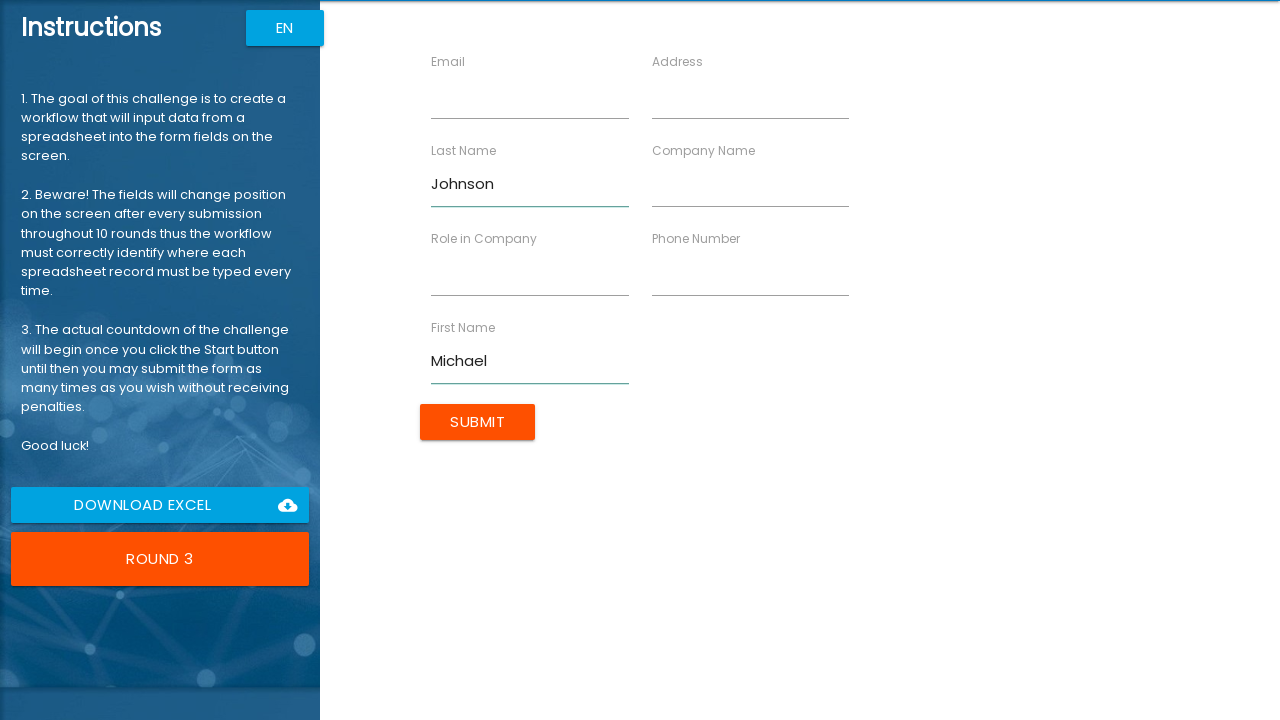

Filled Company Name field with 'Tech Solutions' on input[ng-reflect-name='labelCompanyName']
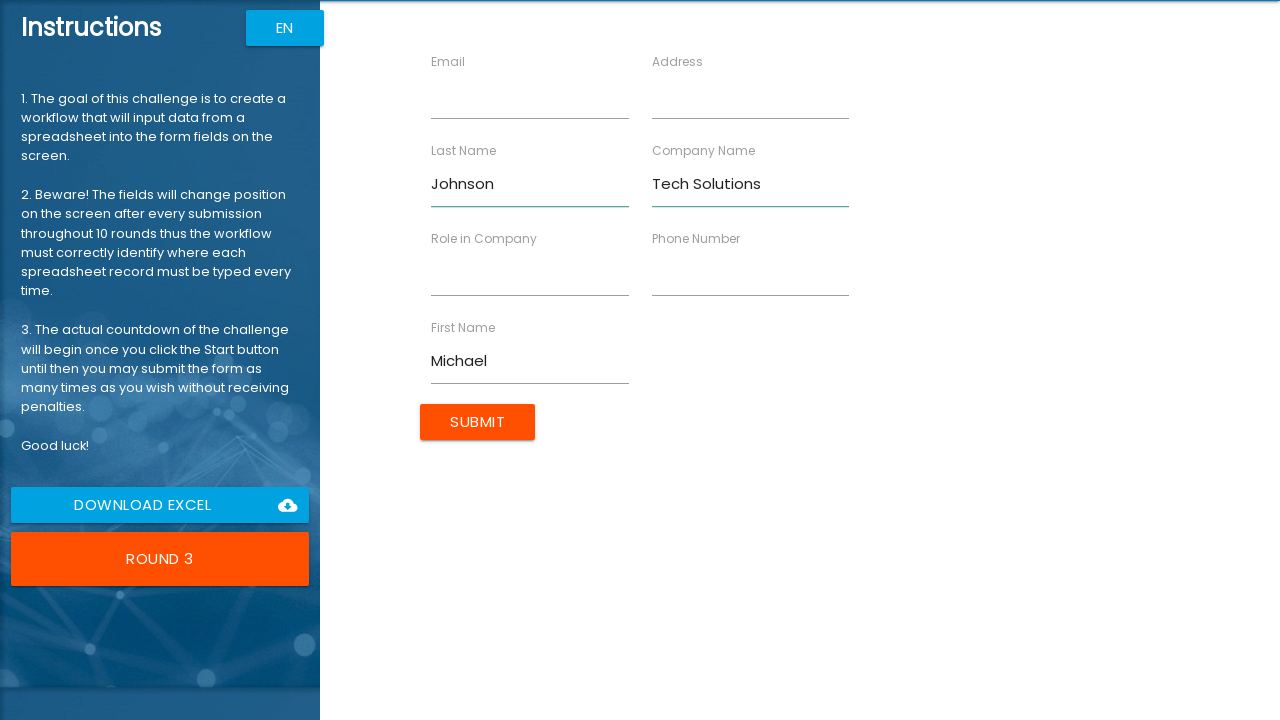

Filled Role field with 'Analyst' on input[ng-reflect-name='labelRole']
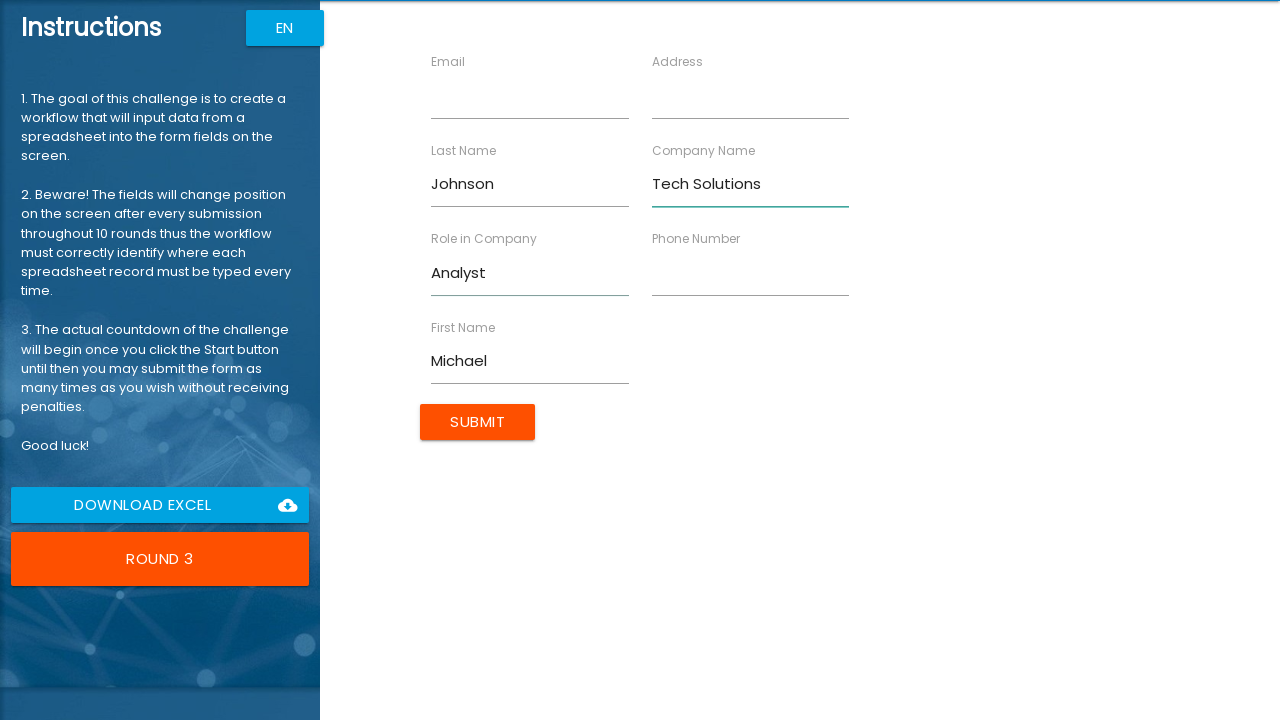

Filled Address field with '789 Pine Rd' on input[ng-reflect-name='labelAddress']
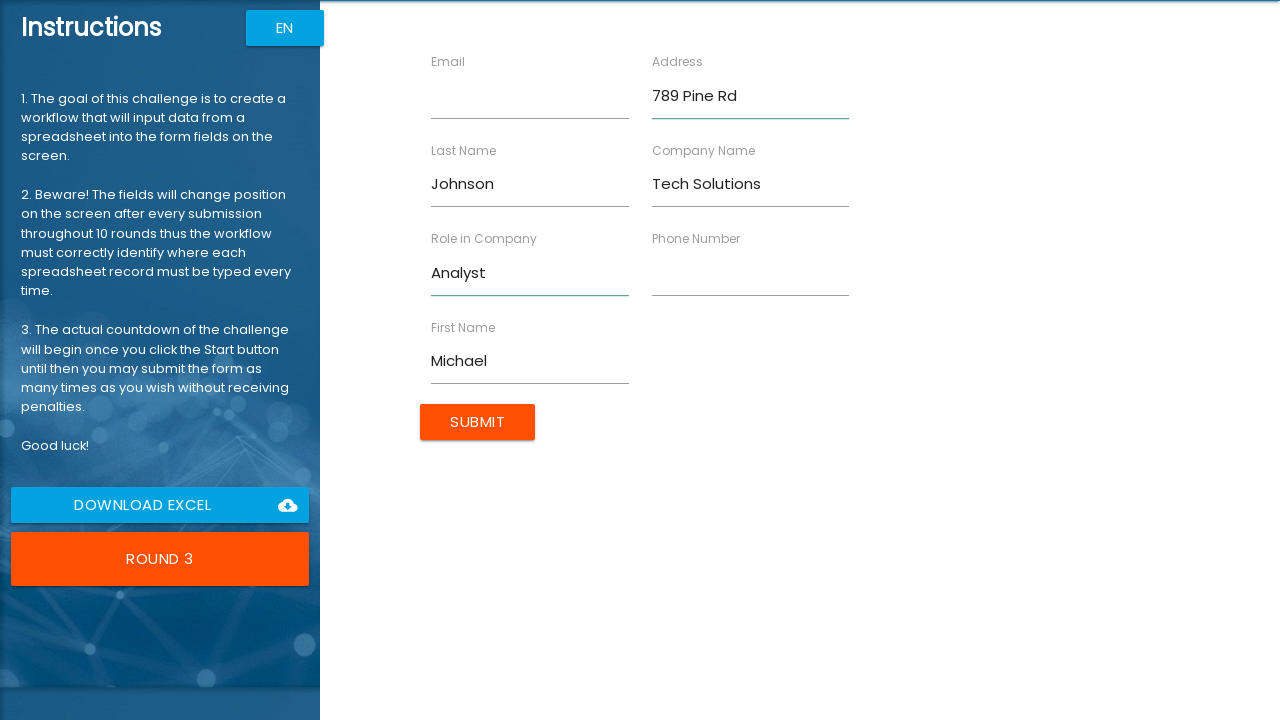

Filled Email field with 'm.johnson@example.com' on input[ng-reflect-name='labelEmail']
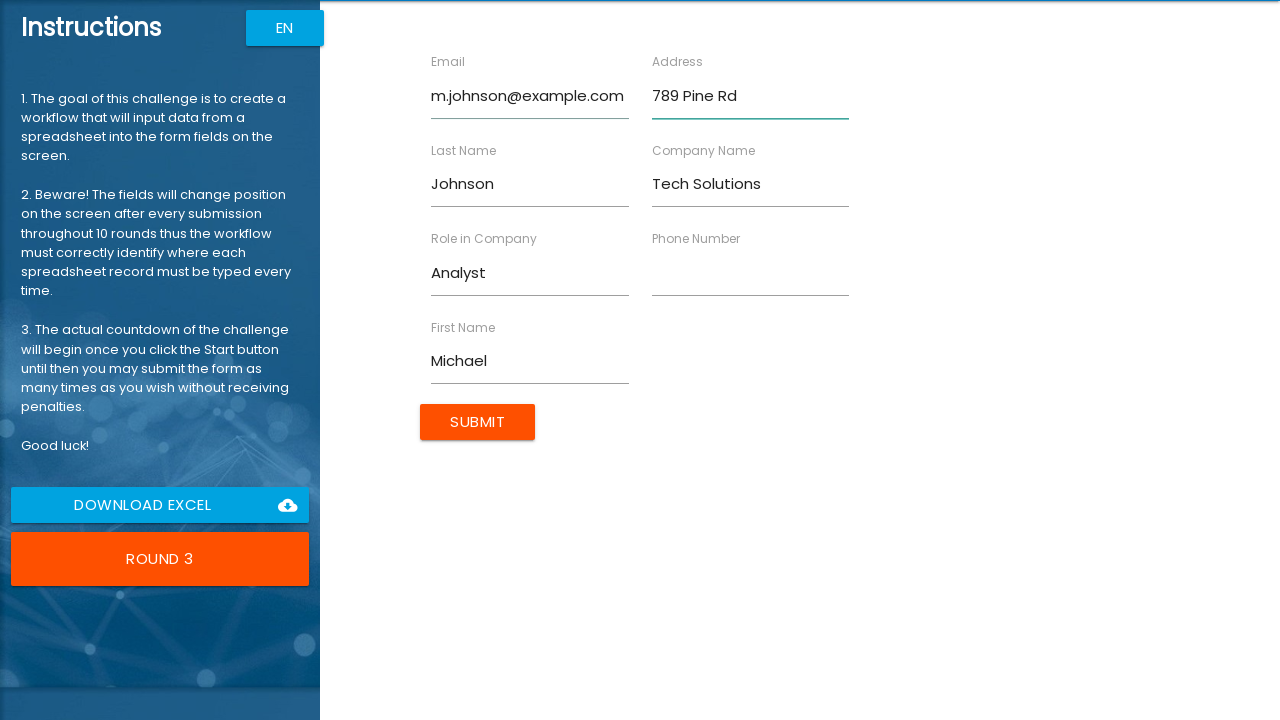

Filled Phone Number field with '3456789012' on input[ng-reflect-name='labelPhone']
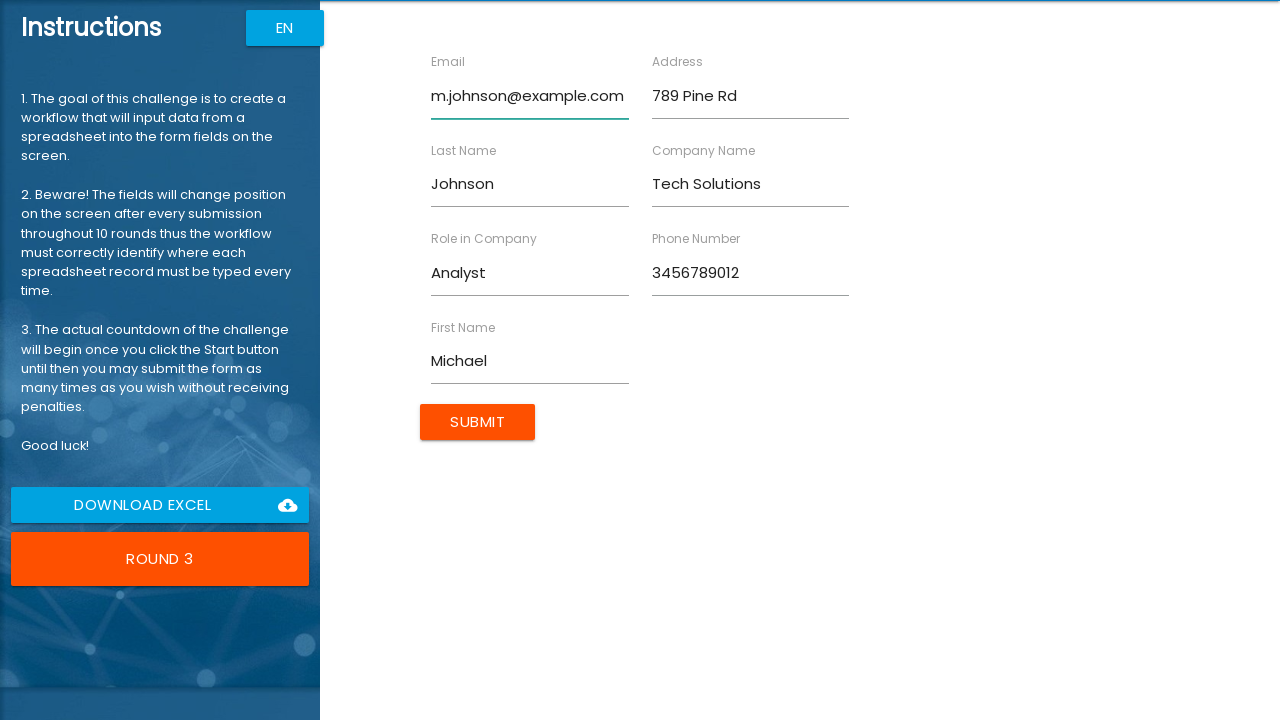

Clicked Submit button for record: Michael Johnson at (478, 422) on input[value='Submit']
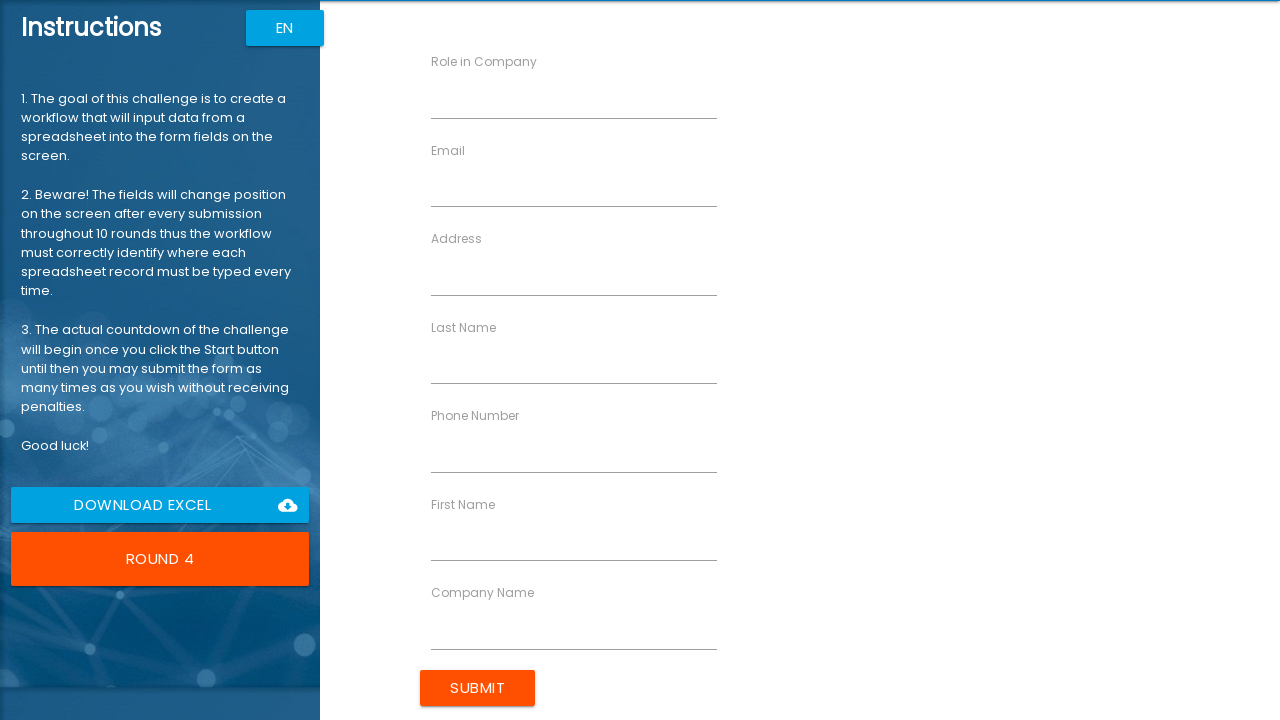

Filled First Name field with 'Emily' on input[ng-reflect-name='labelFirstName']
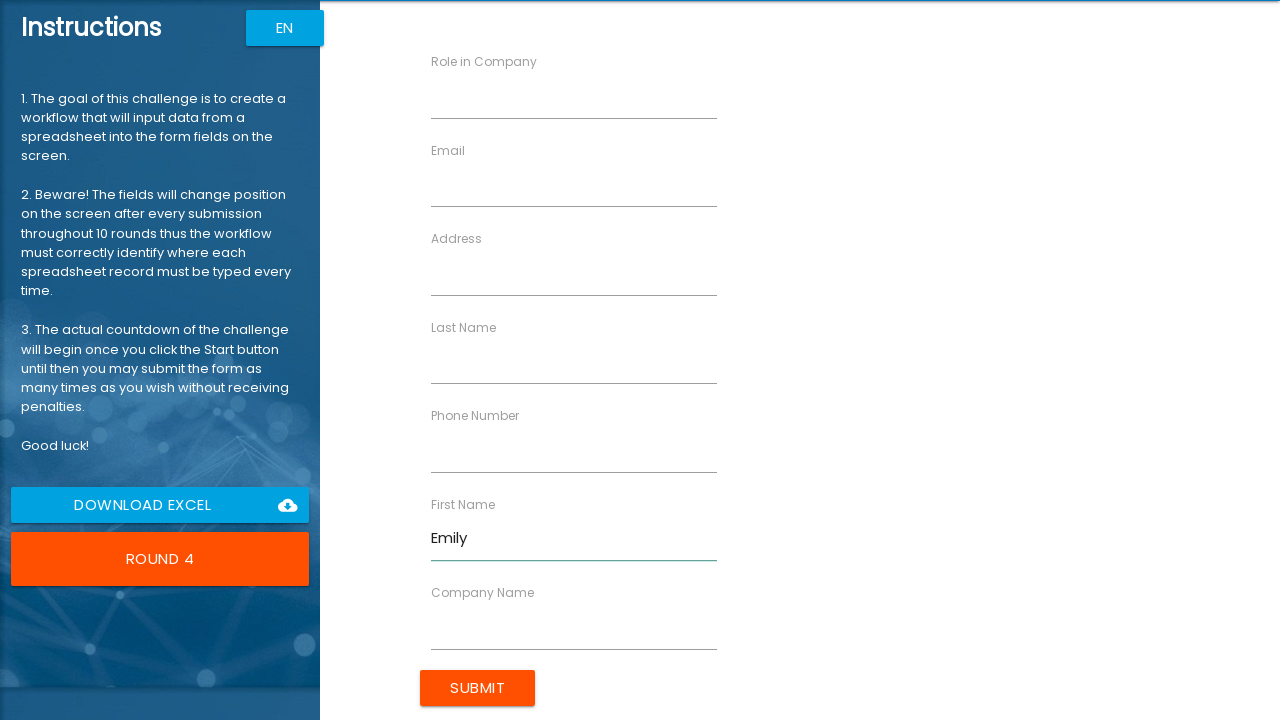

Filled Last Name field with 'Williams' on input[ng-reflect-name='labelLastName']
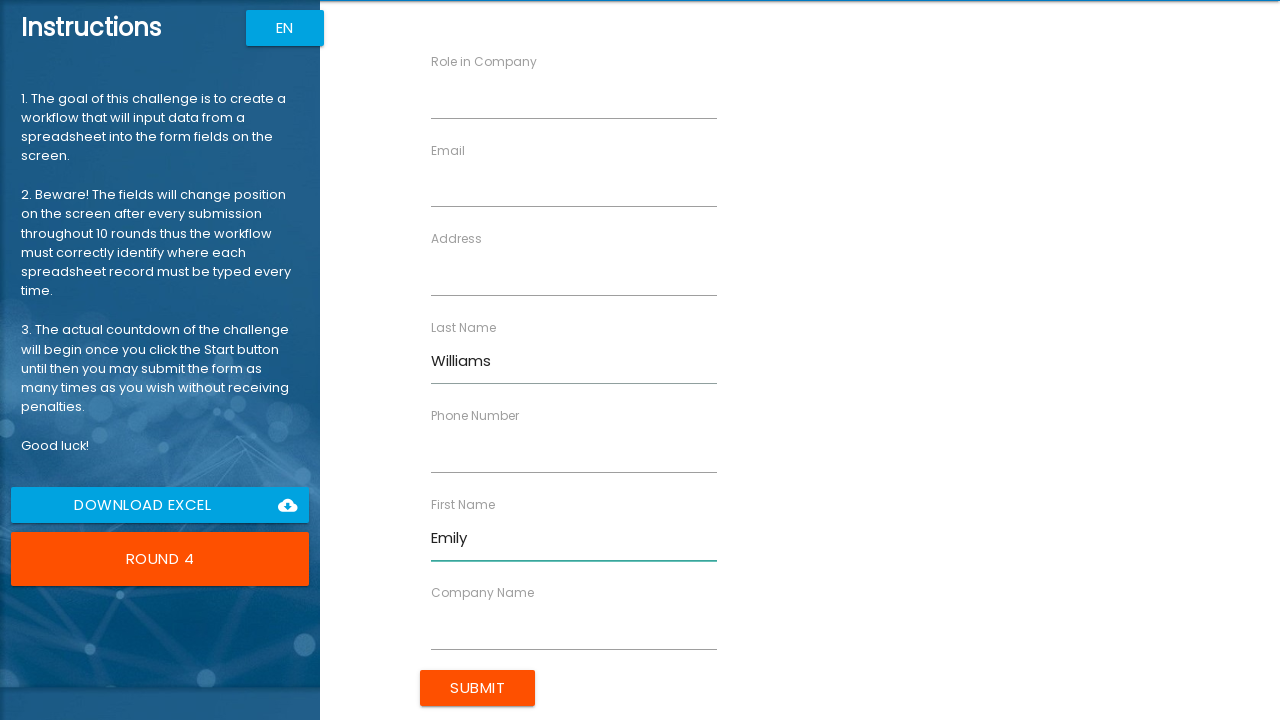

Filled Company Name field with 'Global Services' on input[ng-reflect-name='labelCompanyName']
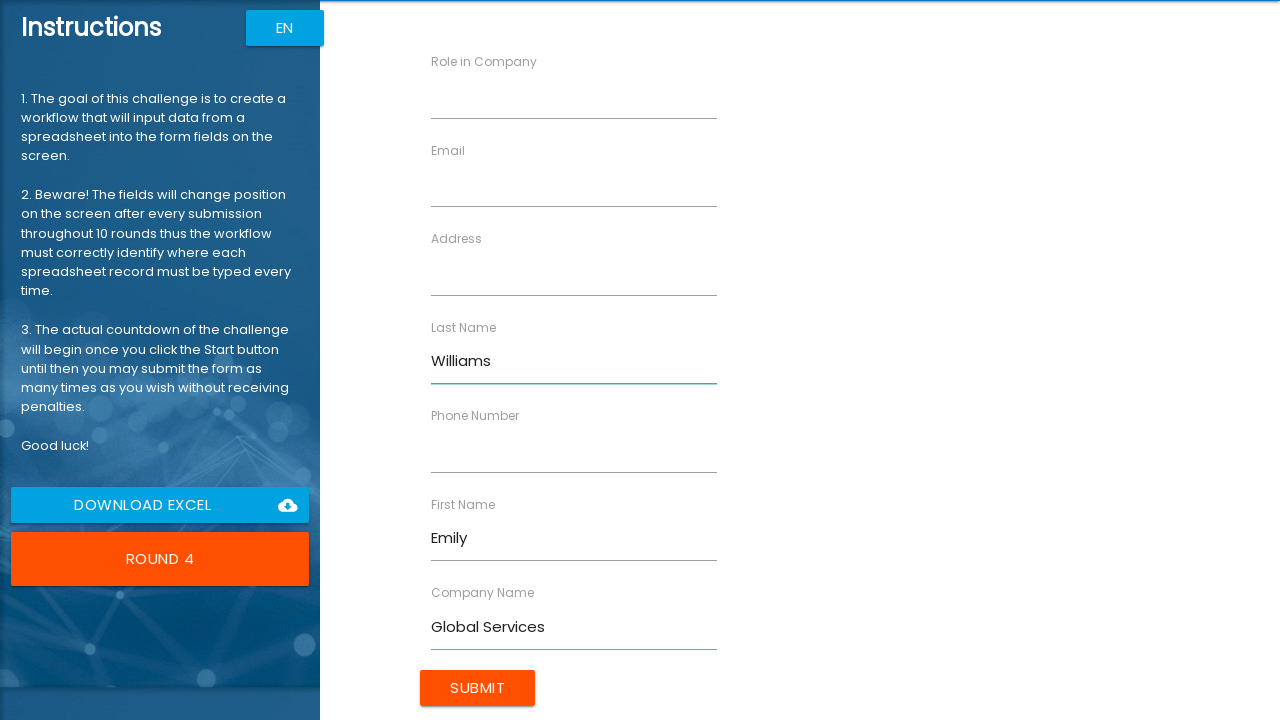

Filled Role field with 'Director' on input[ng-reflect-name='labelRole']
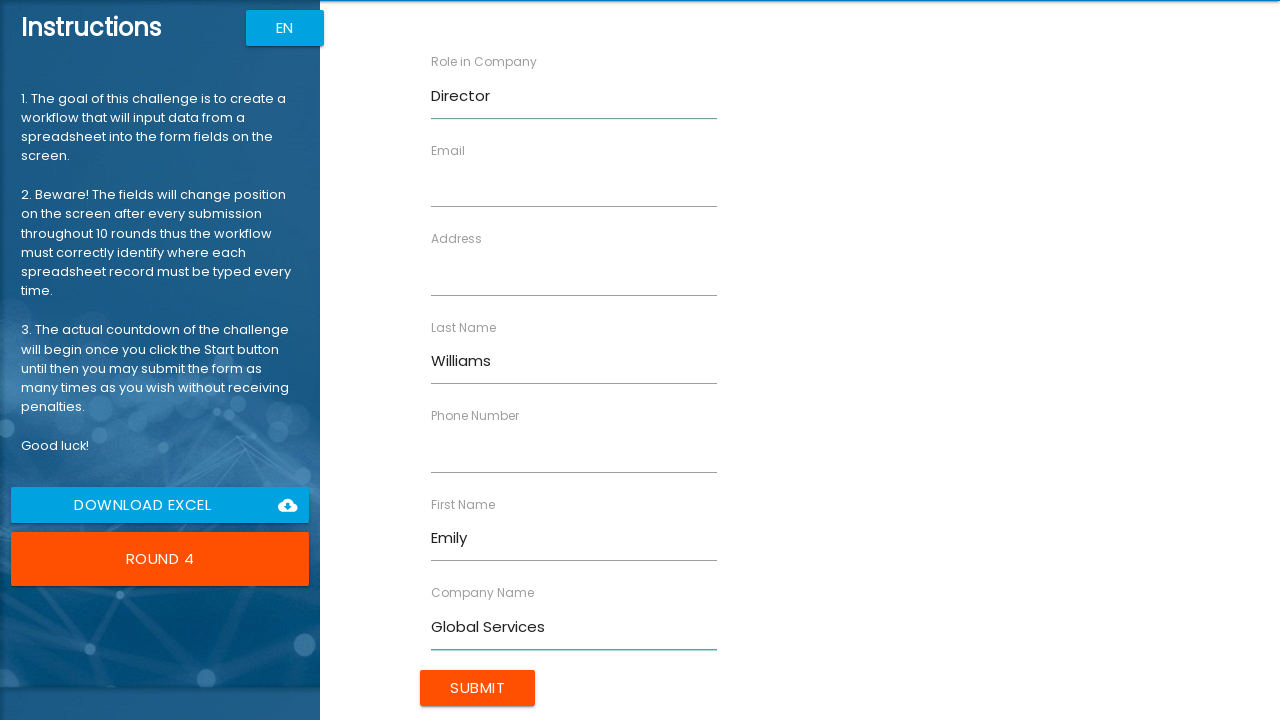

Filled Address field with '321 Elm St' on input[ng-reflect-name='labelAddress']
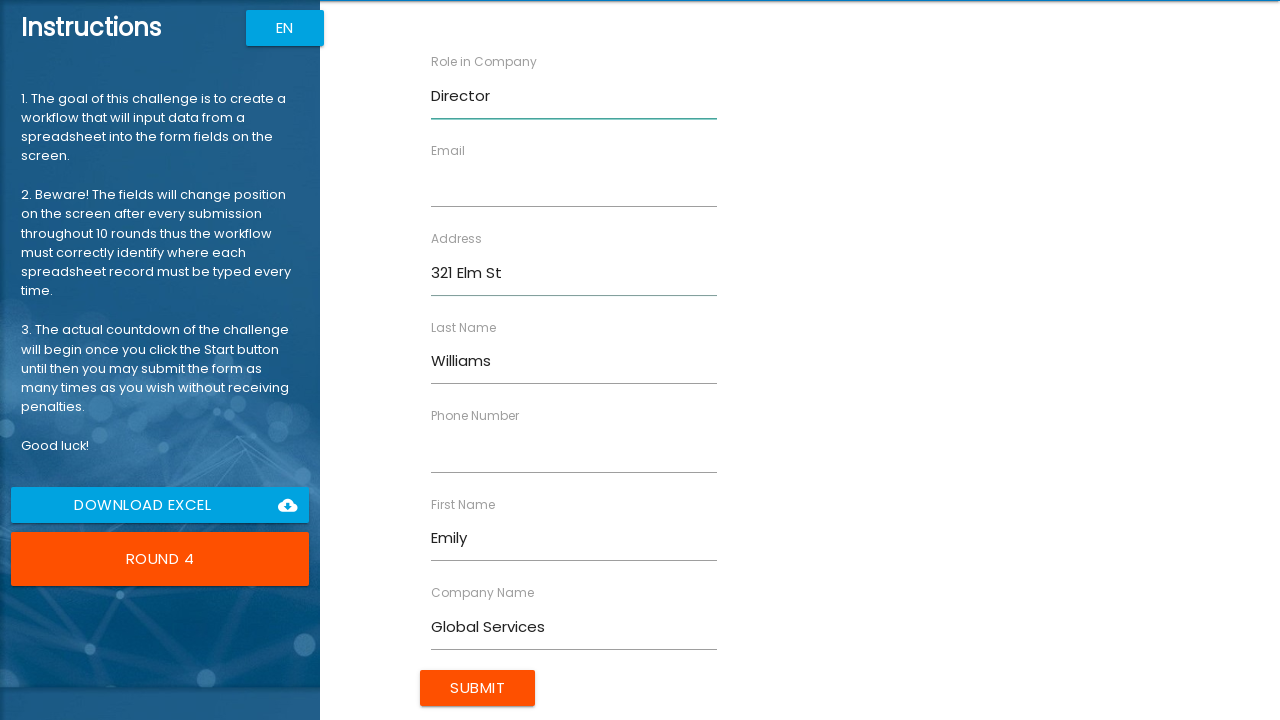

Filled Email field with 'e.williams@example.com' on input[ng-reflect-name='labelEmail']
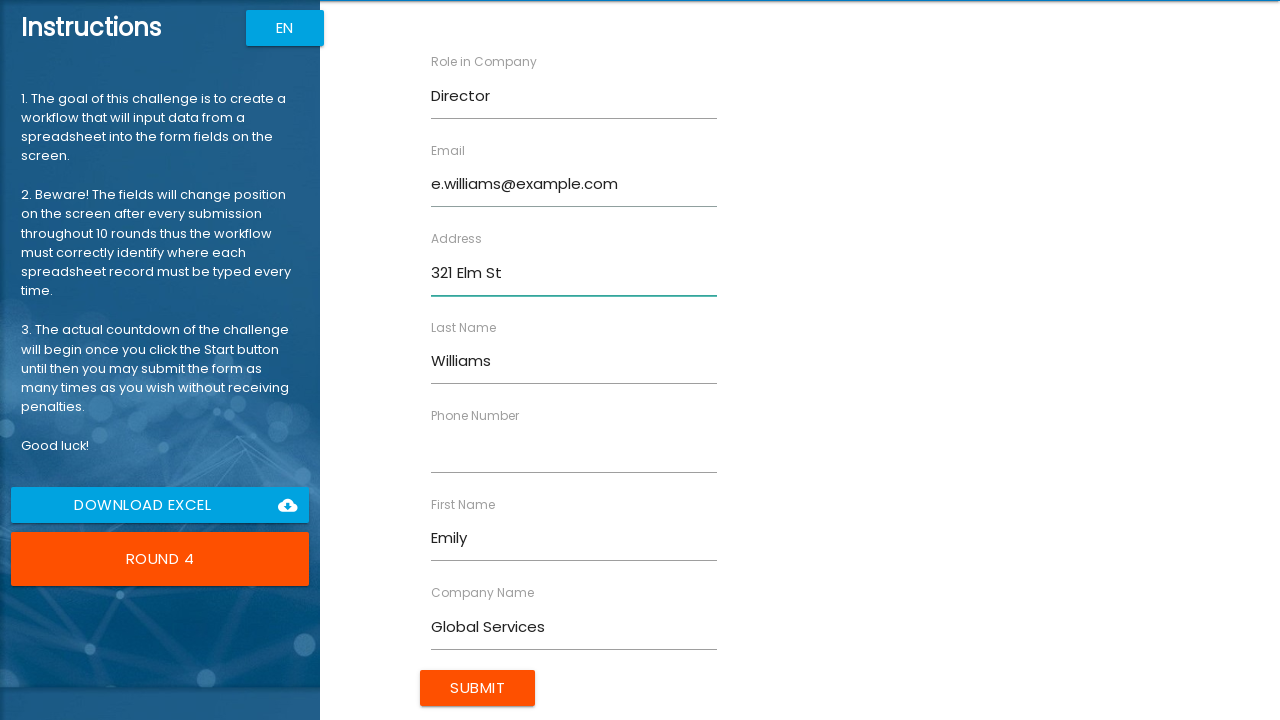

Filled Phone Number field with '4567890123' on input[ng-reflect-name='labelPhone']
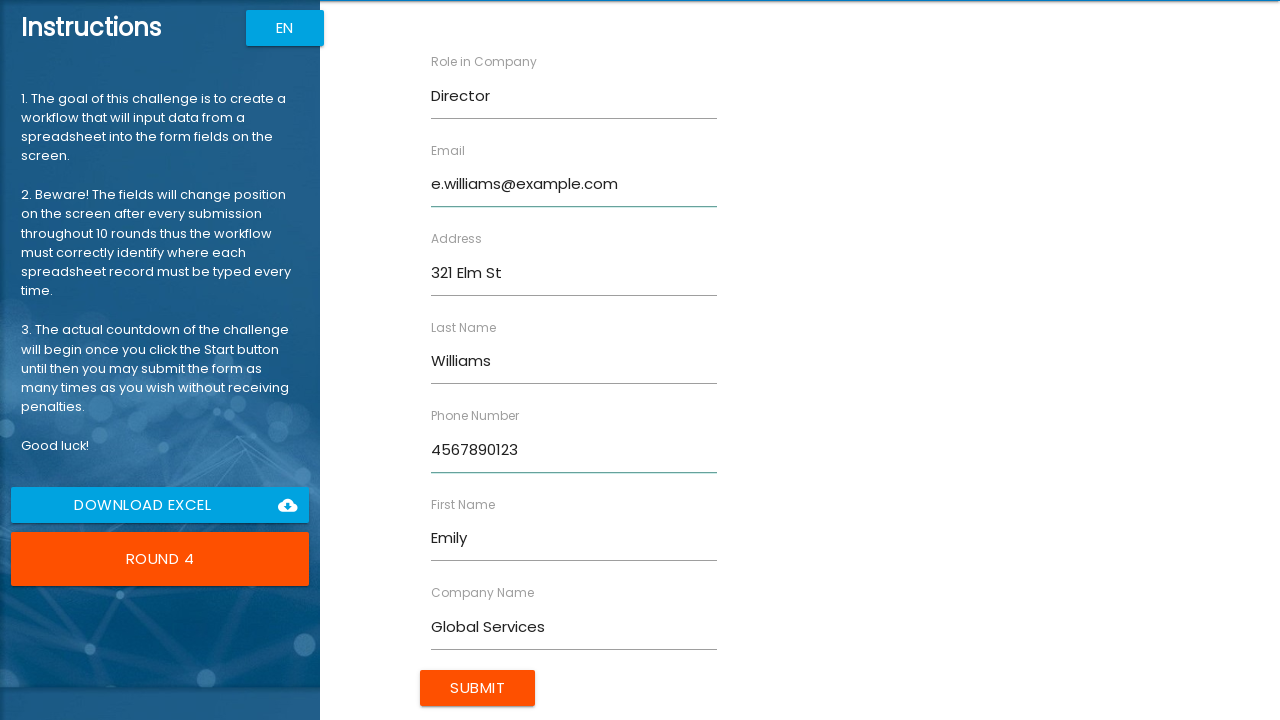

Clicked Submit button for record: Emily Williams at (478, 688) on input[value='Submit']
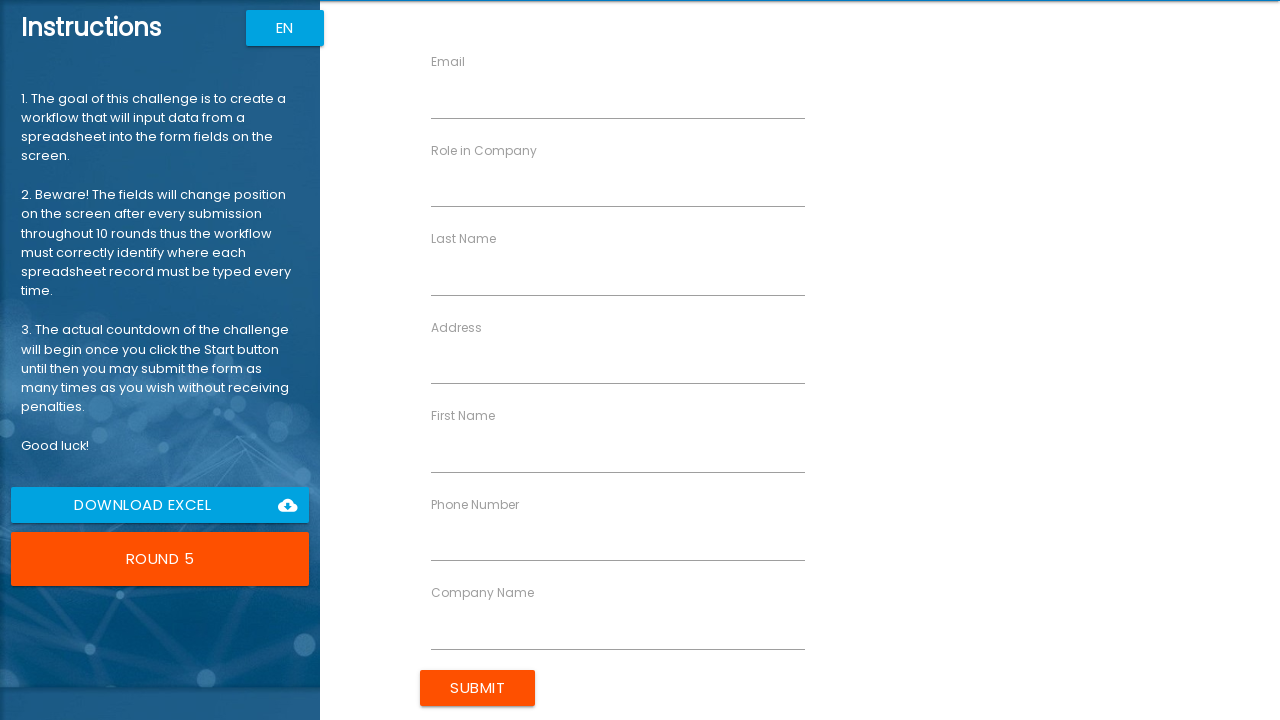

Filled First Name field with 'David' on input[ng-reflect-name='labelFirstName']
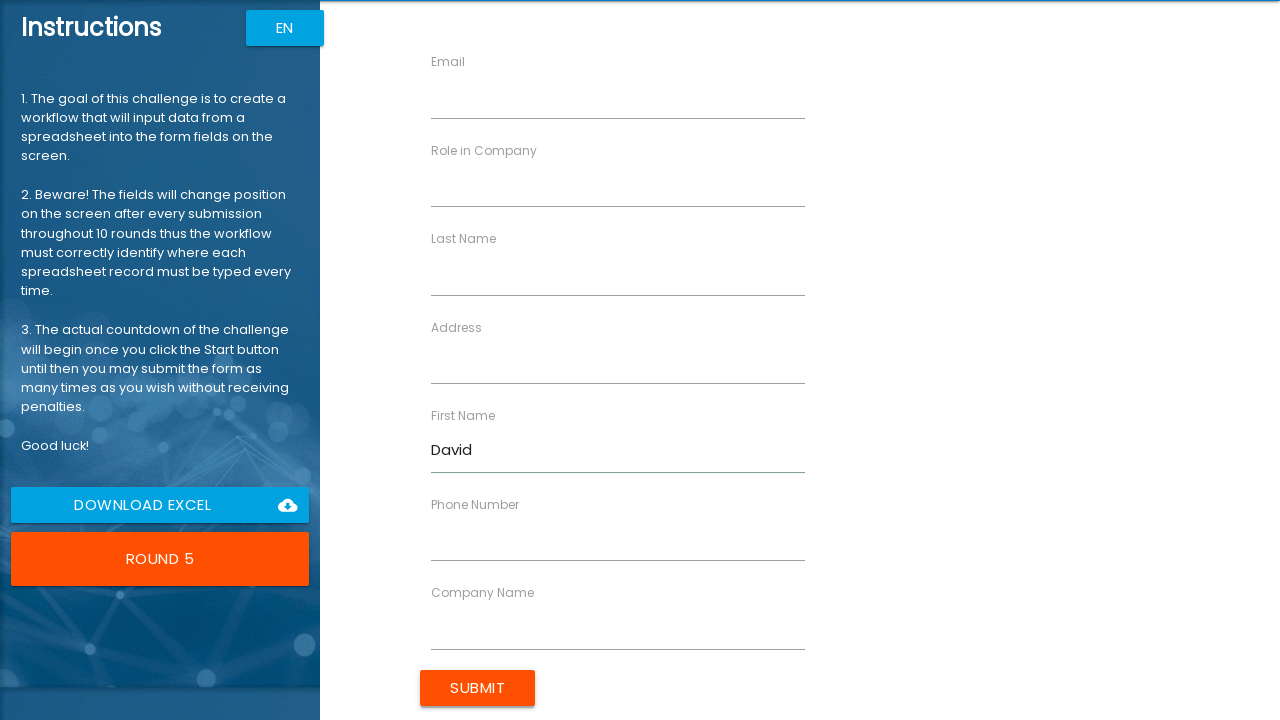

Filled Last Name field with 'Brown' on input[ng-reflect-name='labelLastName']
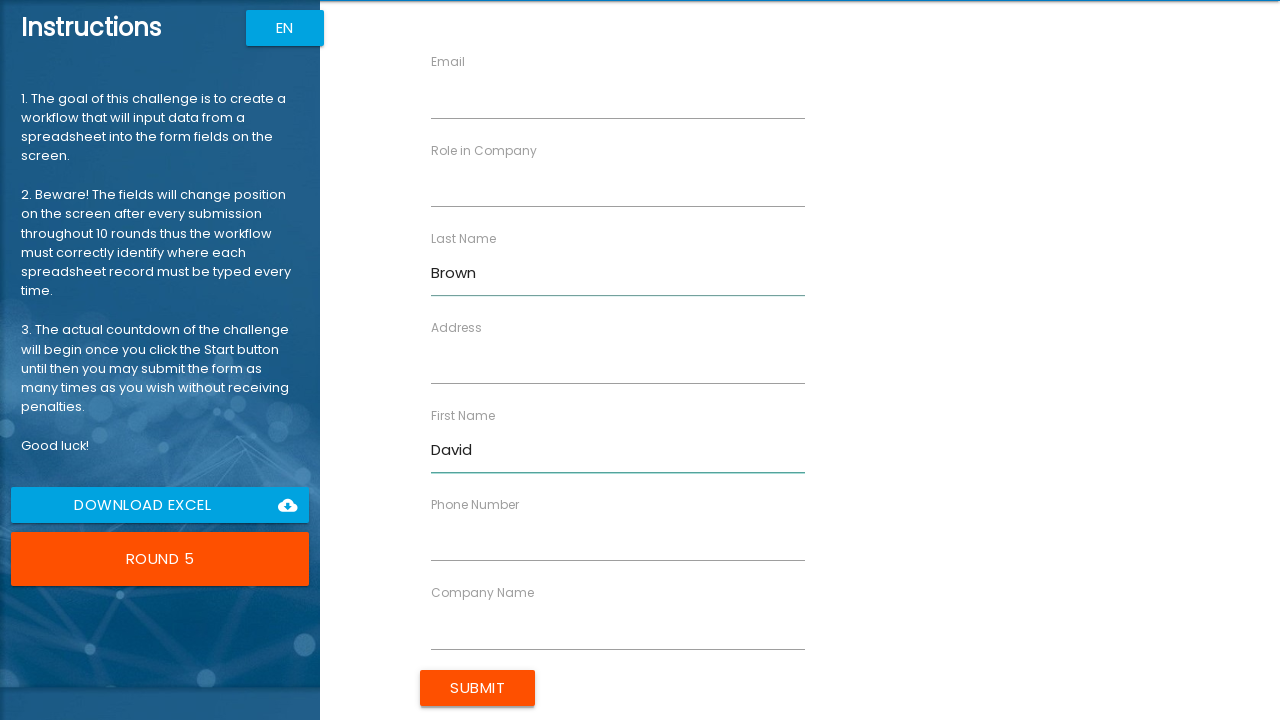

Filled Company Name field with 'Innovation Labs' on input[ng-reflect-name='labelCompanyName']
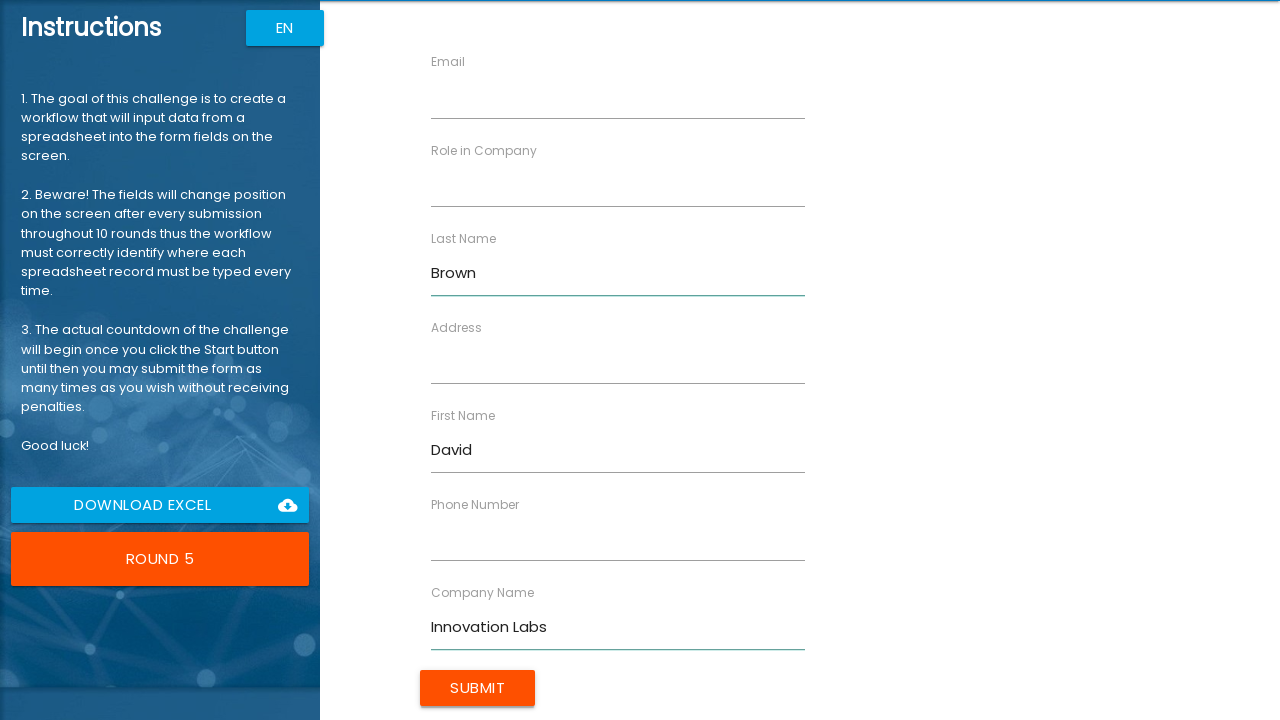

Filled Role field with 'Engineer' on input[ng-reflect-name='labelRole']
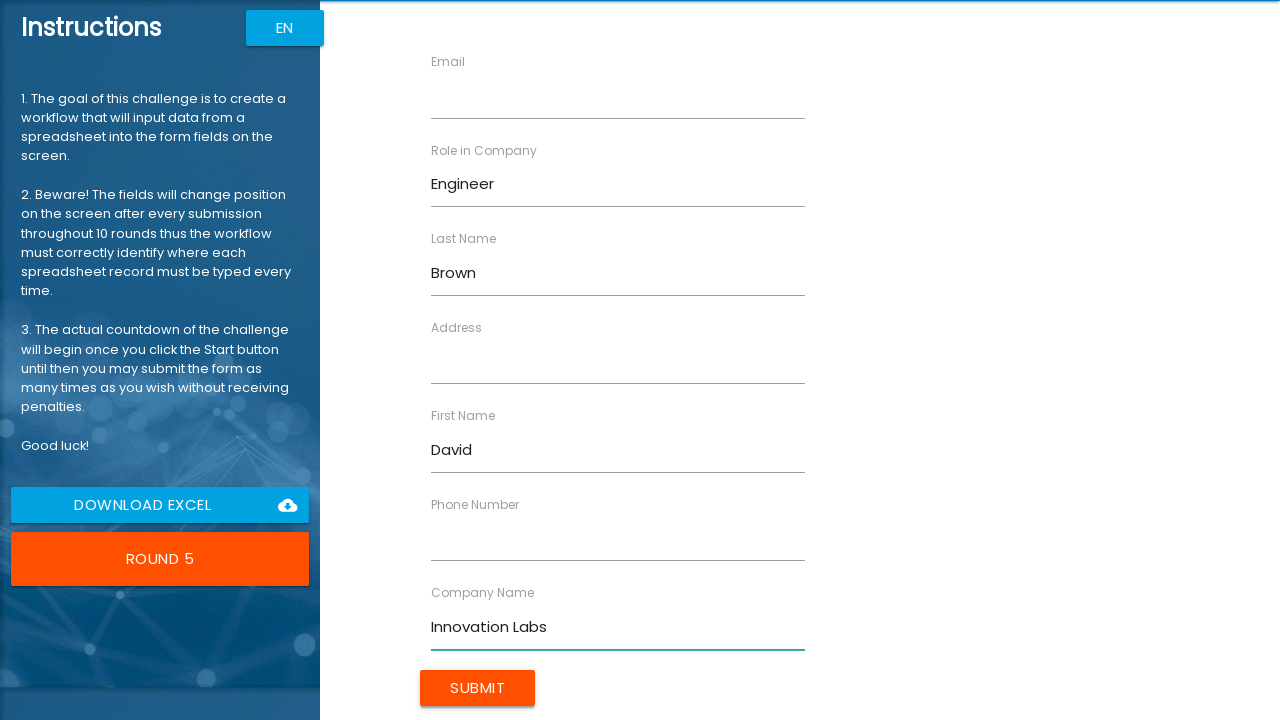

Filled Address field with '654 Cedar Ln' on input[ng-reflect-name='labelAddress']
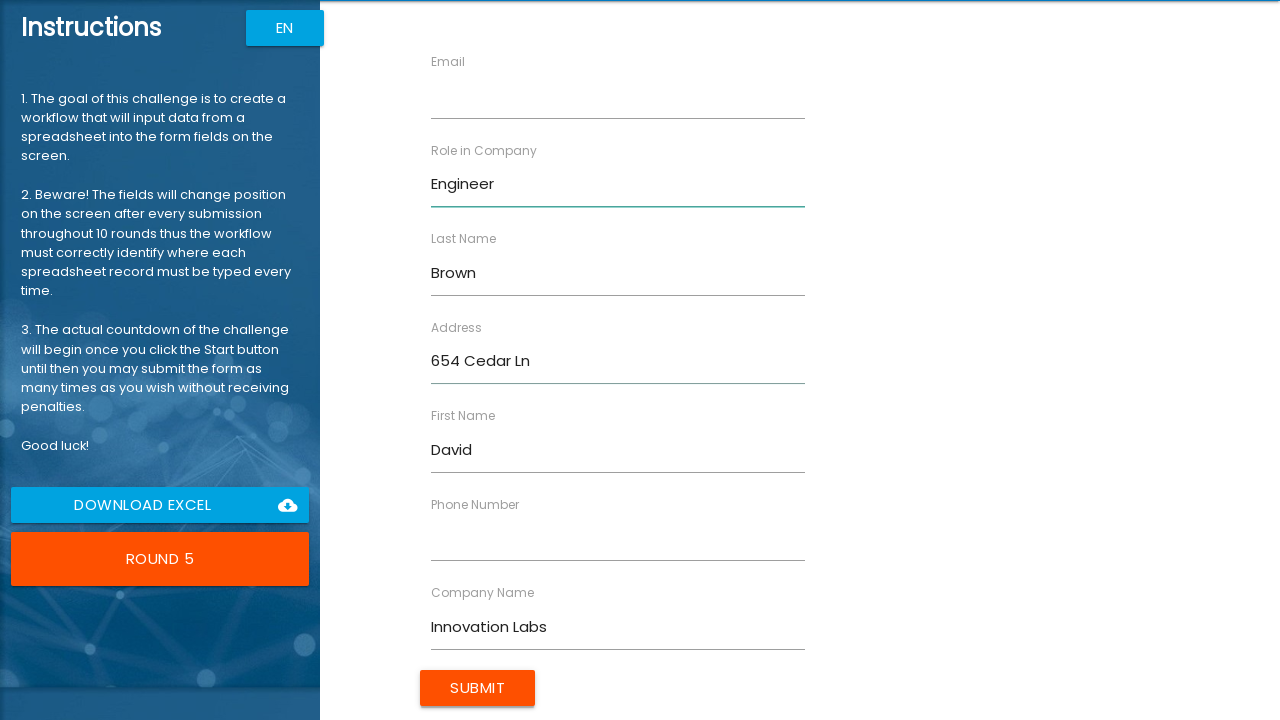

Filled Email field with 'd.brown@example.com' on input[ng-reflect-name='labelEmail']
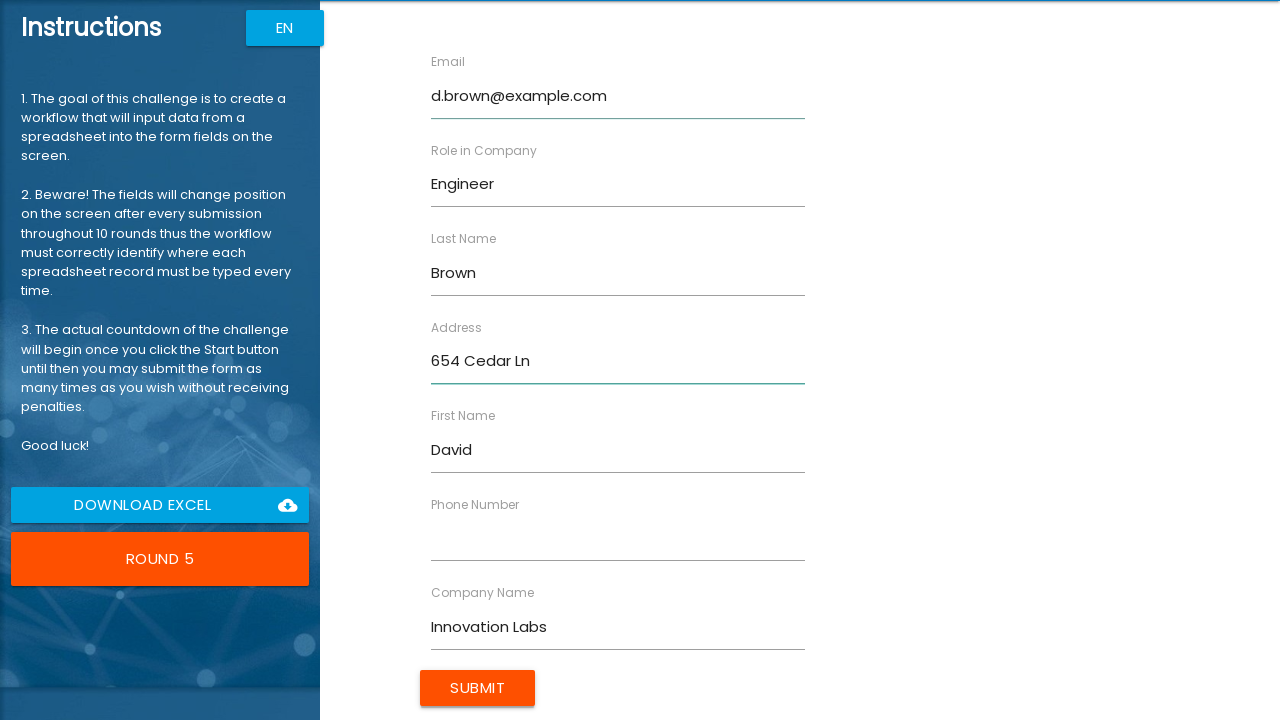

Filled Phone Number field with '5678901234' on input[ng-reflect-name='labelPhone']
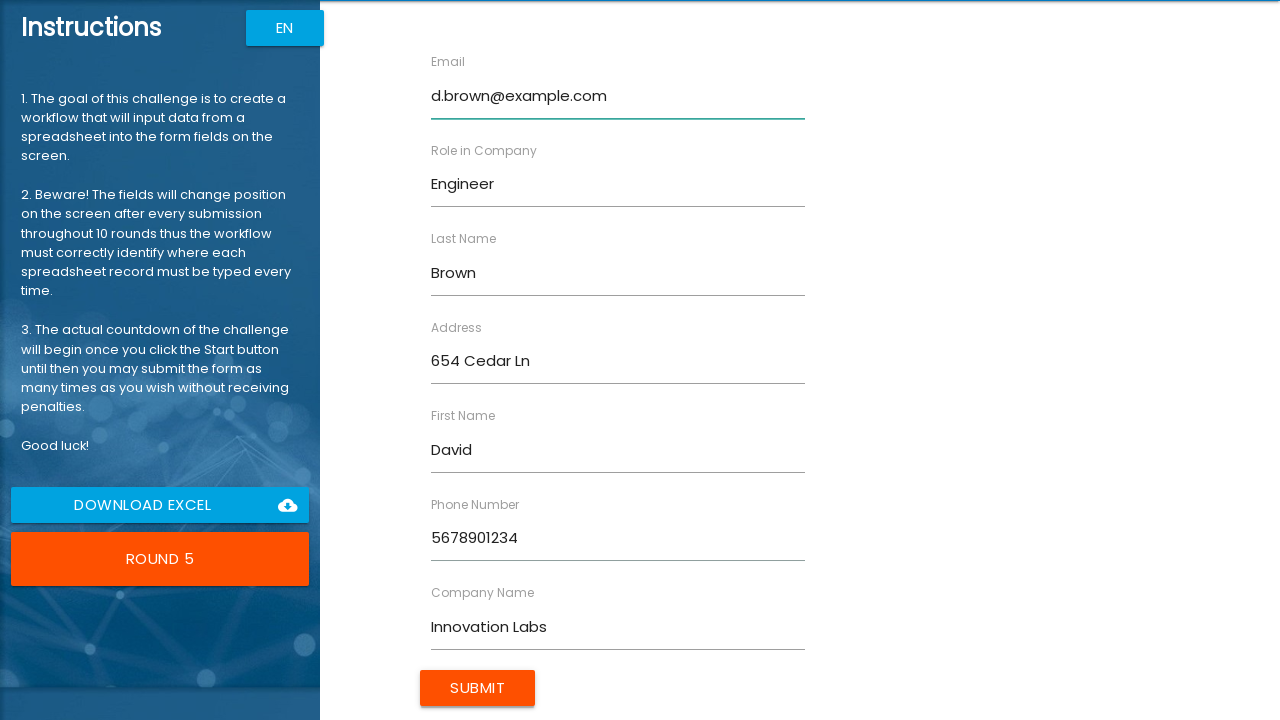

Clicked Submit button for record: David Brown at (478, 688) on input[value='Submit']
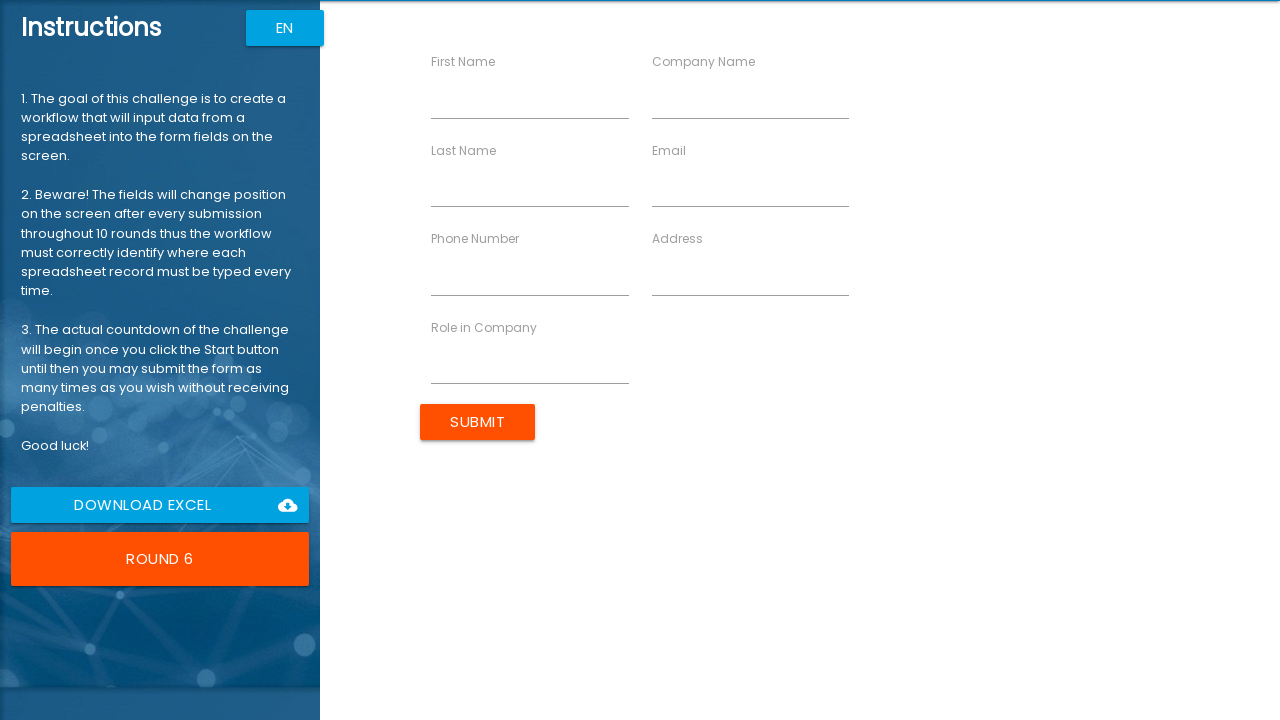

Filled First Name field with 'Sarah' on input[ng-reflect-name='labelFirstName']
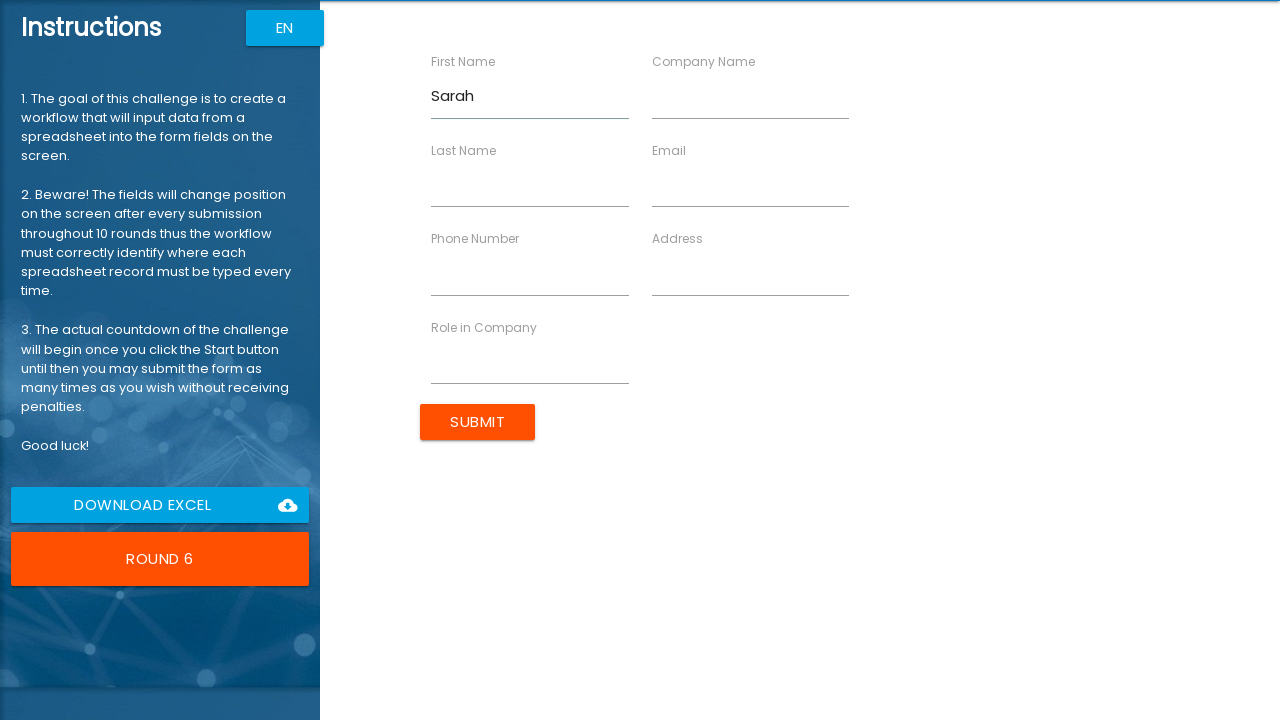

Filled Last Name field with 'Miller' on input[ng-reflect-name='labelLastName']
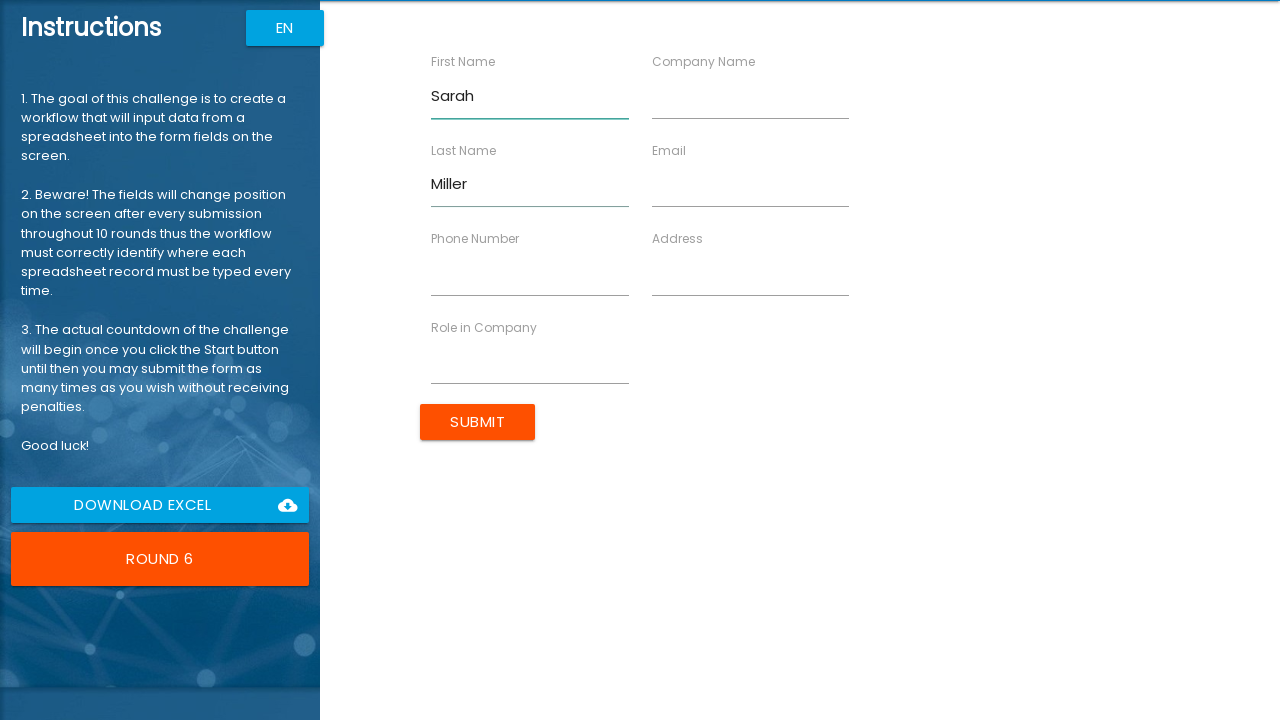

Filled Company Name field with 'Digital Systems' on input[ng-reflect-name='labelCompanyName']
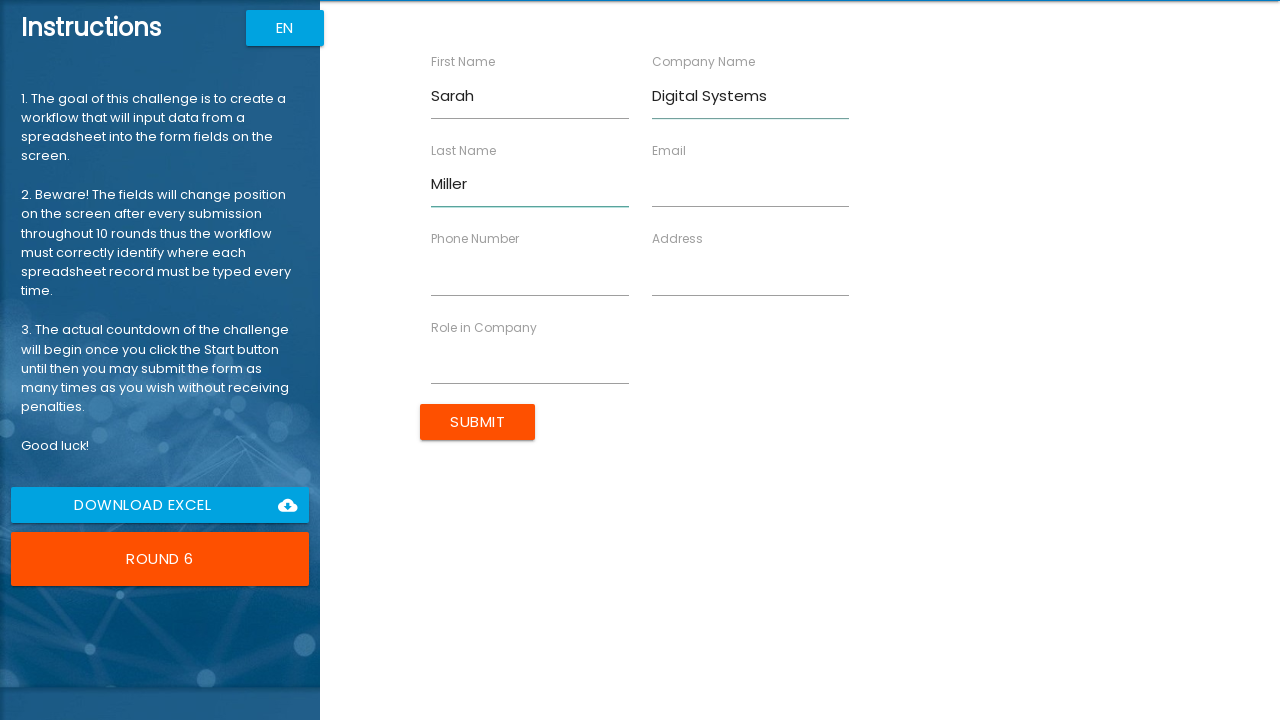

Filled Role field with 'Consultant' on input[ng-reflect-name='labelRole']
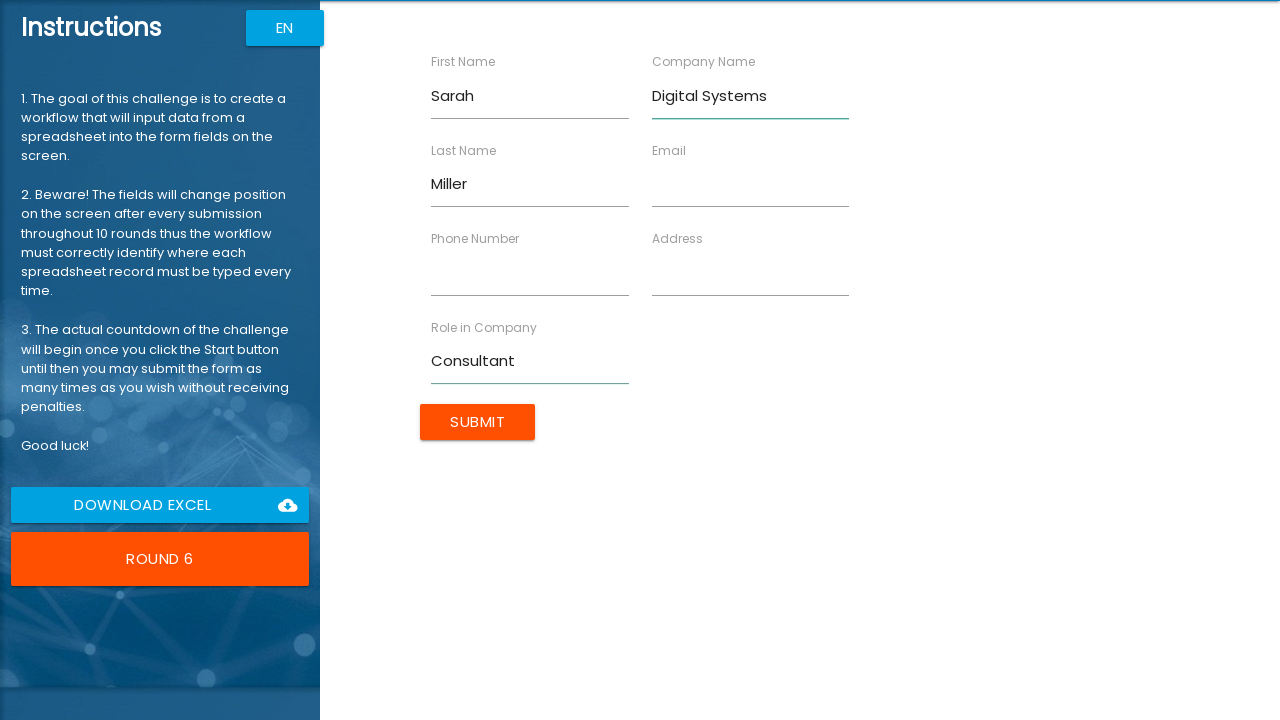

Filled Address field with '987 Birch Dr' on input[ng-reflect-name='labelAddress']
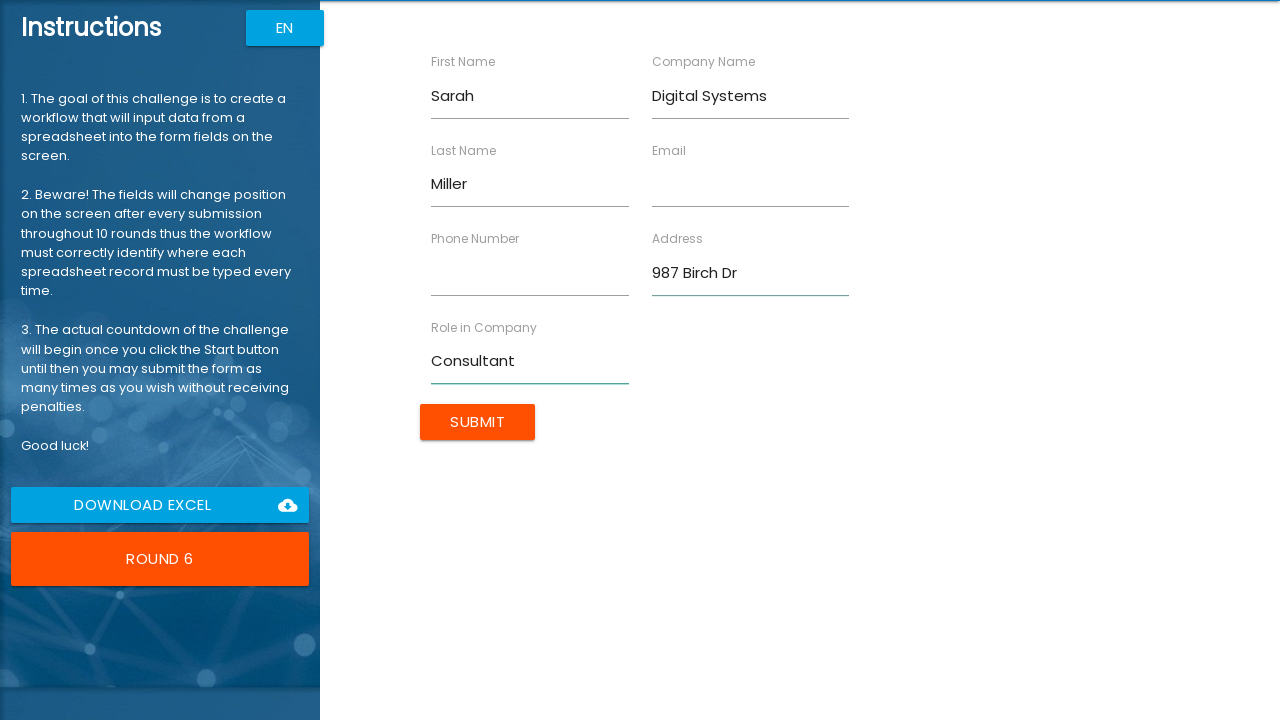

Filled Email field with 's.miller@example.com' on input[ng-reflect-name='labelEmail']
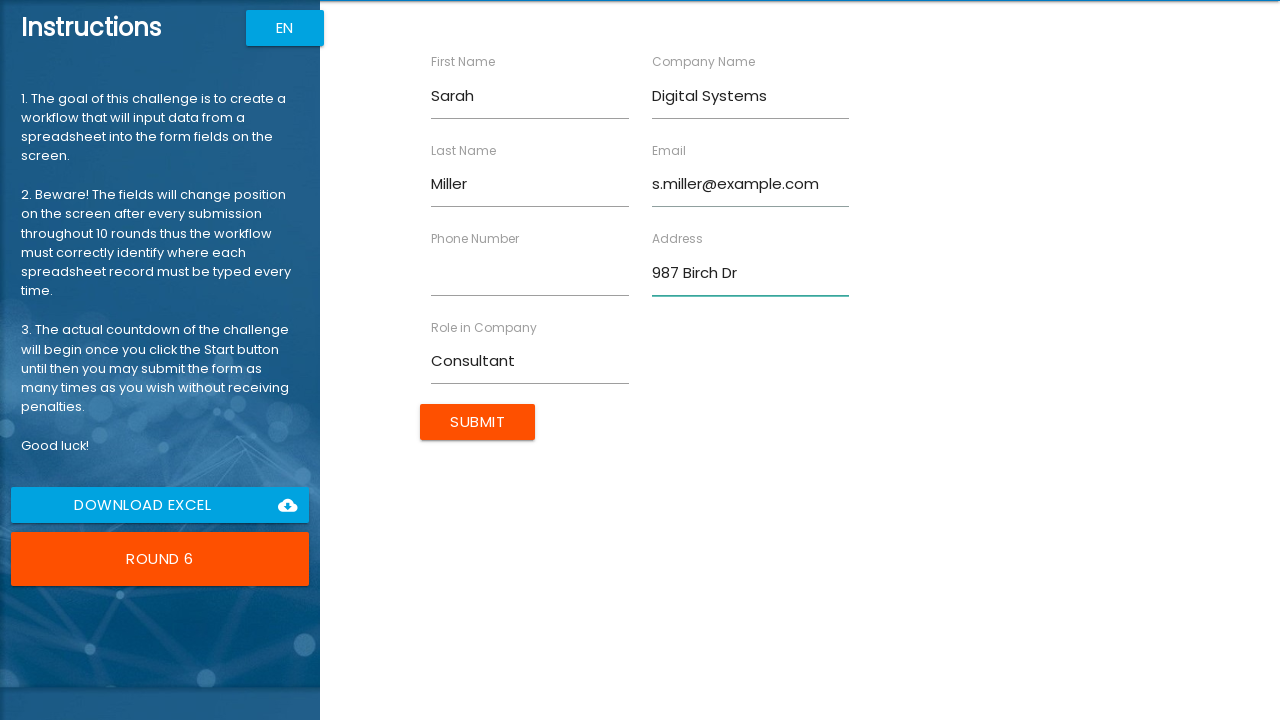

Filled Phone Number field with '6789012345' on input[ng-reflect-name='labelPhone']
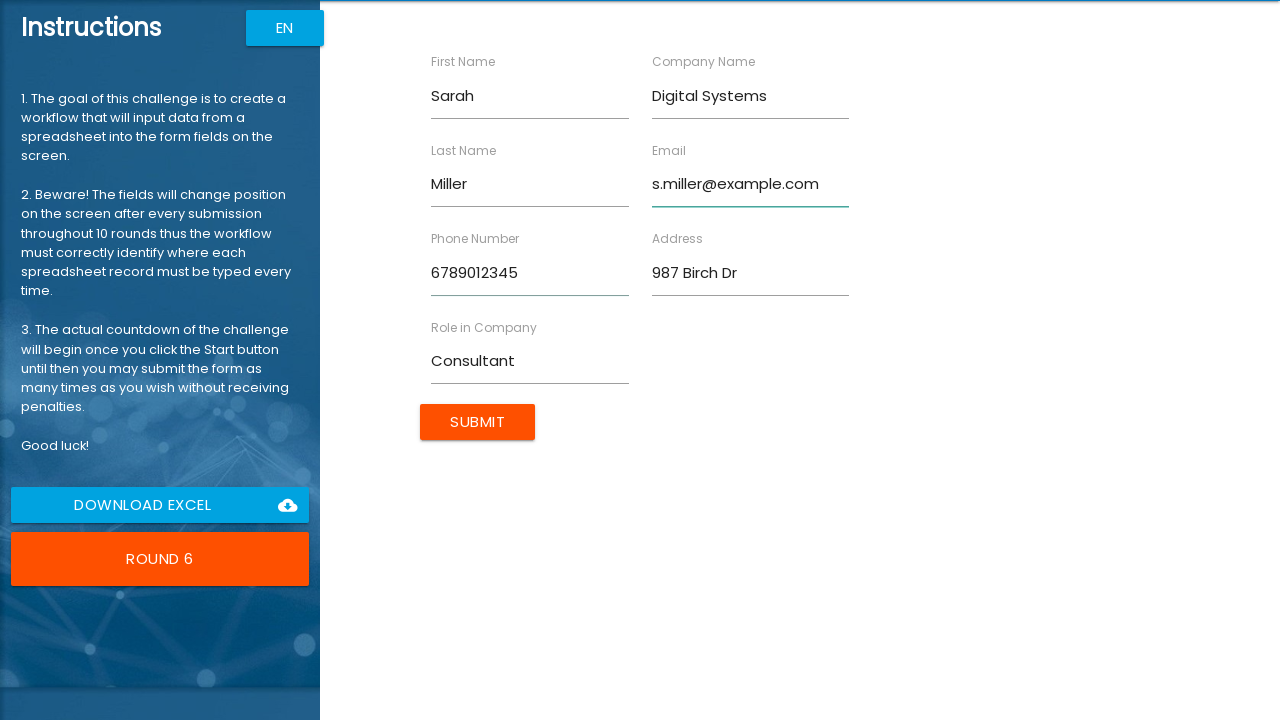

Clicked Submit button for record: Sarah Miller at (478, 422) on input[value='Submit']
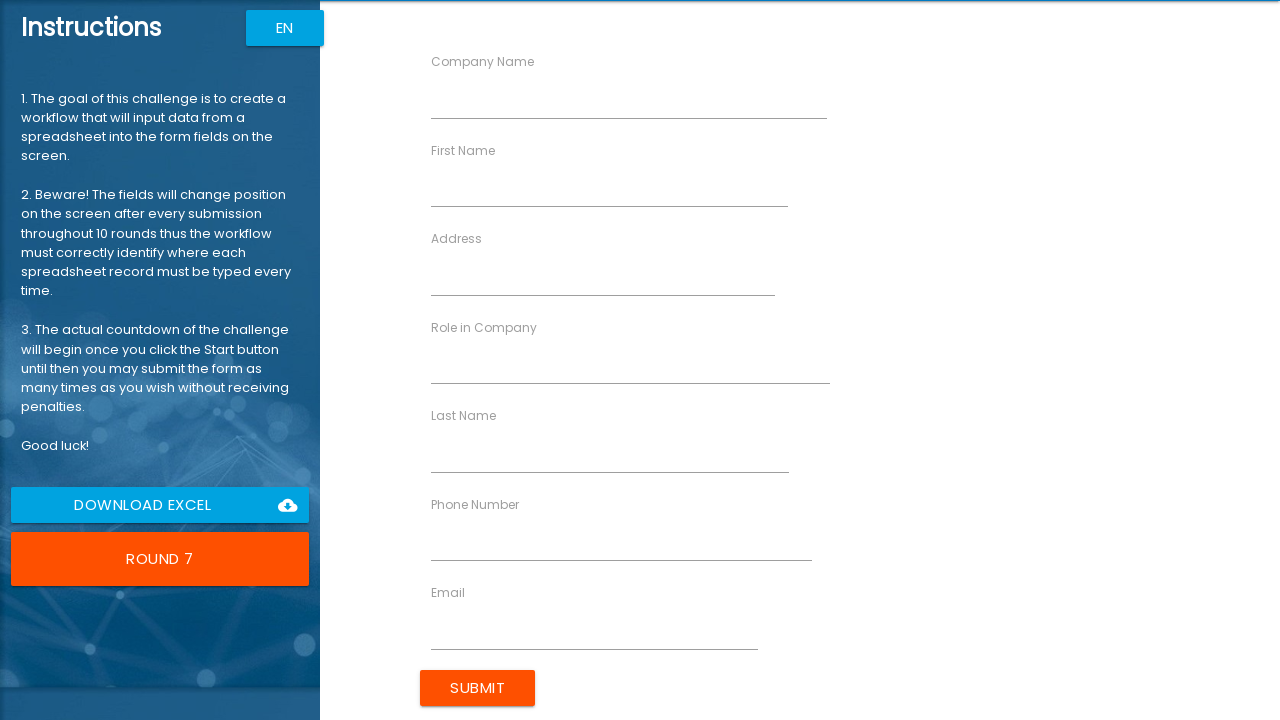

Filled First Name field with 'Robert' on input[ng-reflect-name='labelFirstName']
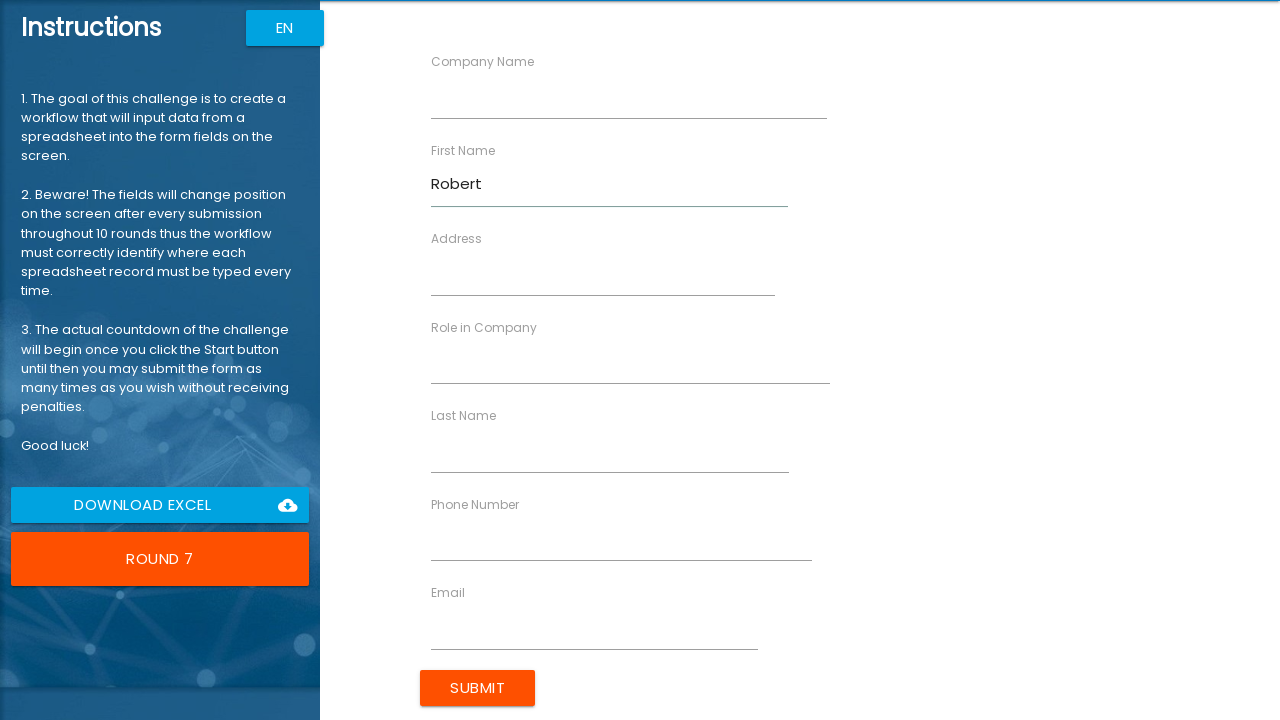

Filled Last Name field with 'Davis' on input[ng-reflect-name='labelLastName']
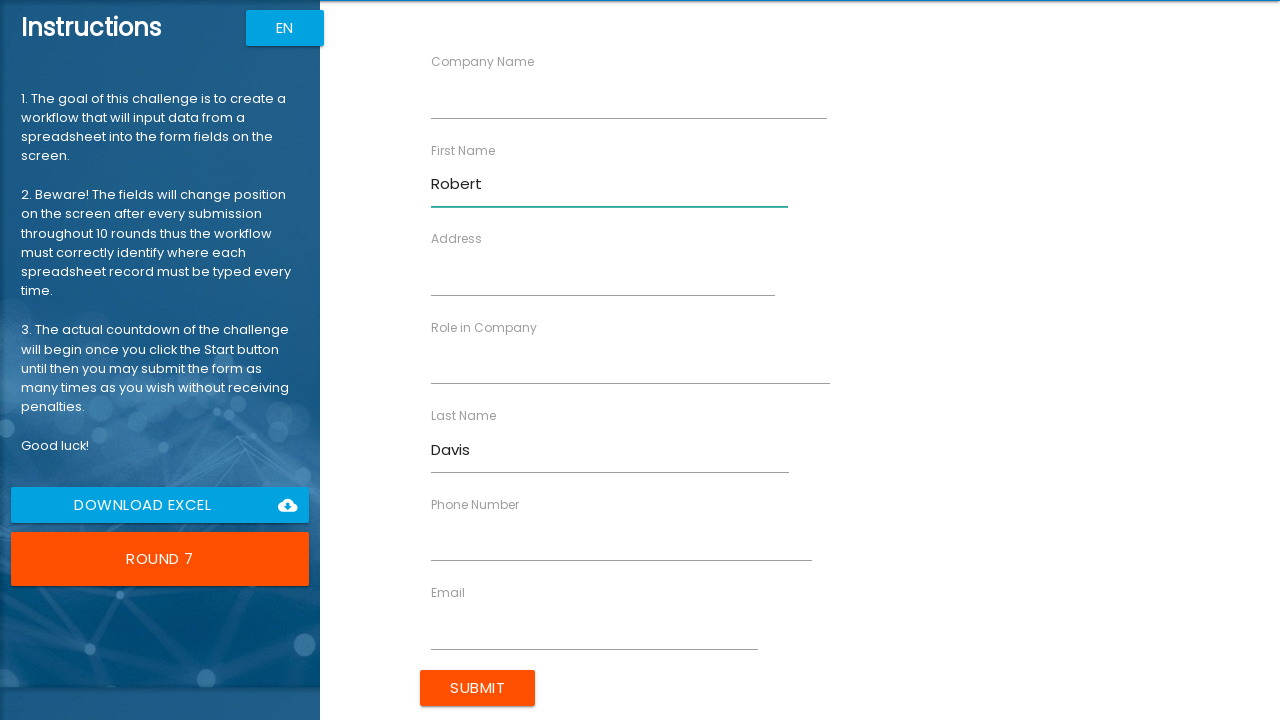

Filled Company Name field with 'Future Tech' on input[ng-reflect-name='labelCompanyName']
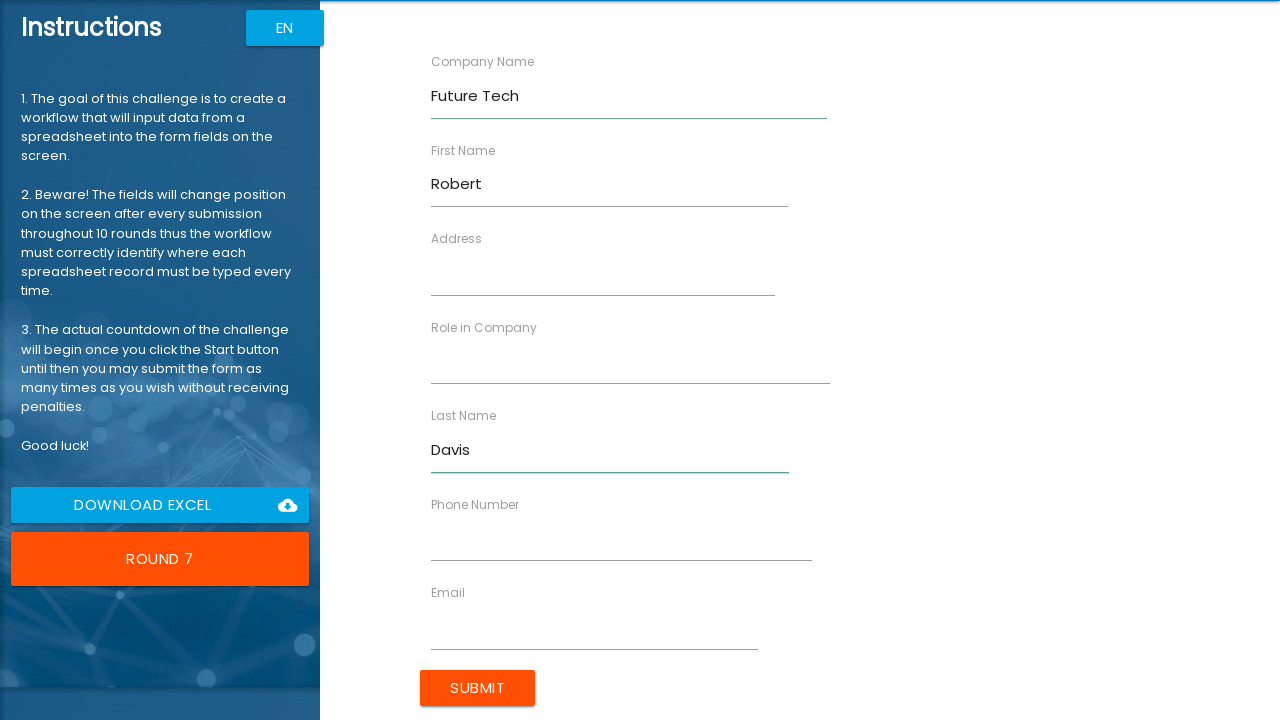

Filled Role field with 'Architect' on input[ng-reflect-name='labelRole']
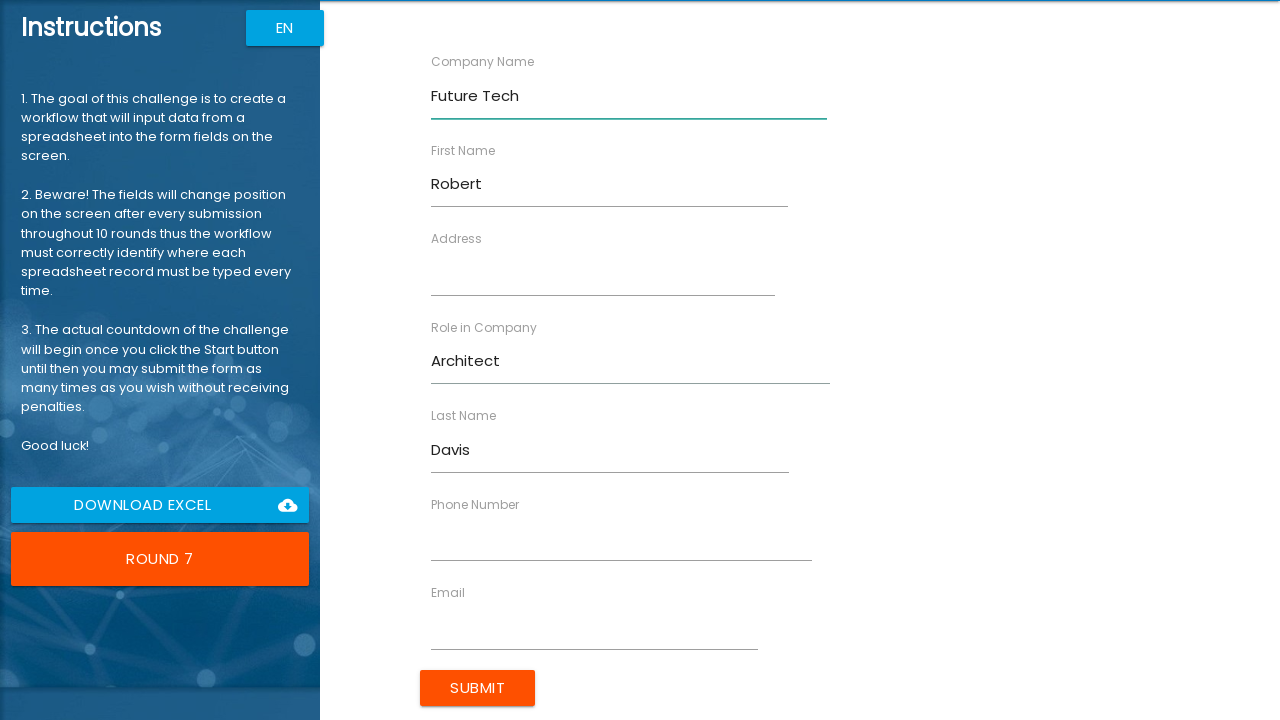

Filled Address field with '147 Maple Way' on input[ng-reflect-name='labelAddress']
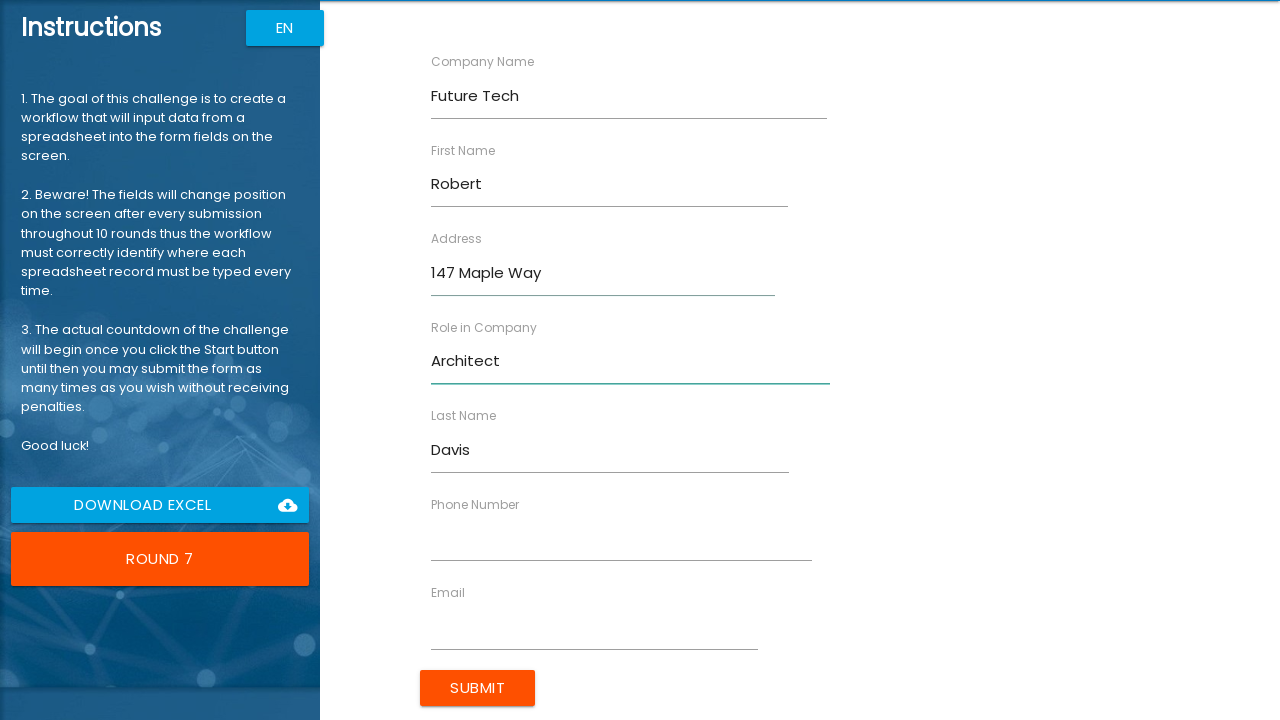

Filled Email field with 'r.davis@example.com' on input[ng-reflect-name='labelEmail']
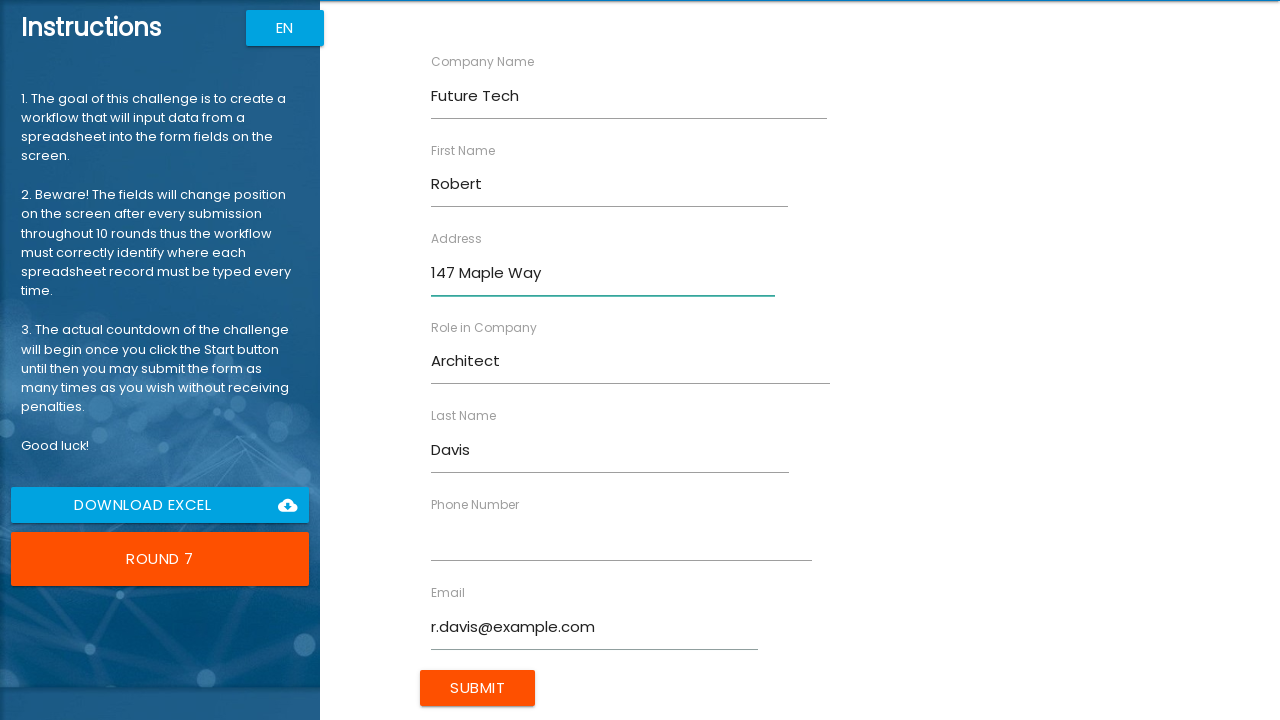

Filled Phone Number field with '7890123456' on input[ng-reflect-name='labelPhone']
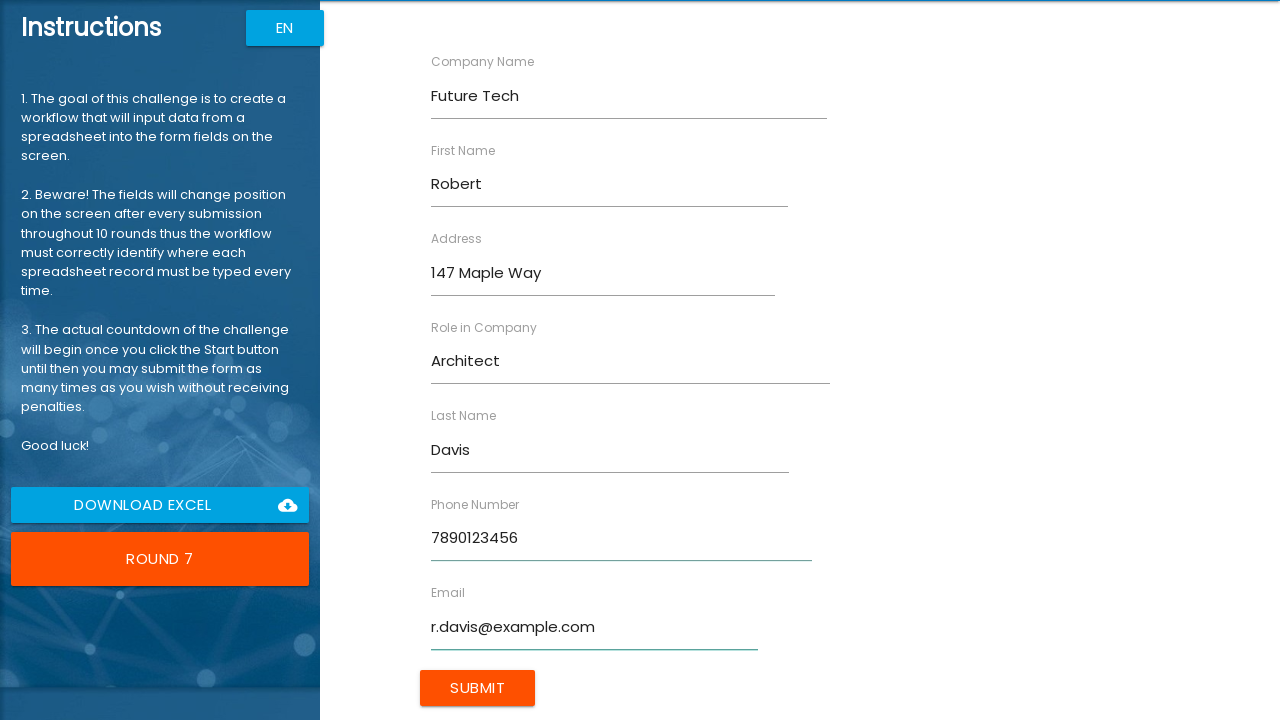

Clicked Submit button for record: Robert Davis at (478, 688) on input[value='Submit']
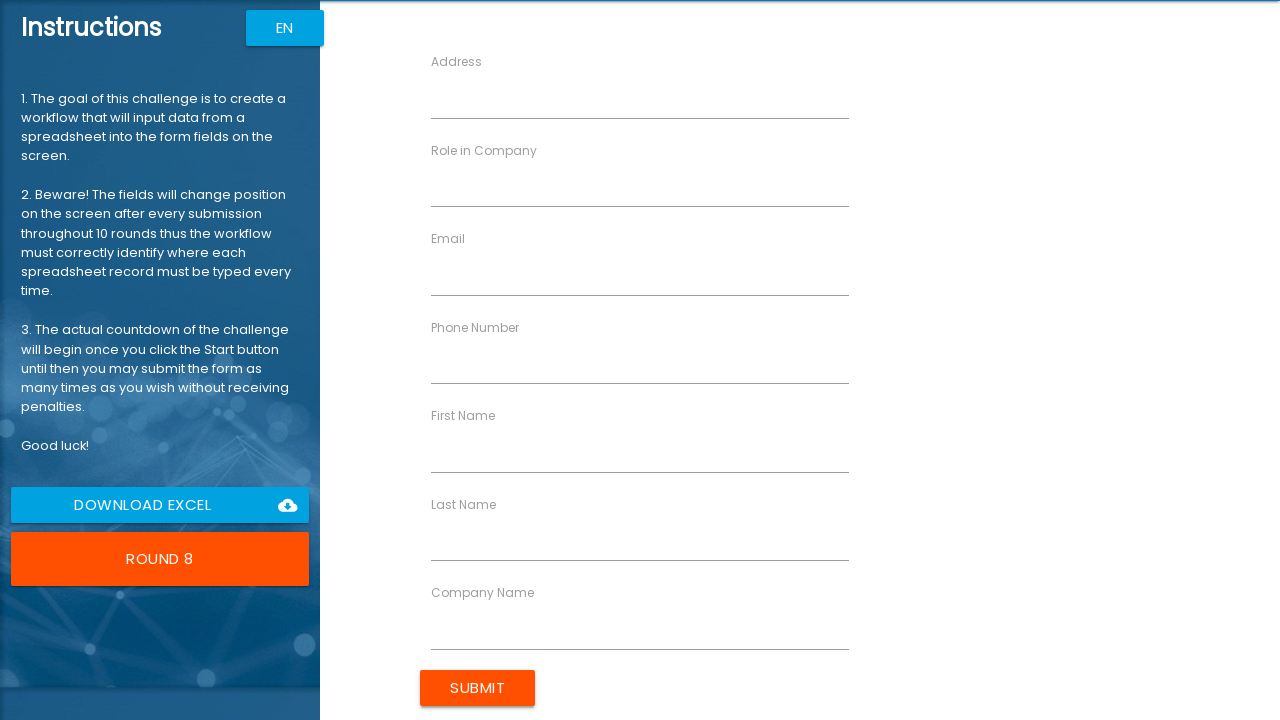

Filled First Name field with 'Lisa' on input[ng-reflect-name='labelFirstName']
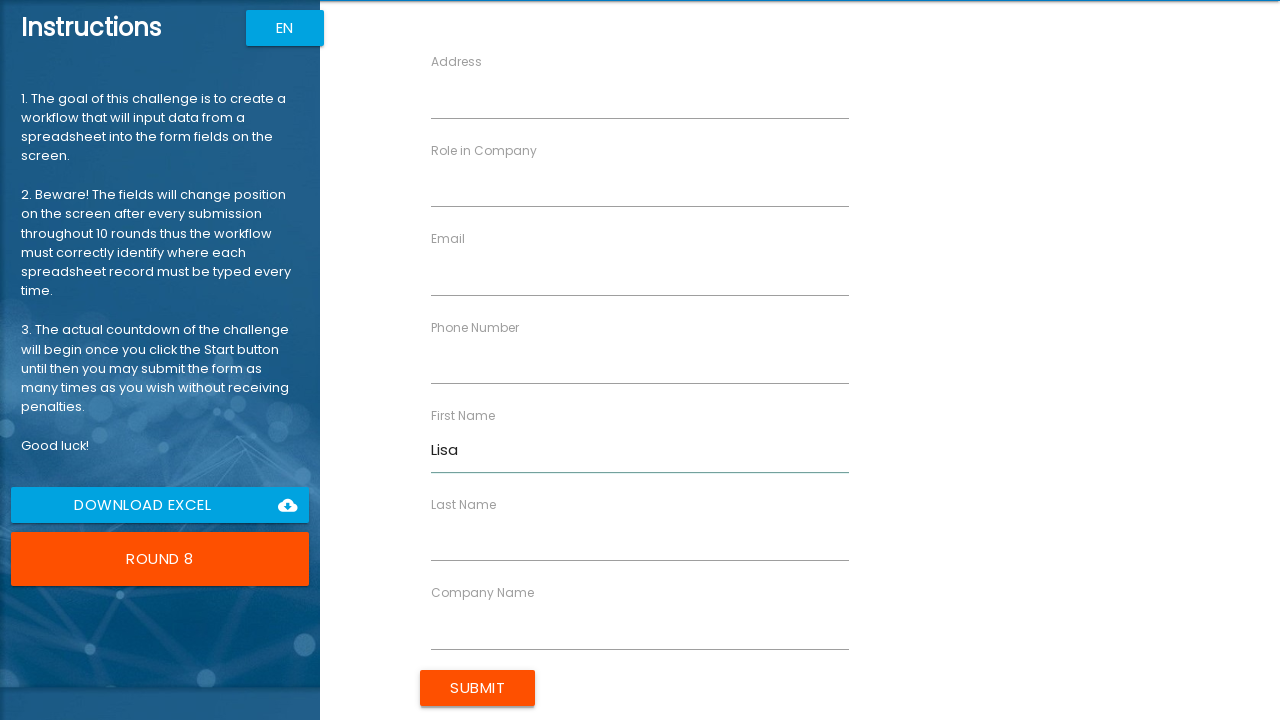

Filled Last Name field with 'Garcia' on input[ng-reflect-name='labelLastName']
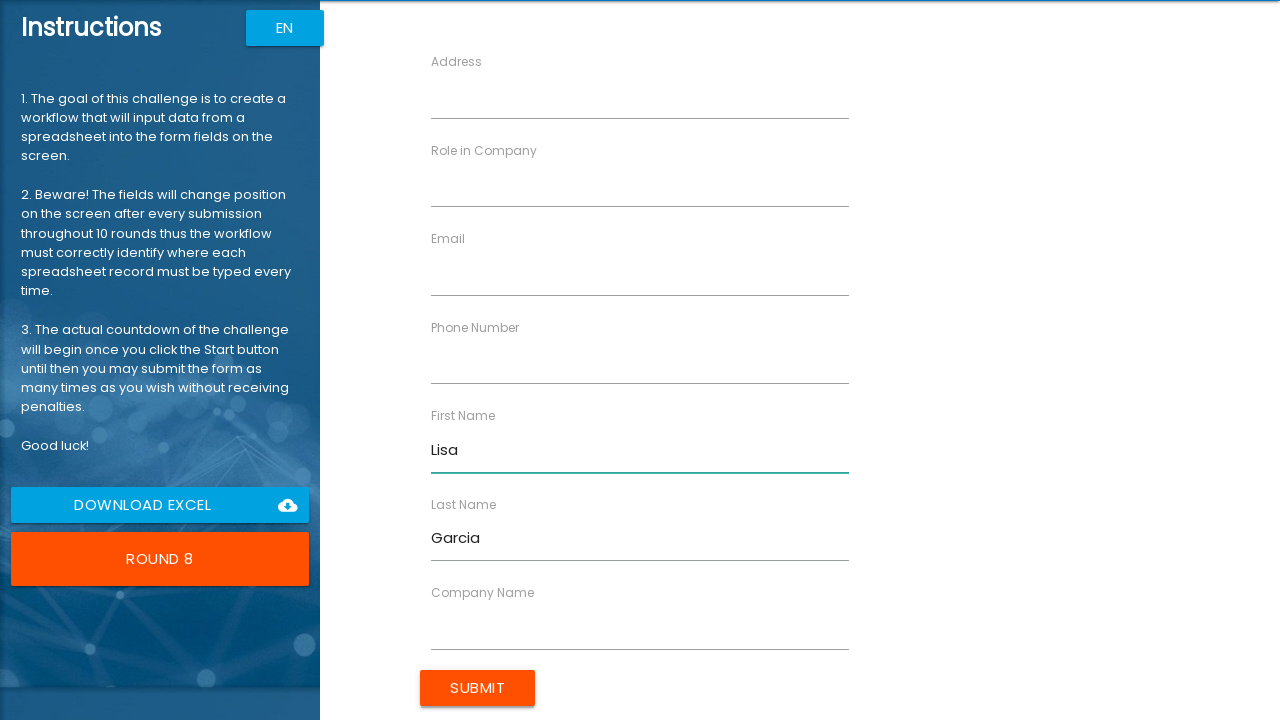

Filled Company Name field with 'Smart Solutions' on input[ng-reflect-name='labelCompanyName']
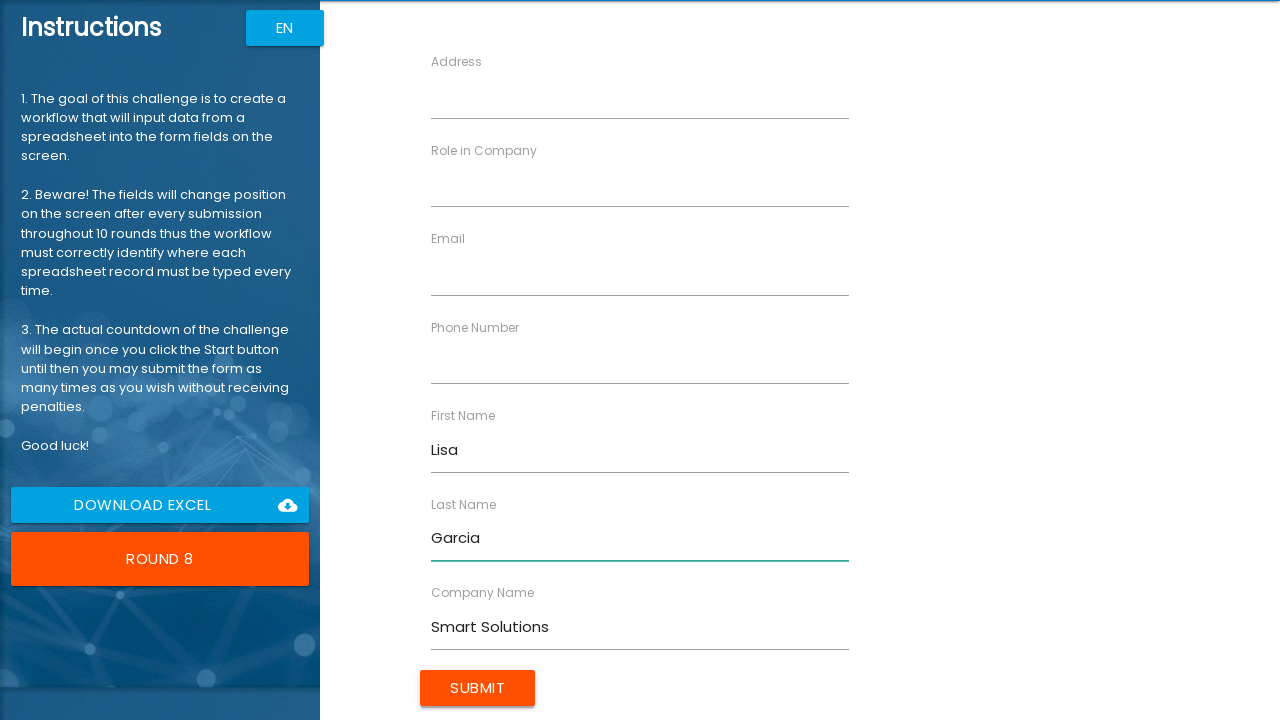

Filled Role field with 'Lead' on input[ng-reflect-name='labelRole']
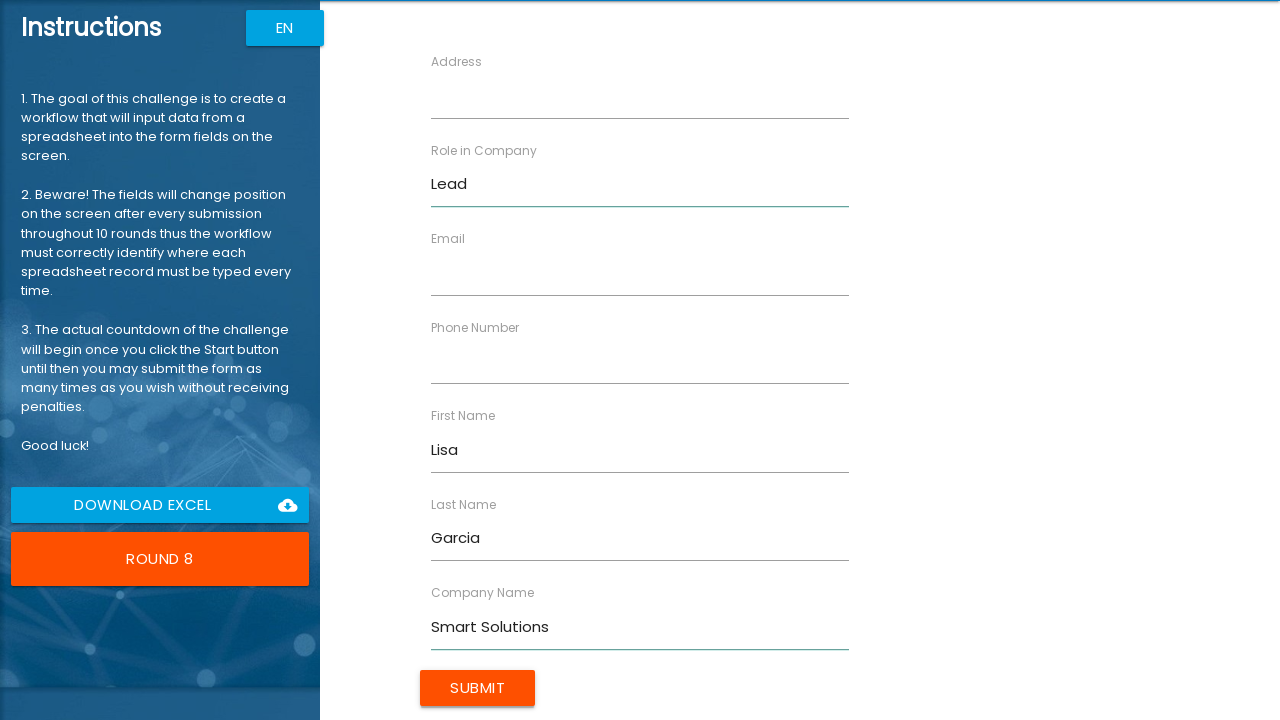

Filled Address field with '258 Walnut Blvd' on input[ng-reflect-name='labelAddress']
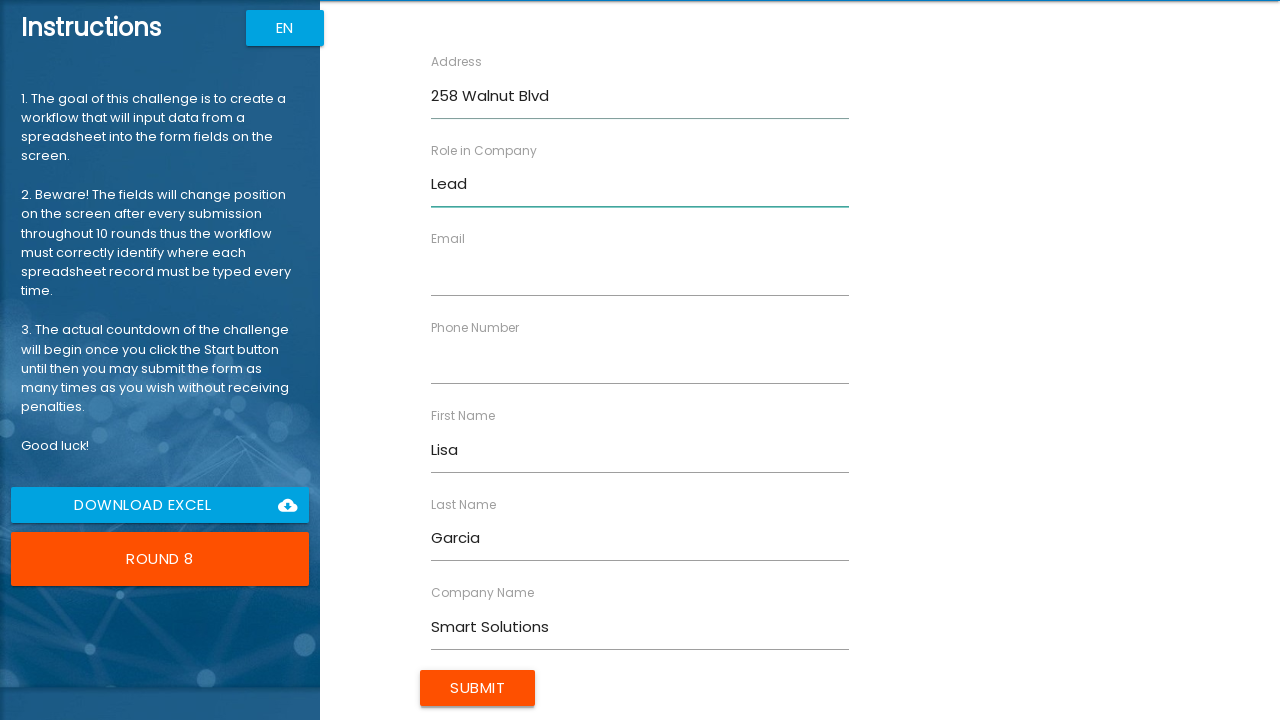

Filled Email field with 'l.garcia@example.com' on input[ng-reflect-name='labelEmail']
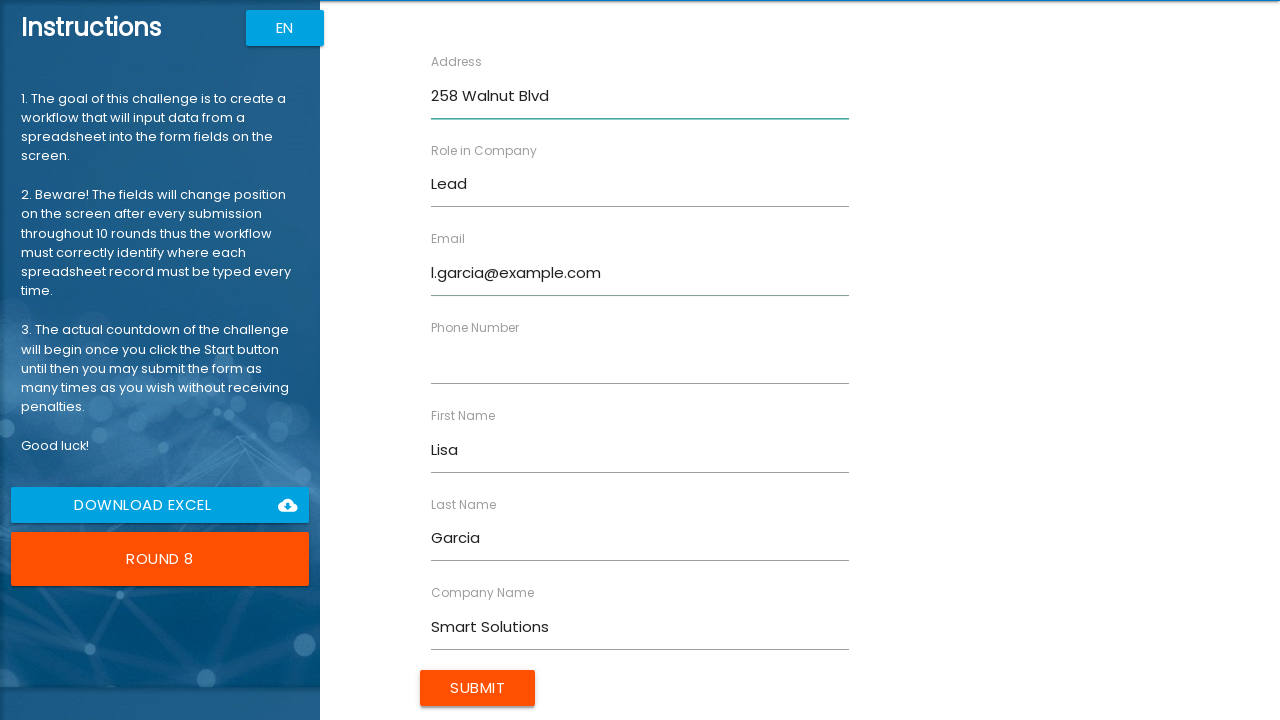

Filled Phone Number field with '8901234567' on input[ng-reflect-name='labelPhone']
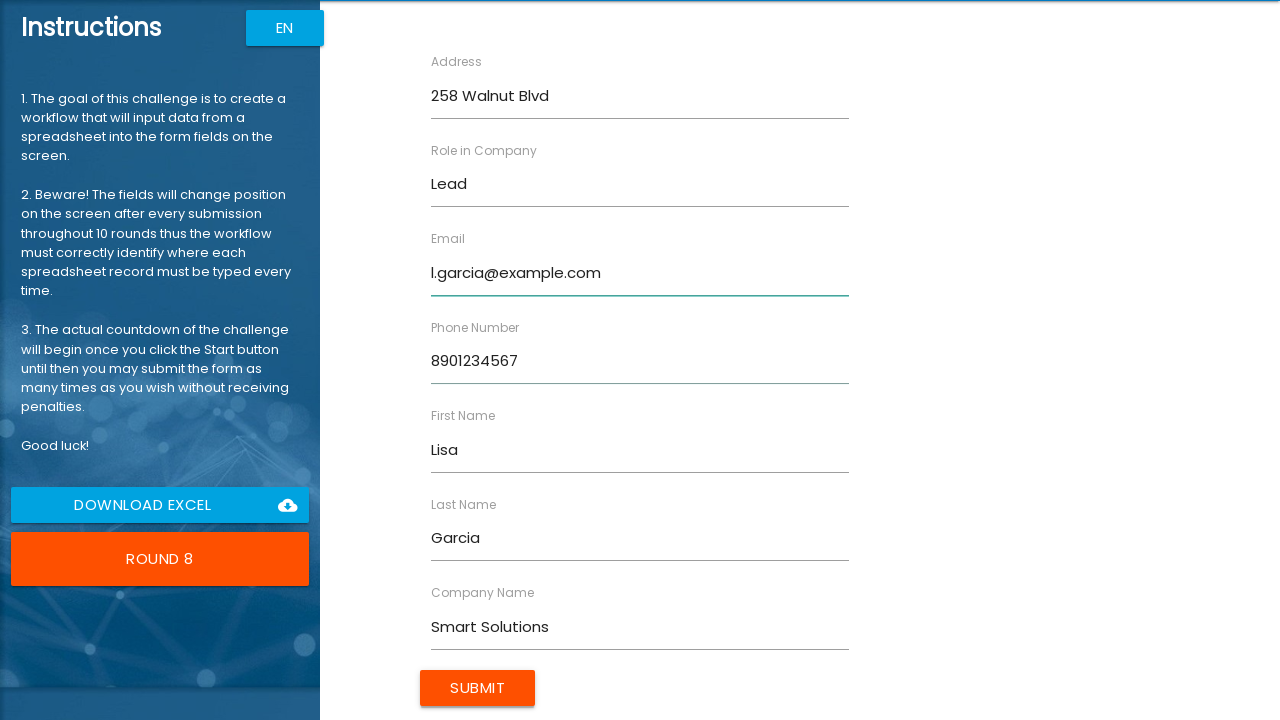

Clicked Submit button for record: Lisa Garcia at (478, 688) on input[value='Submit']
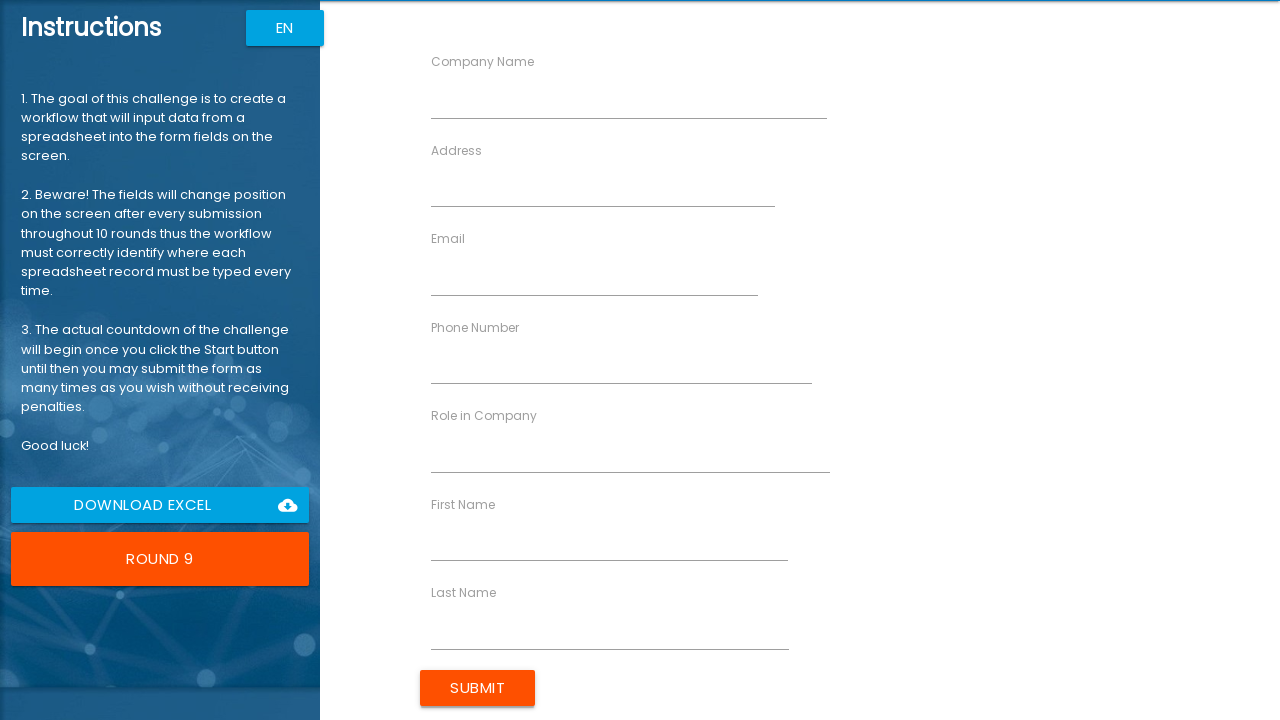

Filled First Name field with 'James' on input[ng-reflect-name='labelFirstName']
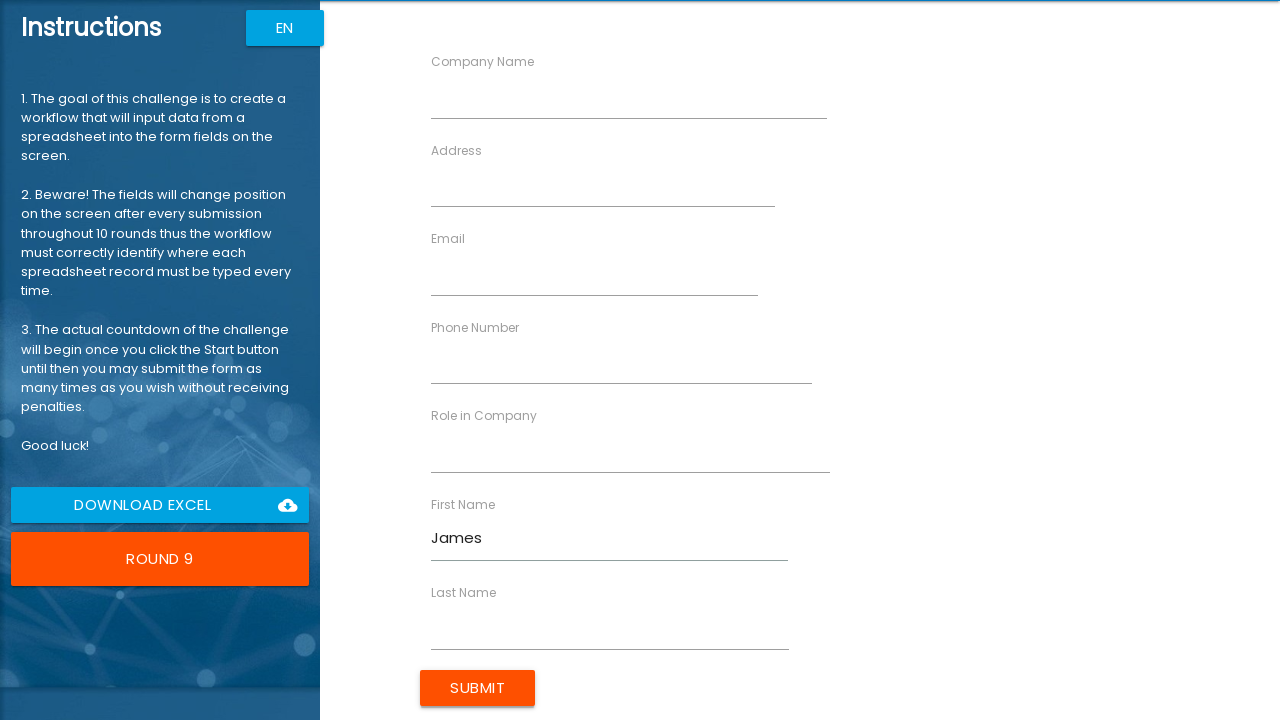

Filled Last Name field with 'Martinez' on input[ng-reflect-name='labelLastName']
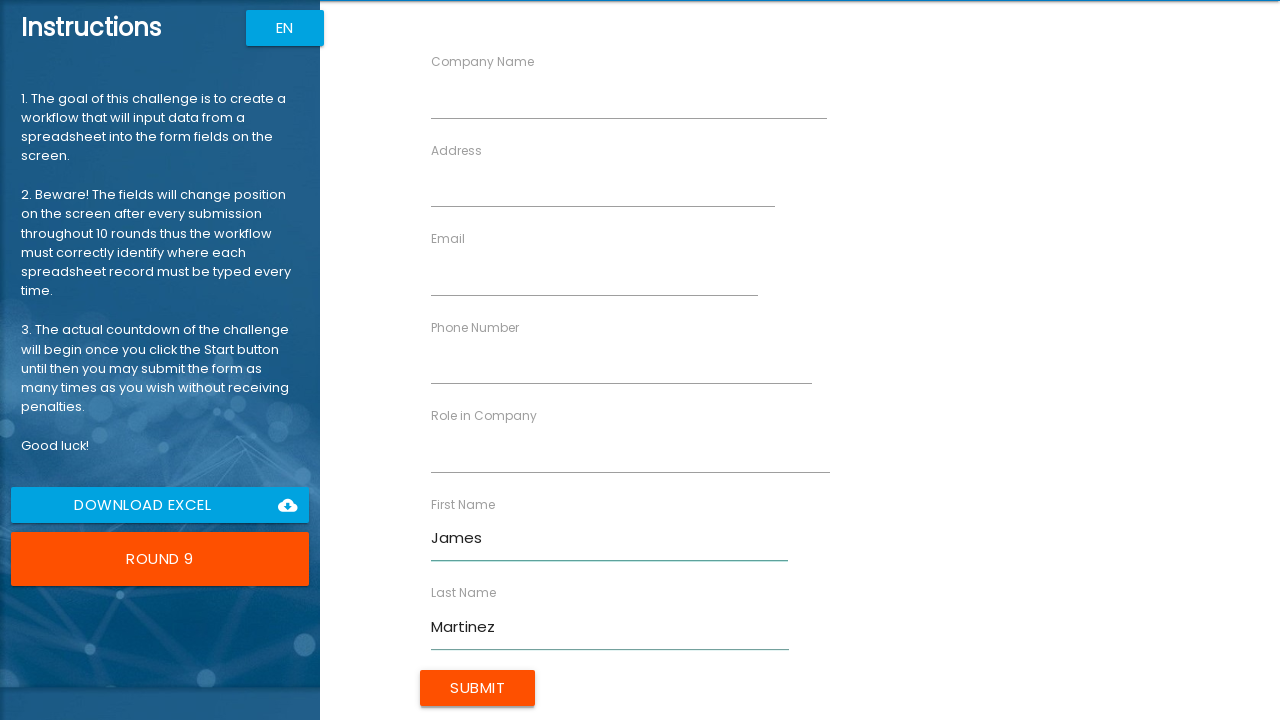

Filled Company Name field with 'Core Systems' on input[ng-reflect-name='labelCompanyName']
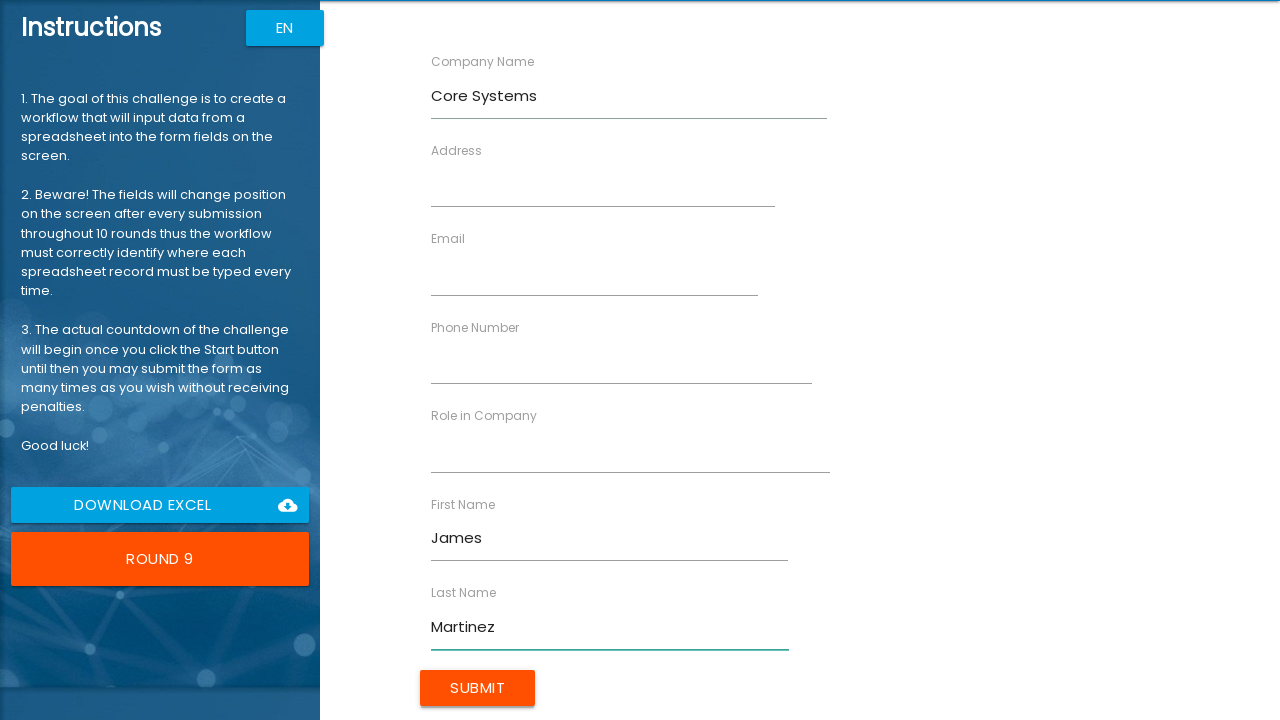

Filled Role field with 'Specialist' on input[ng-reflect-name='labelRole']
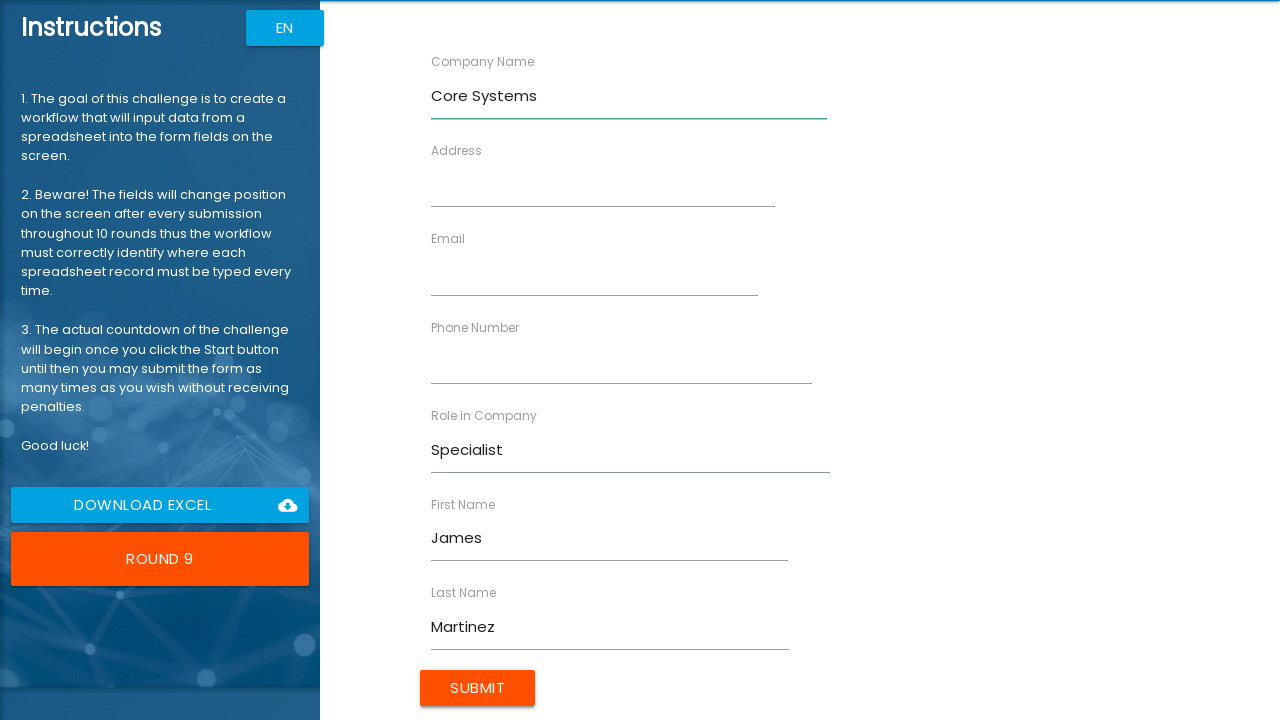

Filled Address field with '369 Spruce Ct' on input[ng-reflect-name='labelAddress']
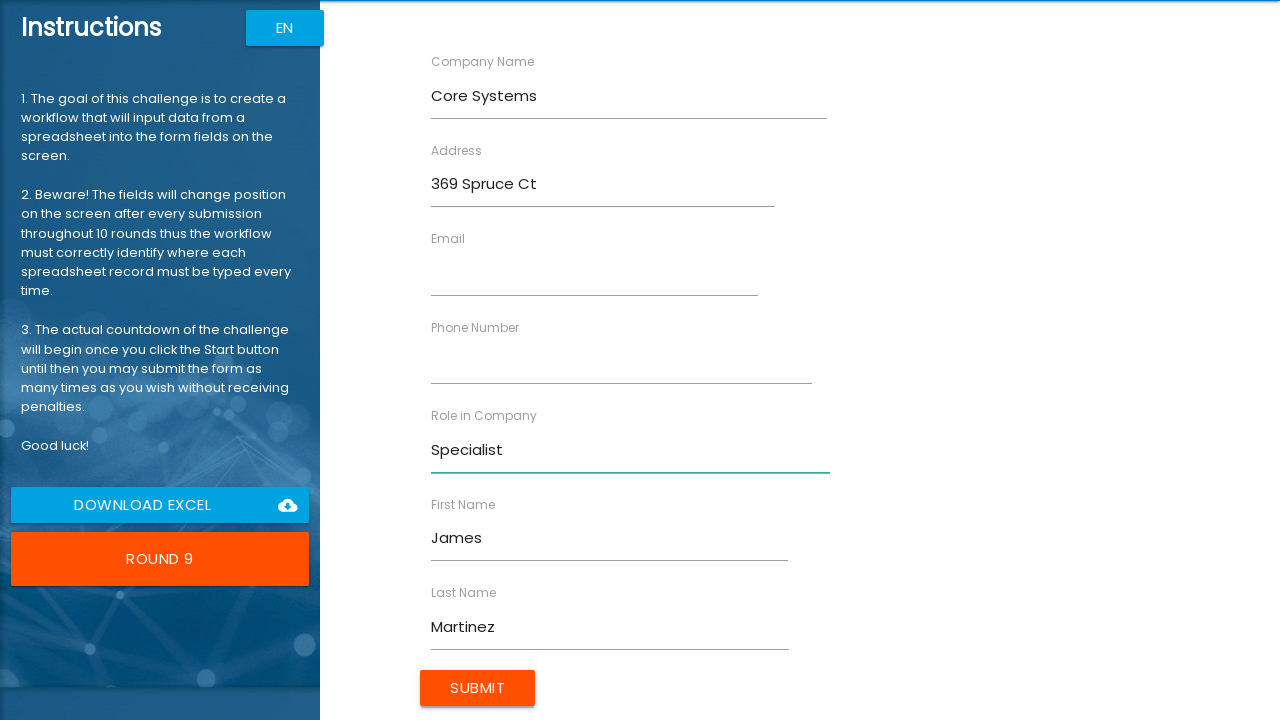

Filled Email field with 'j.martinez@example.com' on input[ng-reflect-name='labelEmail']
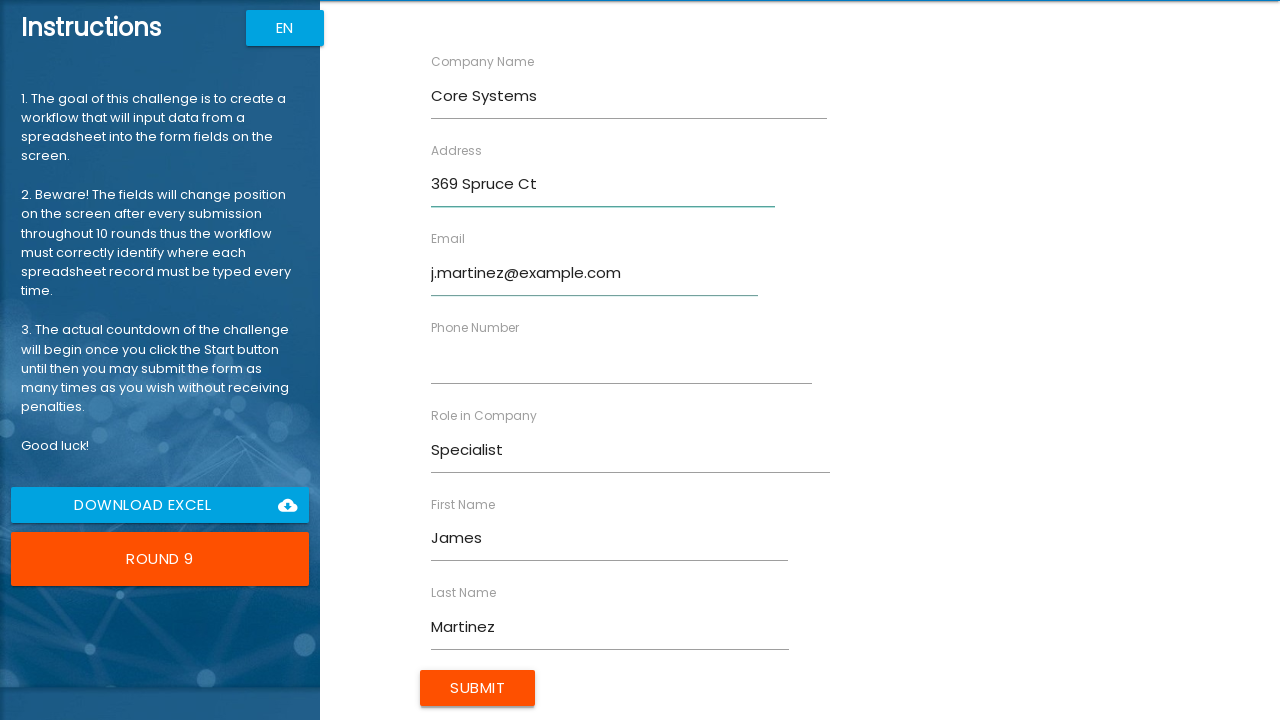

Filled Phone Number field with '9012345678' on input[ng-reflect-name='labelPhone']
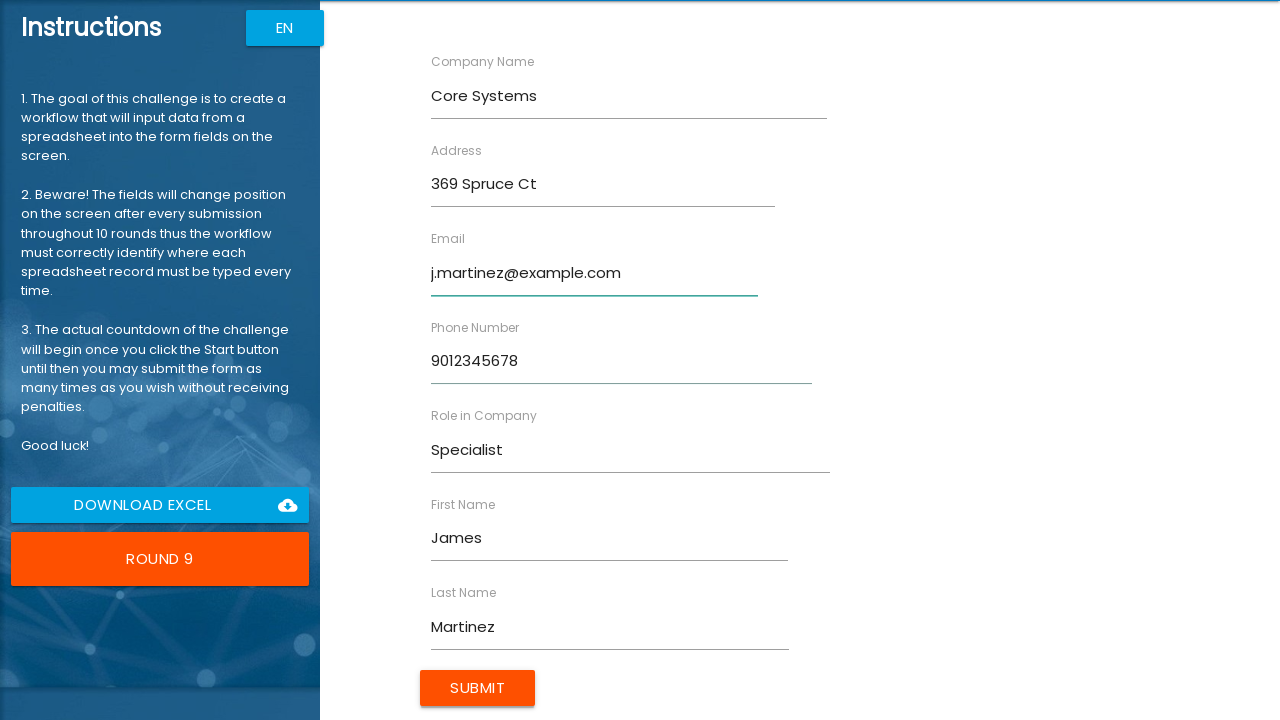

Clicked Submit button for record: James Martinez at (478, 688) on input[value='Submit']
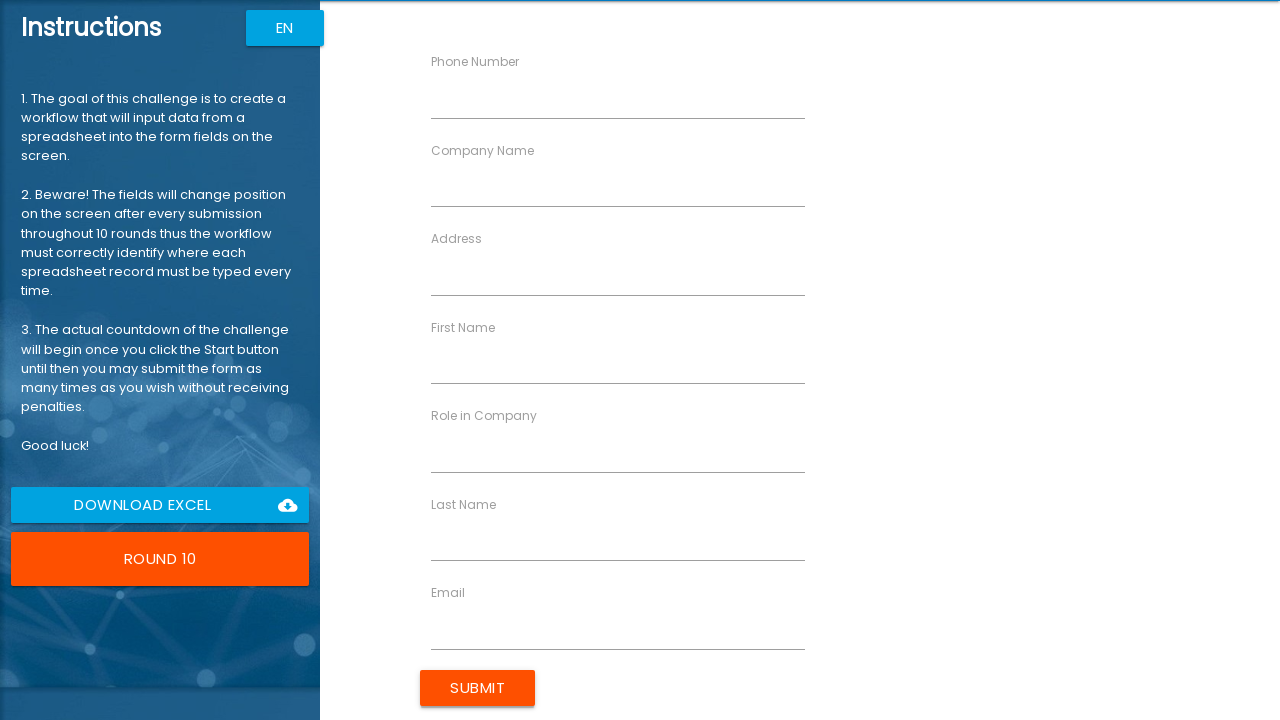

Filled First Name field with 'Amanda' on input[ng-reflect-name='labelFirstName']
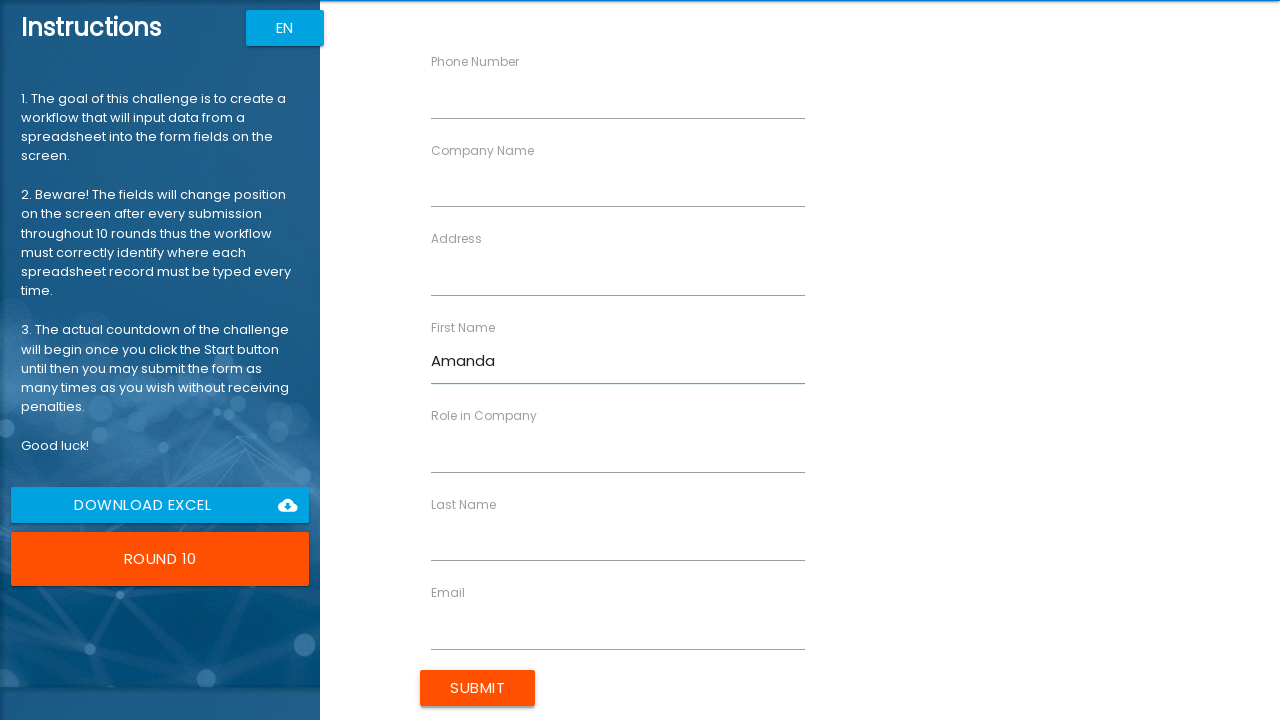

Filled Last Name field with 'Wilson' on input[ng-reflect-name='labelLastName']
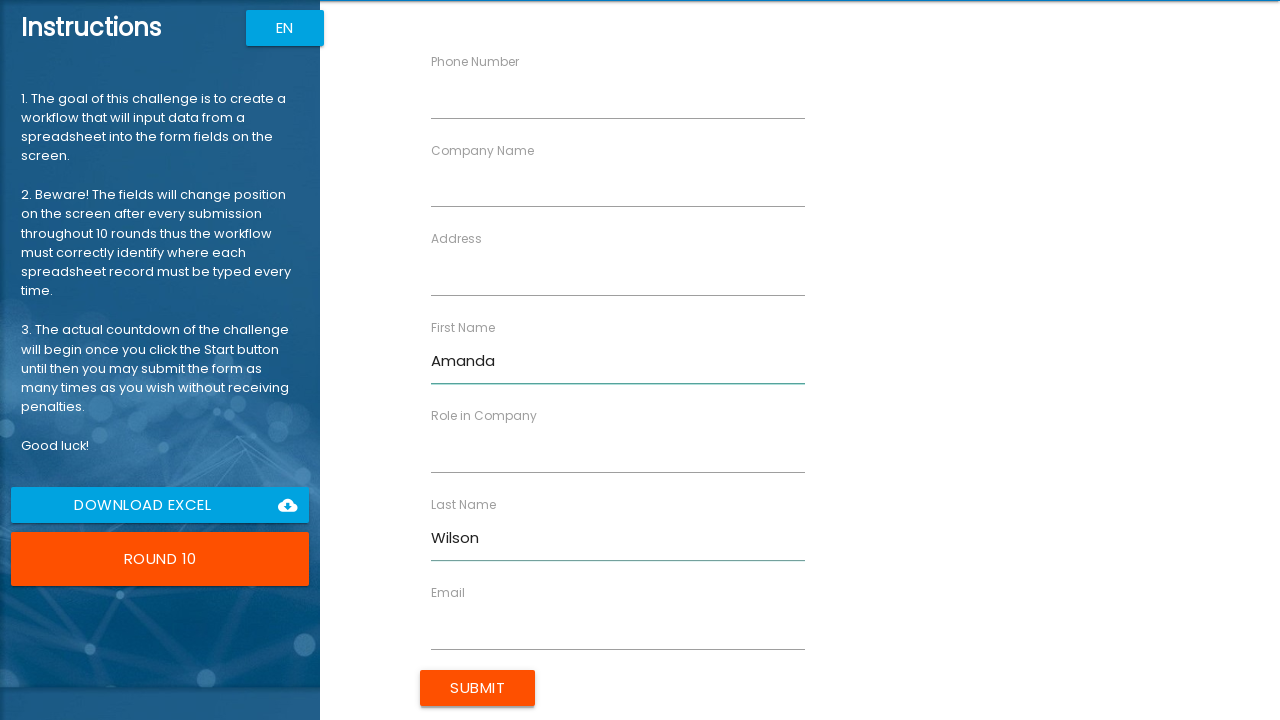

Filled Company Name field with 'Prime Industries' on input[ng-reflect-name='labelCompanyName']
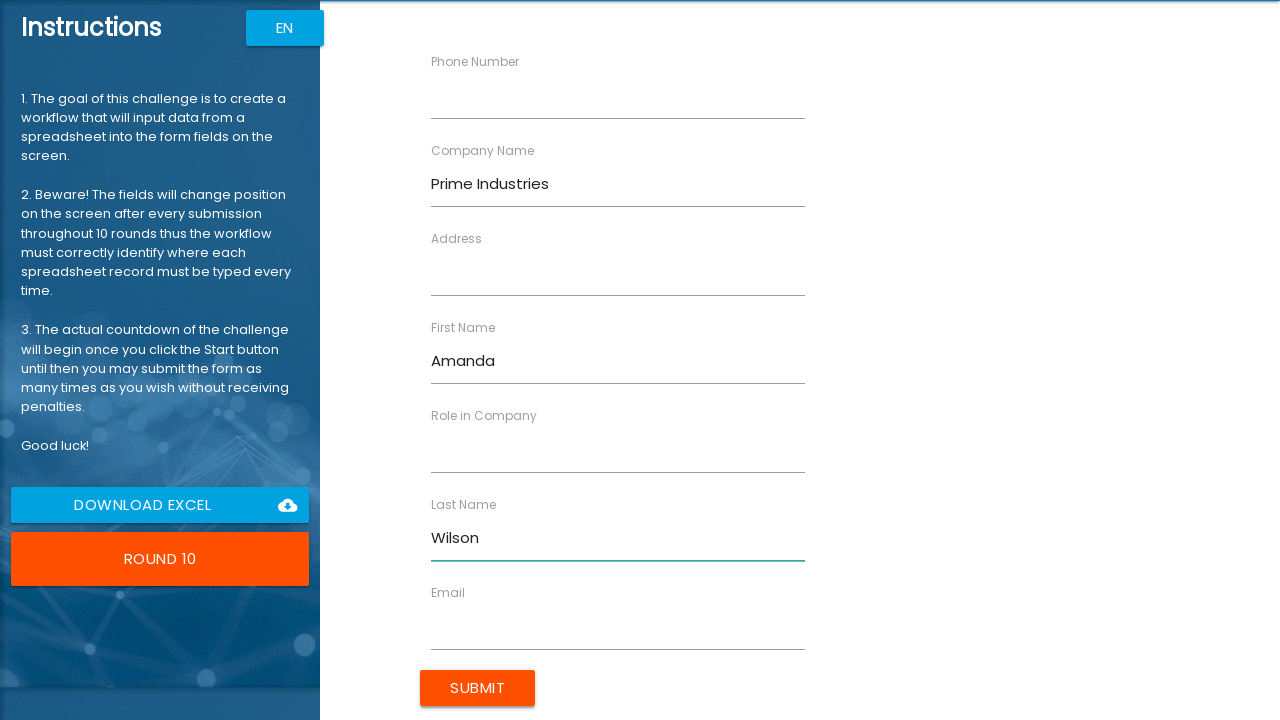

Filled Role field with 'Coordinator' on input[ng-reflect-name='labelRole']
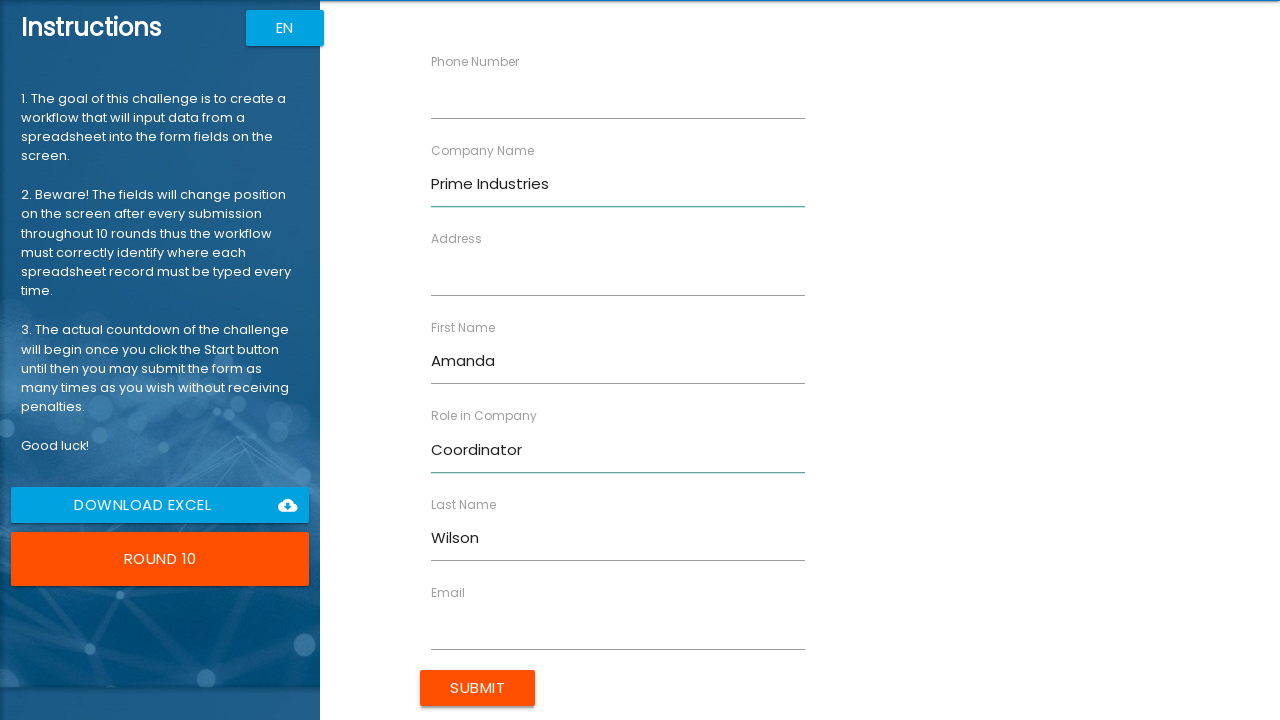

Filled Address field with '741 Ash Pl' on input[ng-reflect-name='labelAddress']
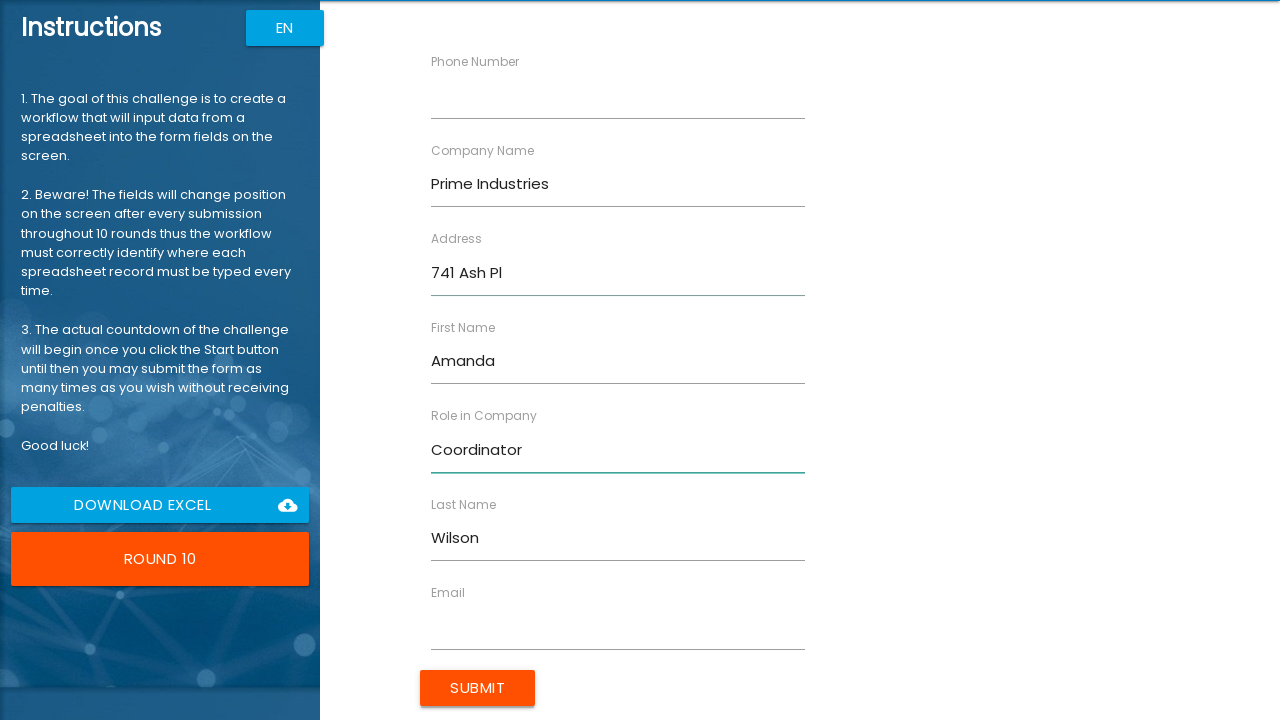

Filled Email field with 'a.wilson@example.com' on input[ng-reflect-name='labelEmail']
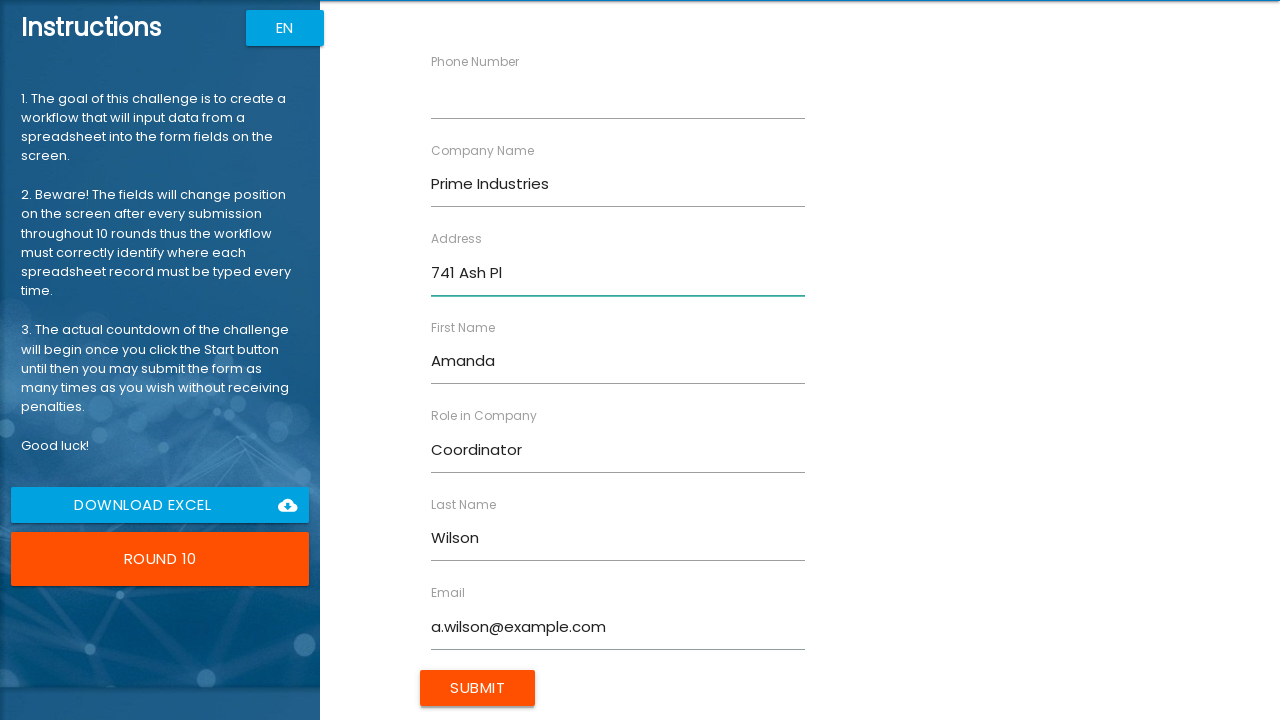

Filled Phone Number field with '0123456789' on input[ng-reflect-name='labelPhone']
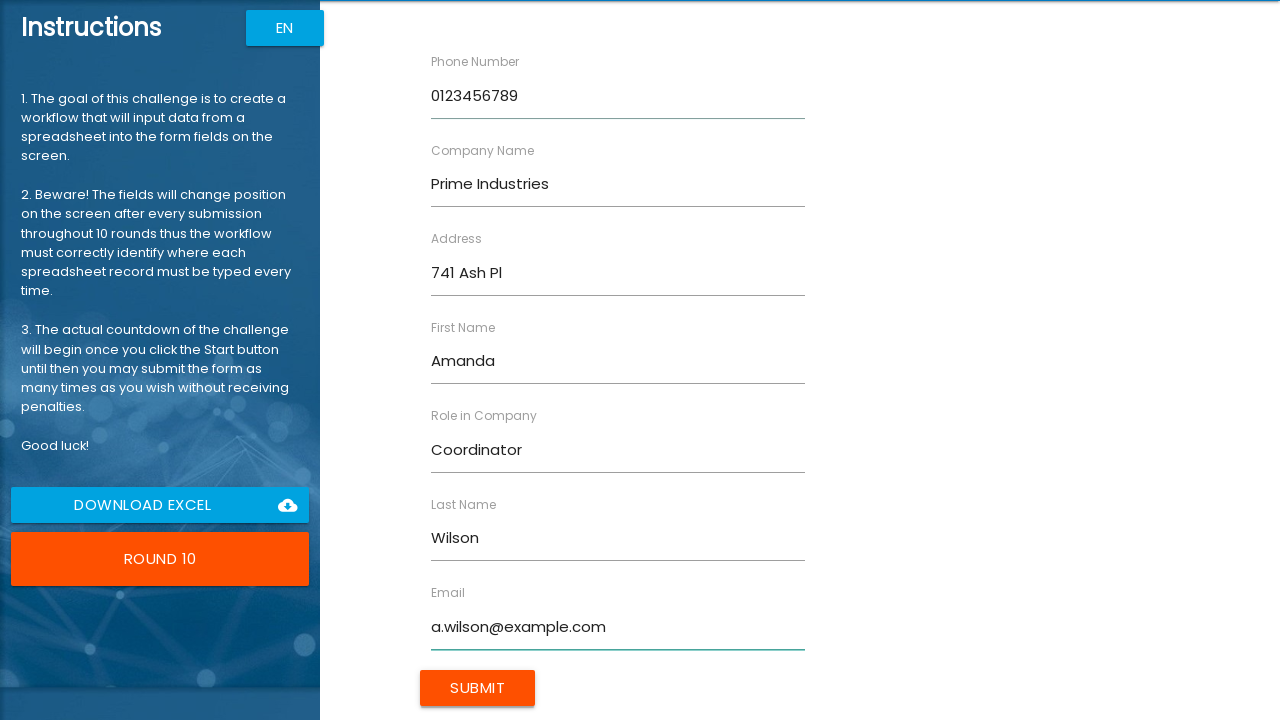

Clicked Submit button for record: Amanda Wilson at (478, 688) on input[value='Submit']
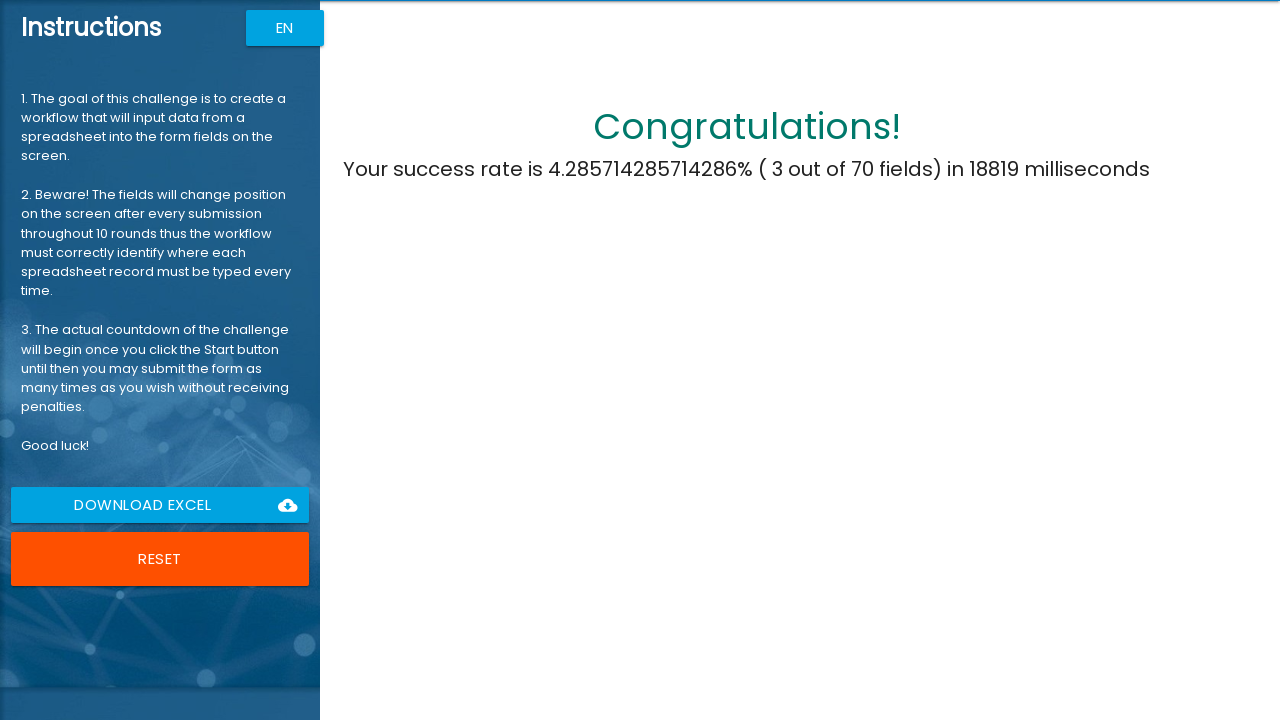

All forms submitted successfully - final result message appeared
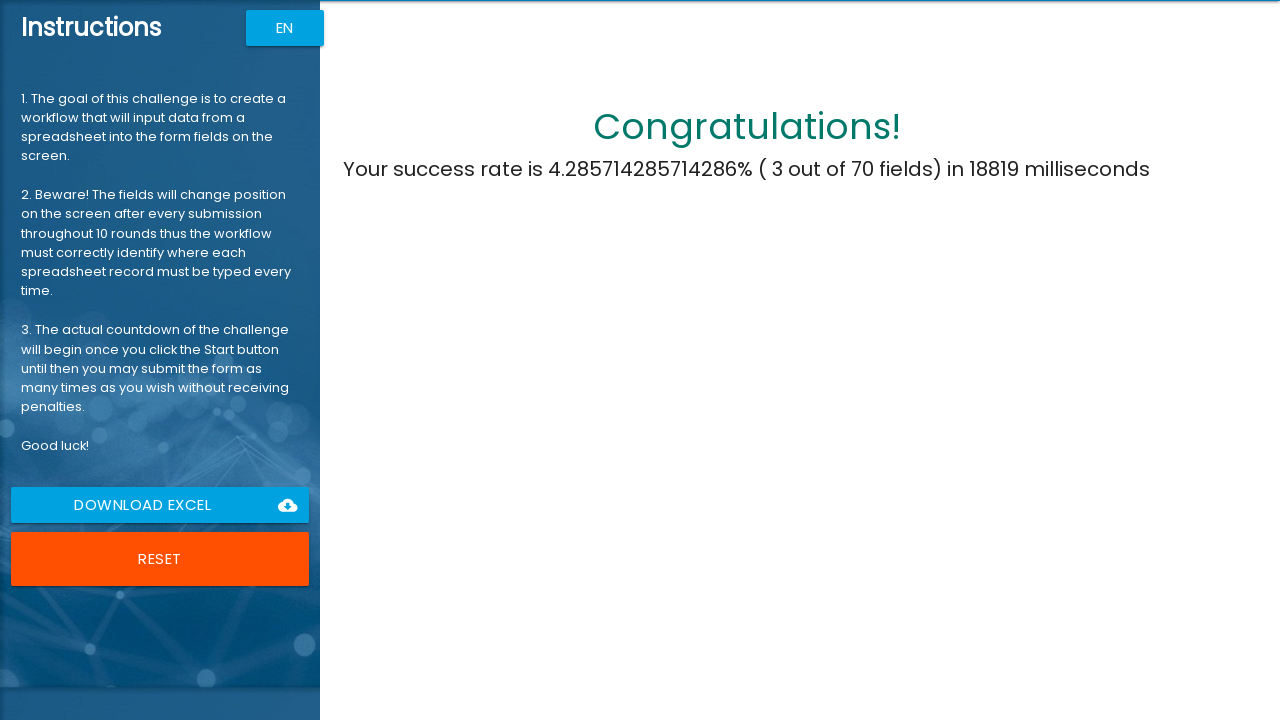

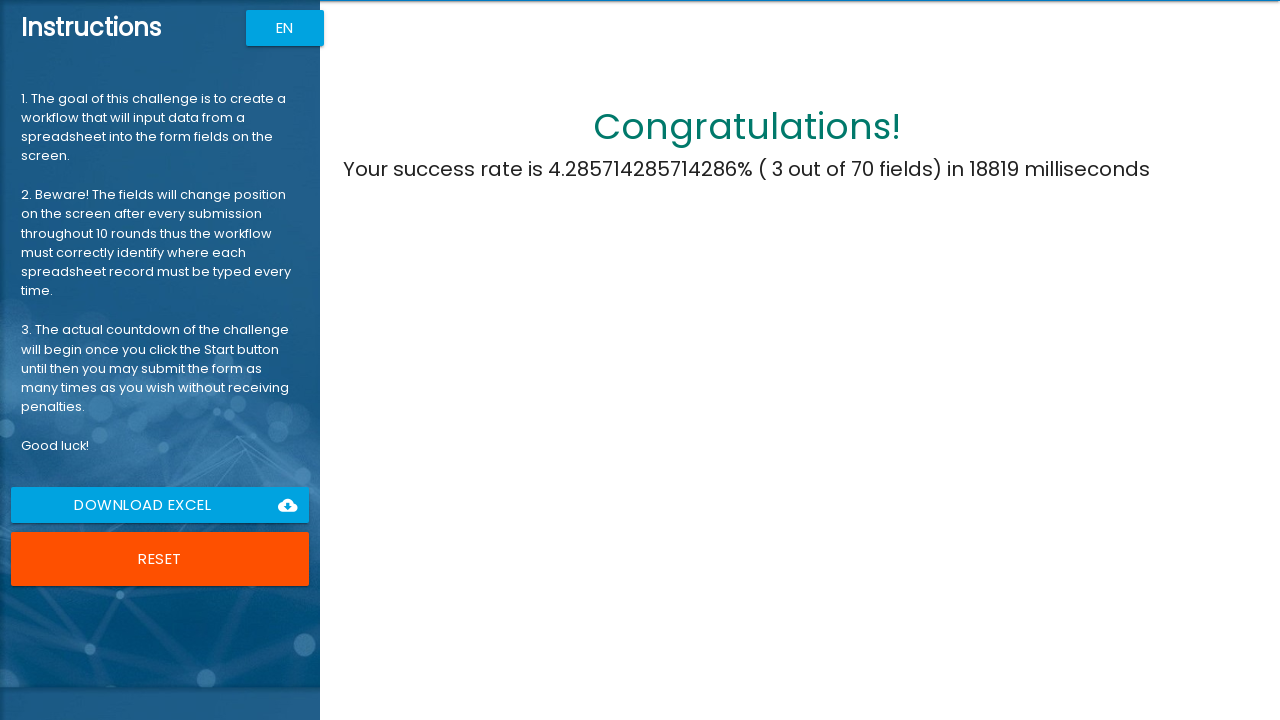